Tests web table pagination functionality by scrolling the page, clicking through pagination links, and verifying table rows are displayed for each page. Searches through the table for entries matching a specific country.

Starting URL: https://leafground.com/table.xhtml

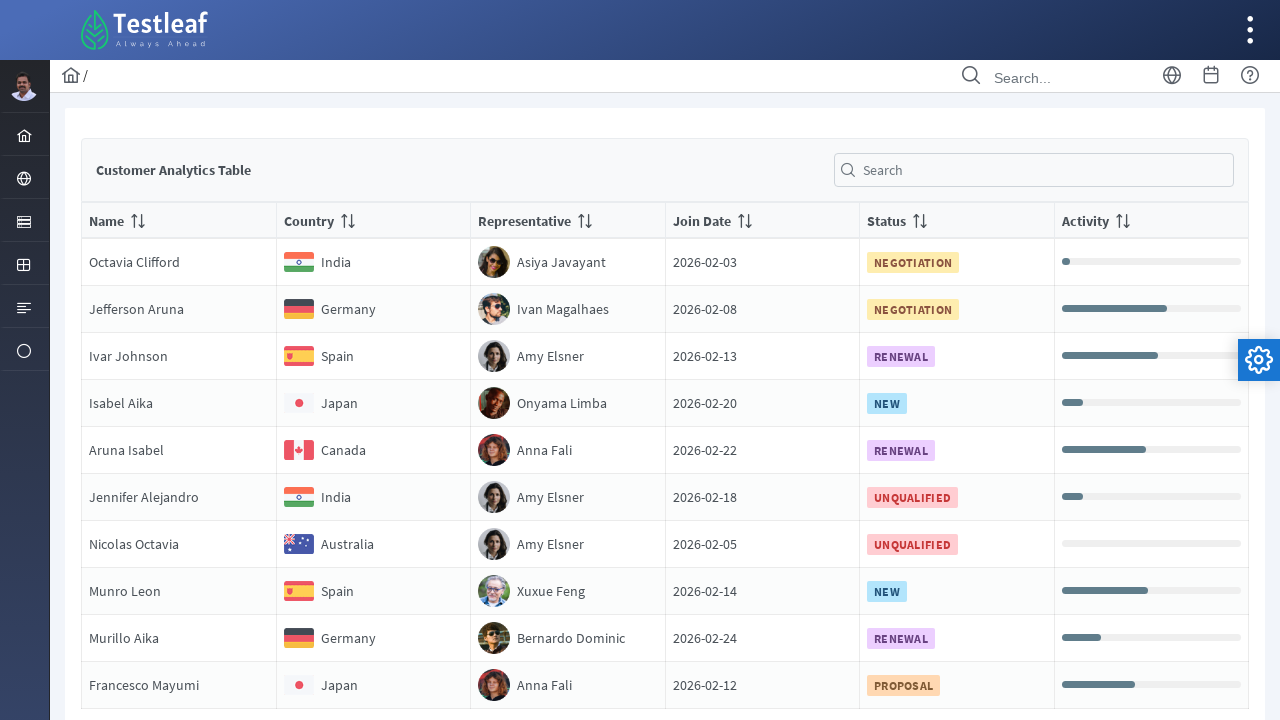

Scrolled page to bottom to reveal pagination controls
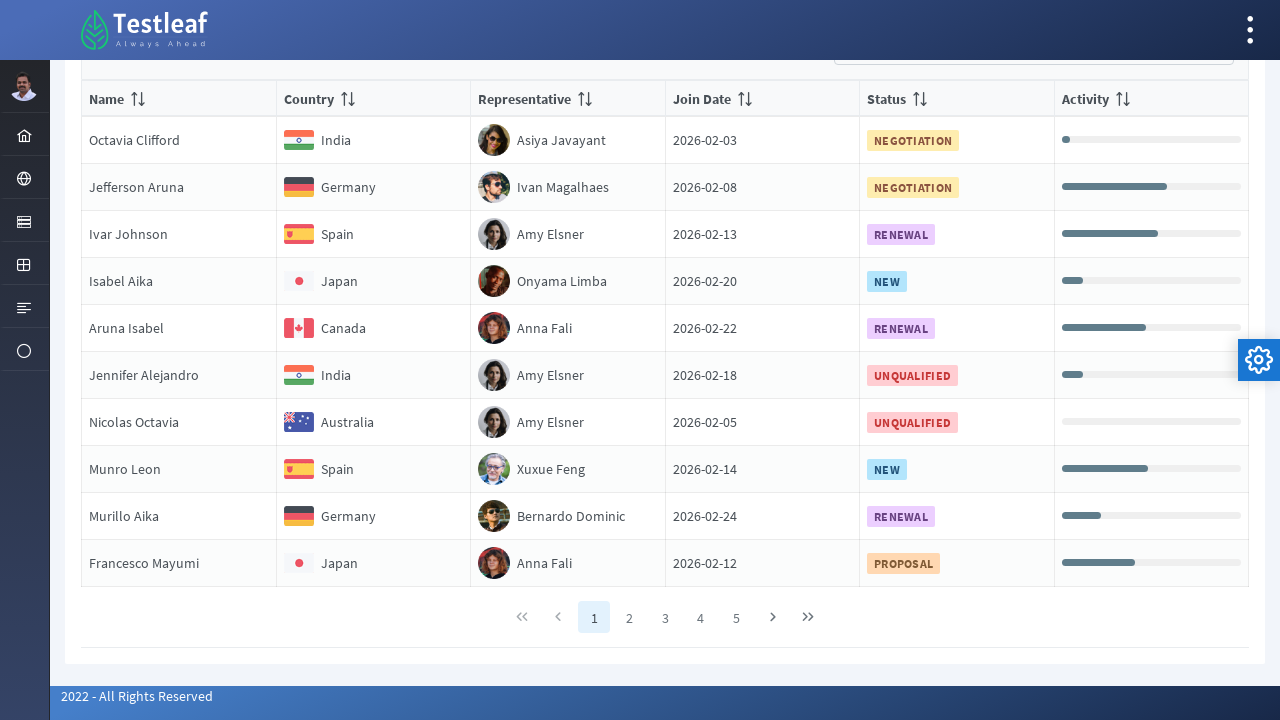

Pagination links became visible
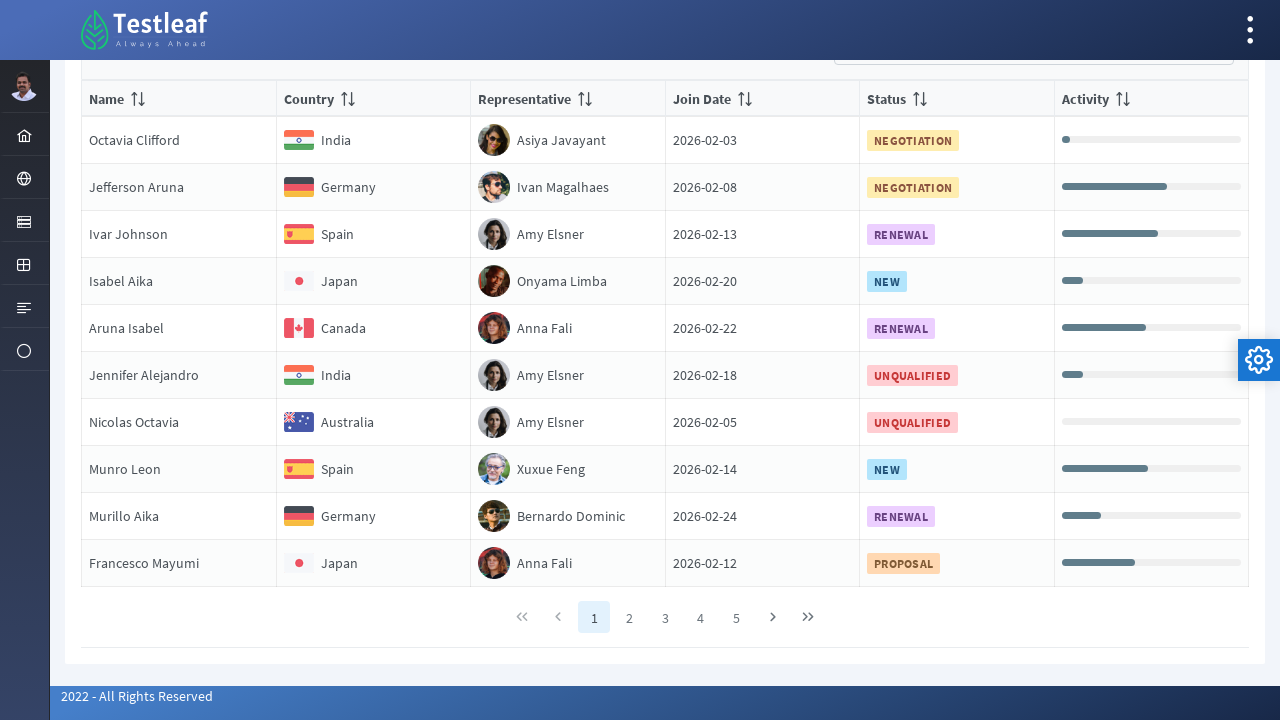

Found 5 pagination links
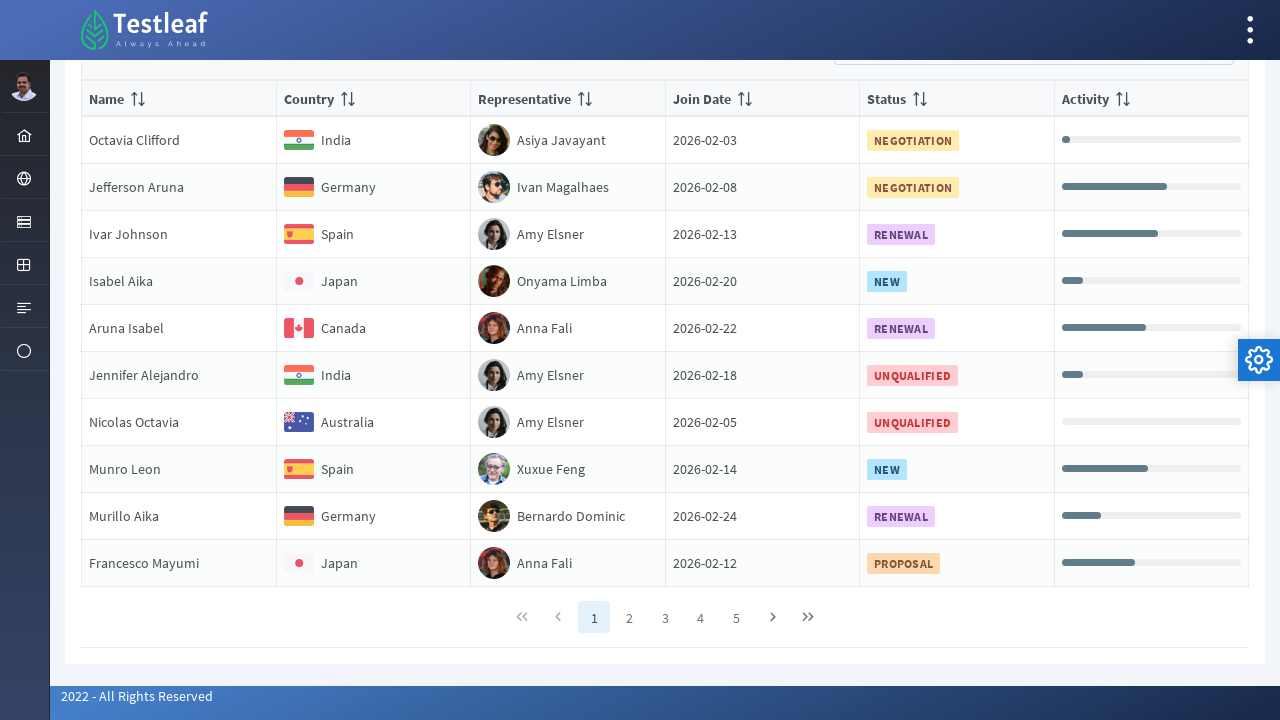

Clicked pagination link 1 at (594, 617) on xpath=//*[@class='ui-paginator-pages']//a[1]
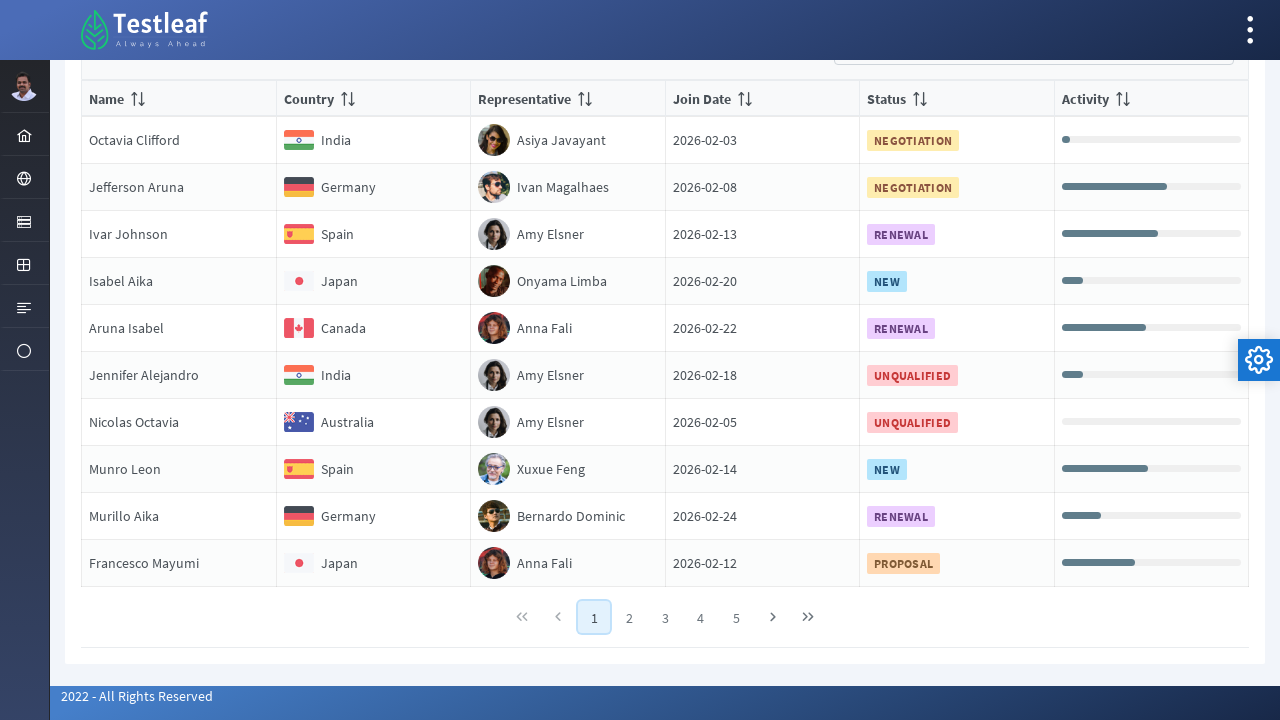

Waited for table content to load on page 1
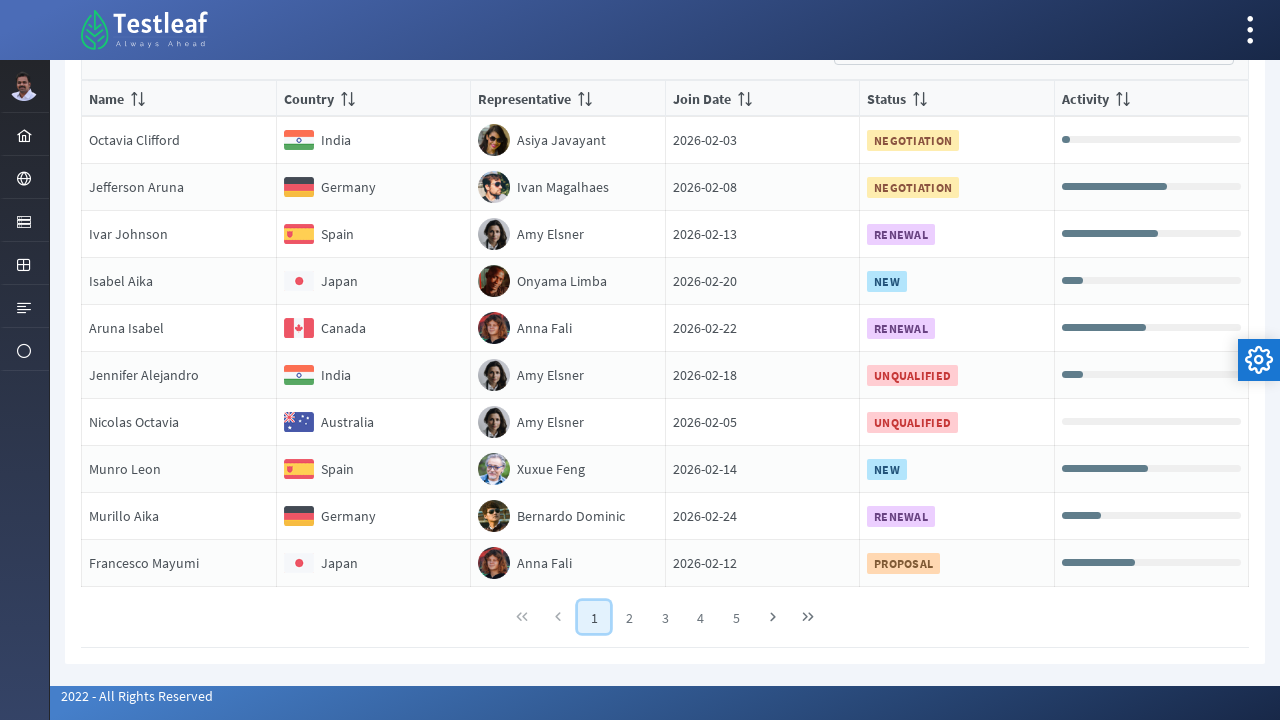

Table rows loaded
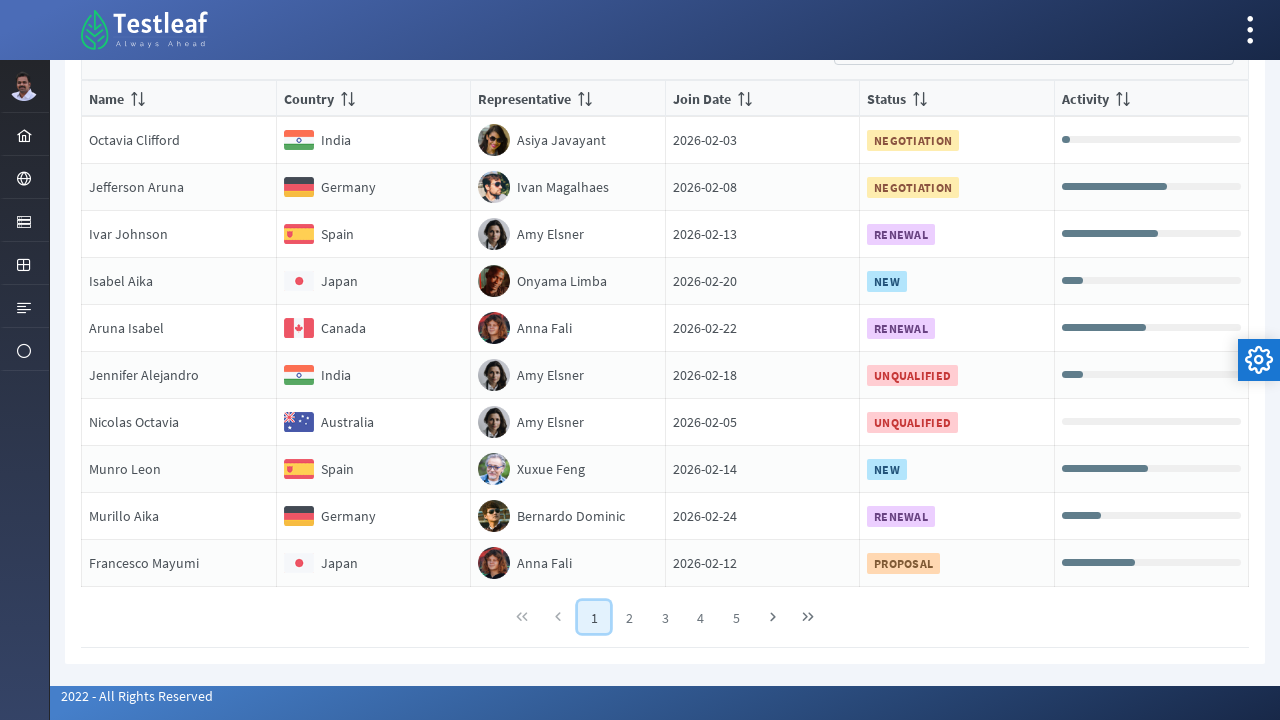

Found 10 rows in table on page 1
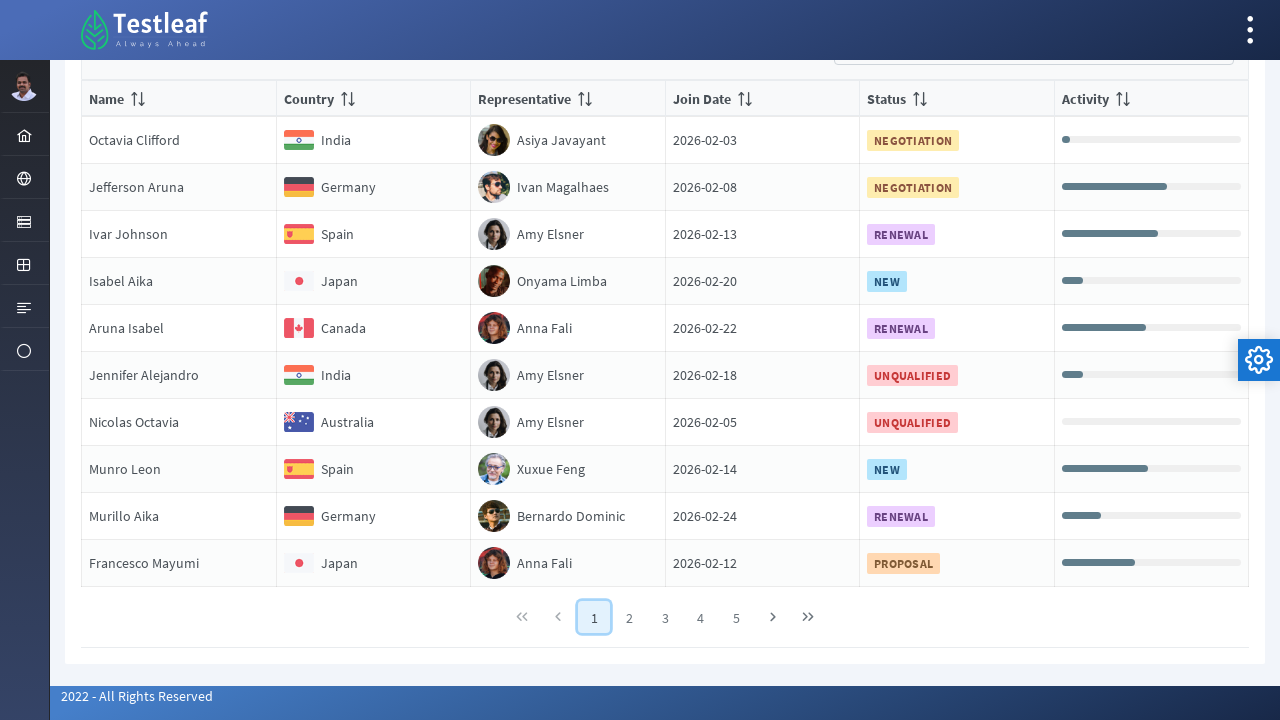

Scrolled row 1 into view on page 1
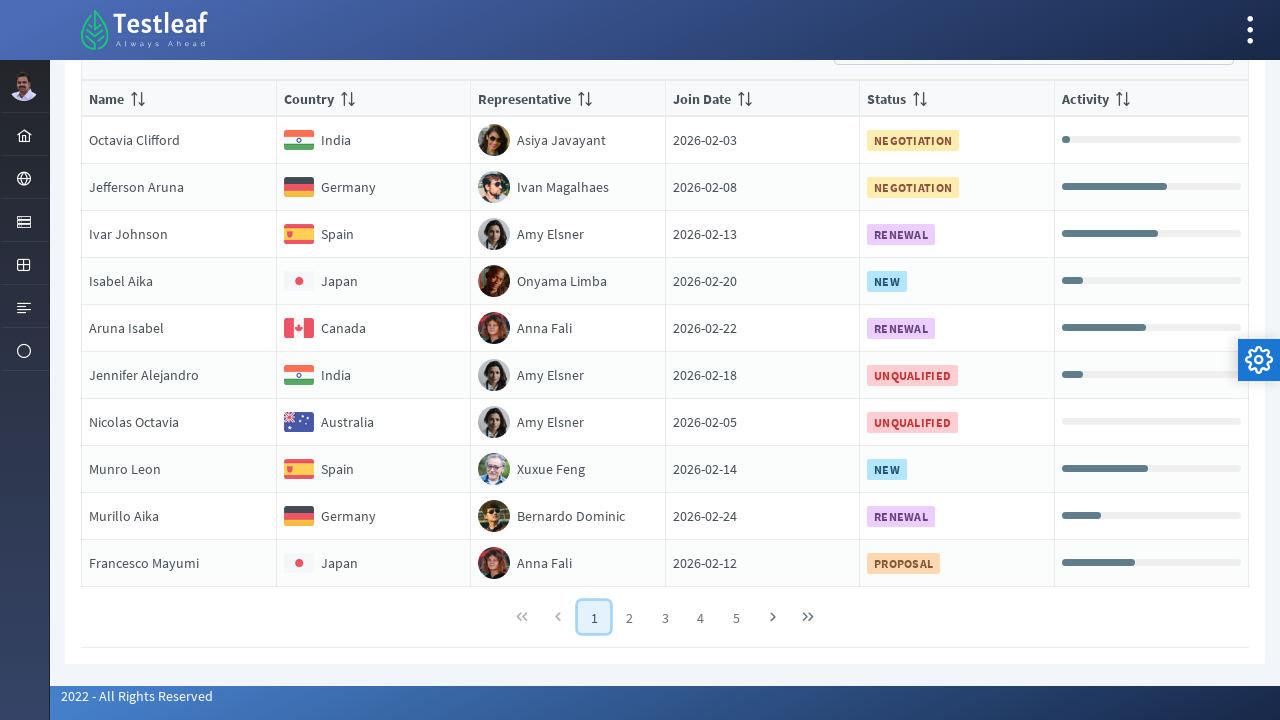

Retrieved country text 'India' from row 1
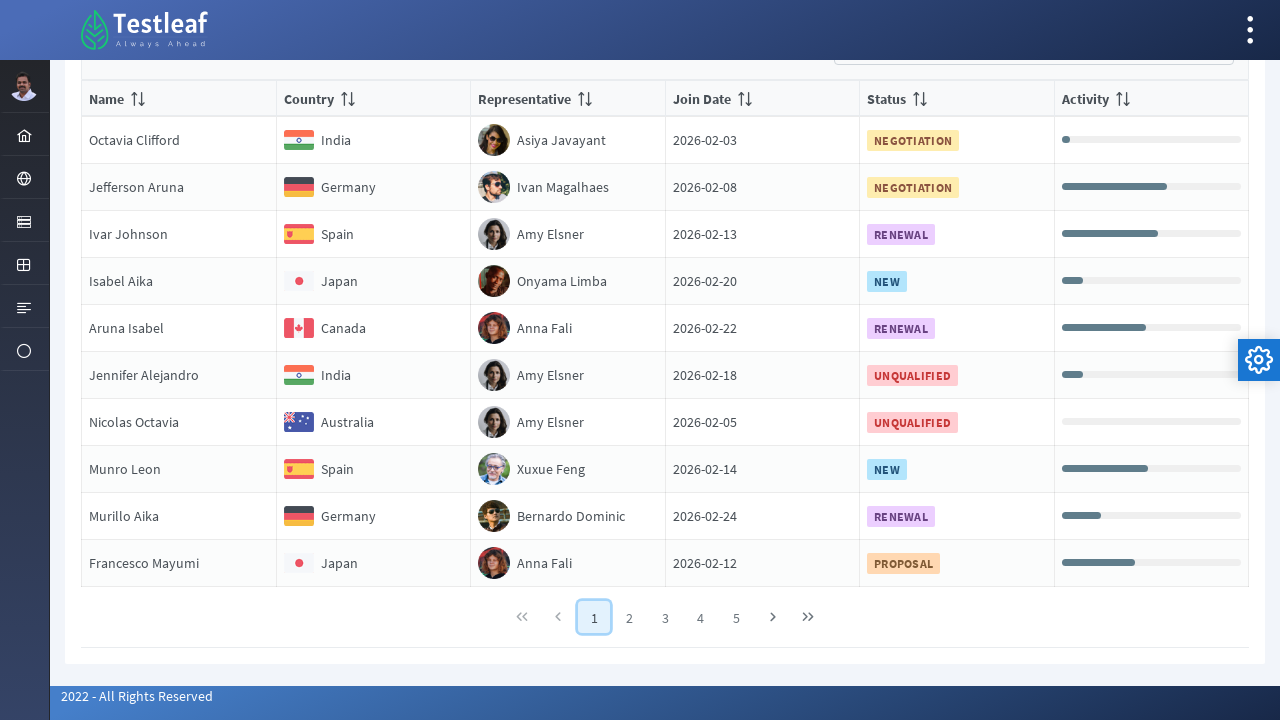

Verified name cell exists for India entry in row 1 on page 1
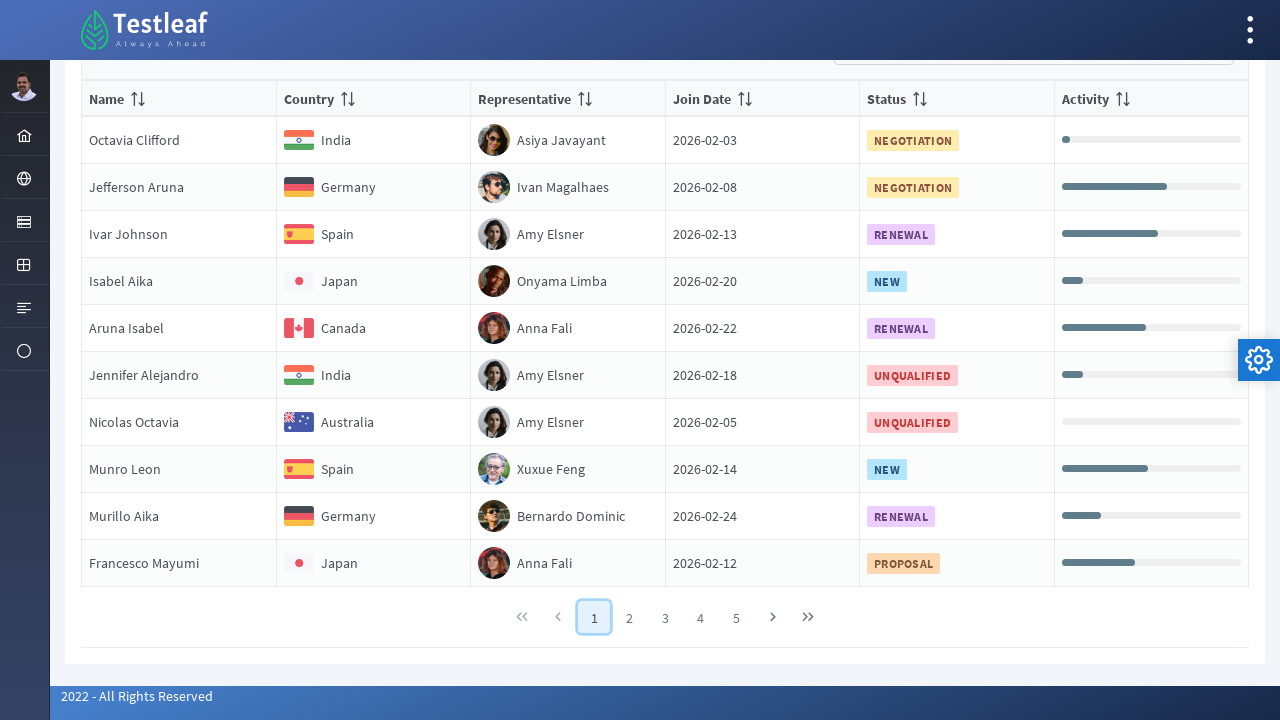

Verified representative cell exists for India entry in row 1 on page 1
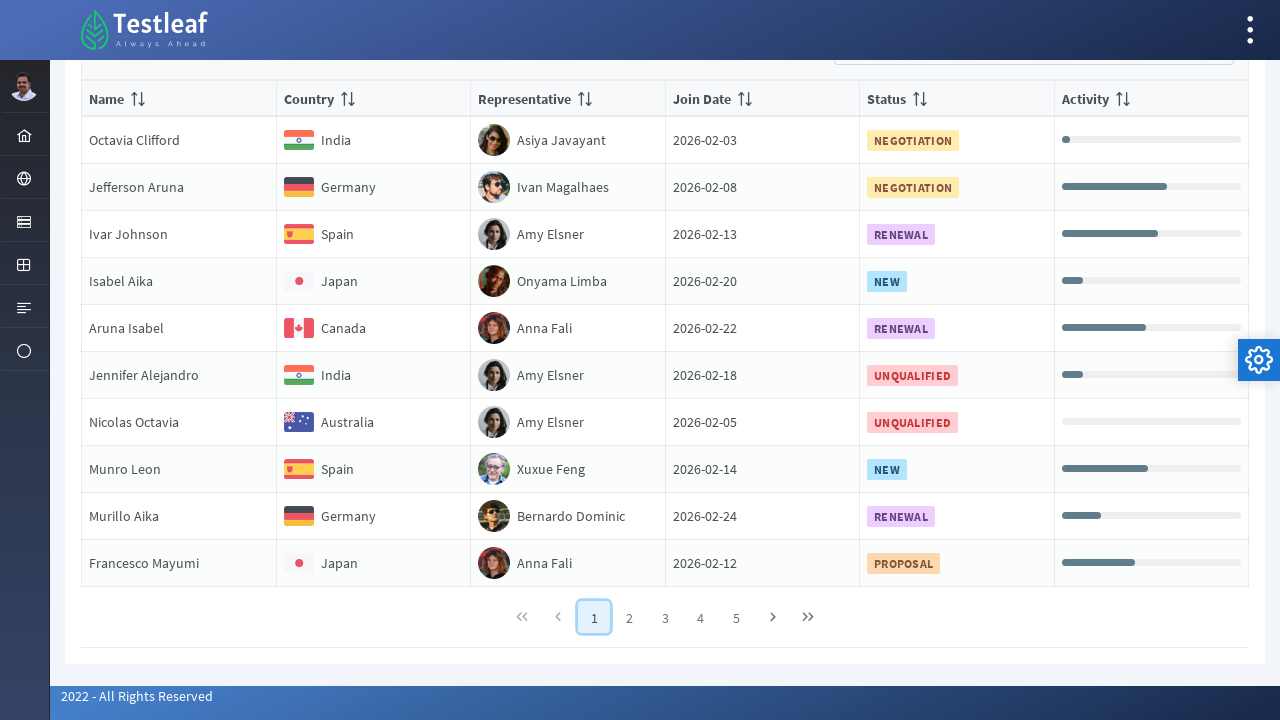

Verified joining date cell exists for India entry in row 1 on page 1
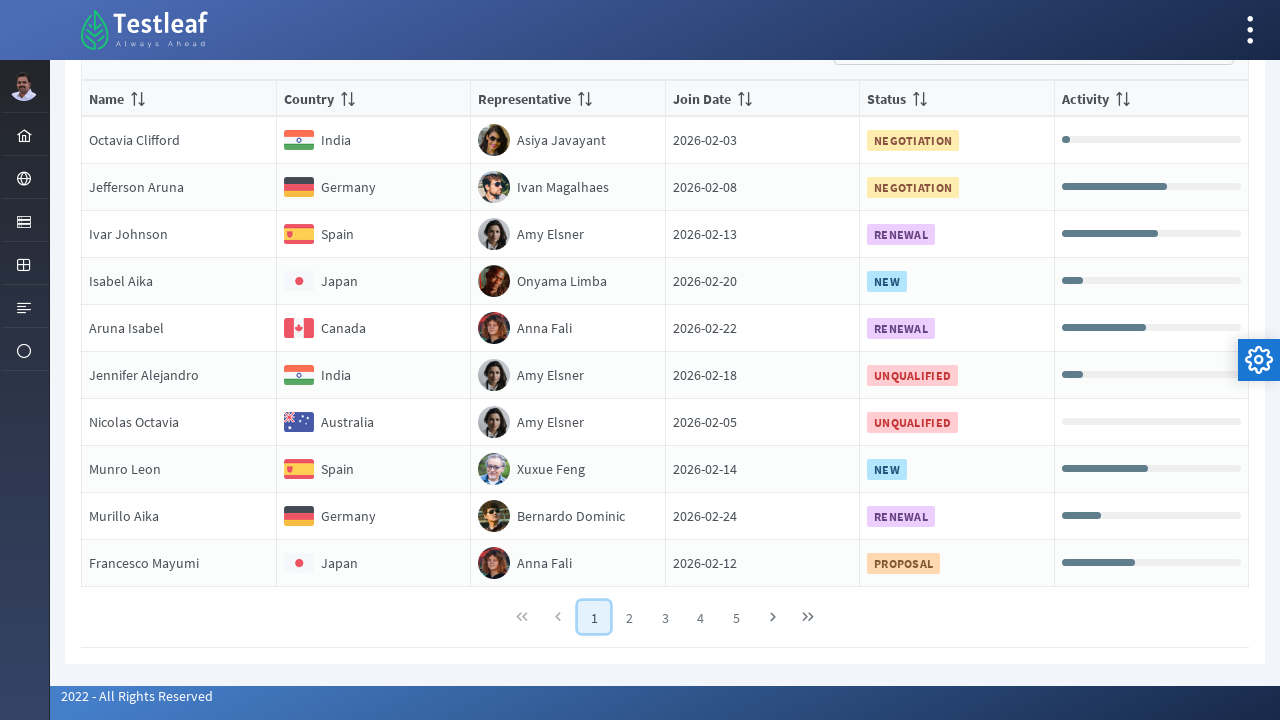

Verified status cell exists for India entry in row 1 on page 1
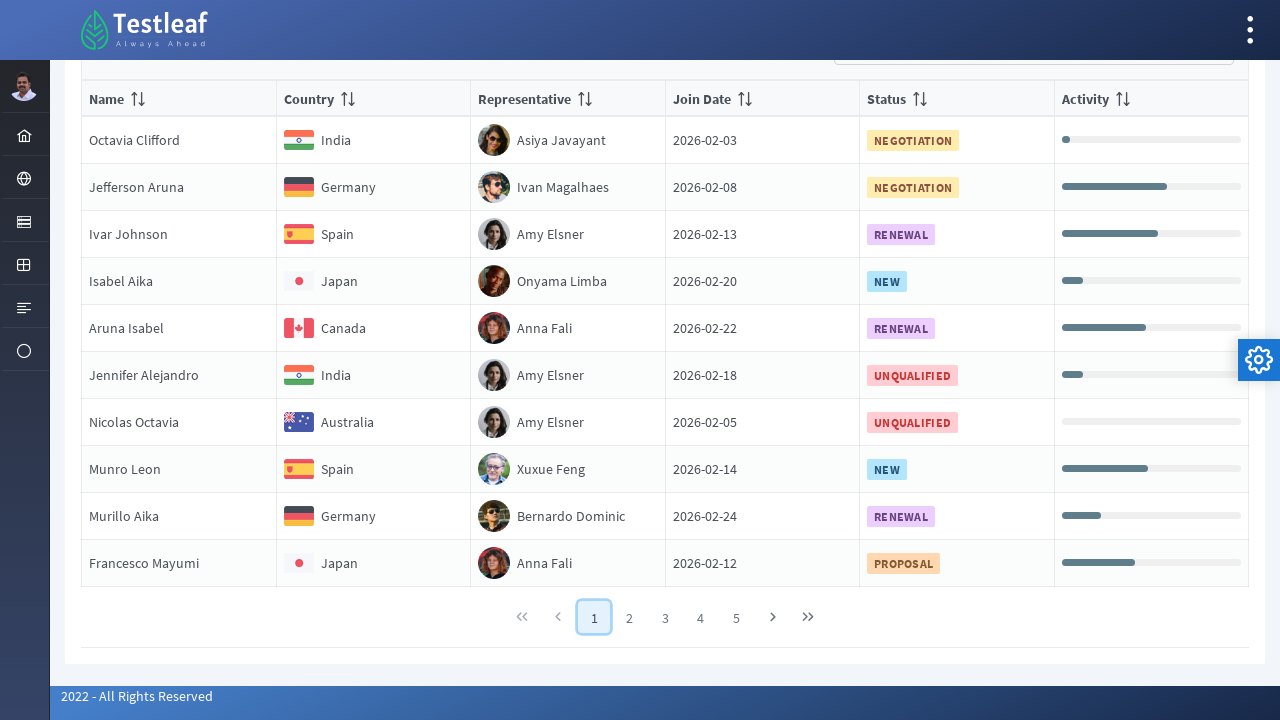

Scrolled row 2 into view on page 1
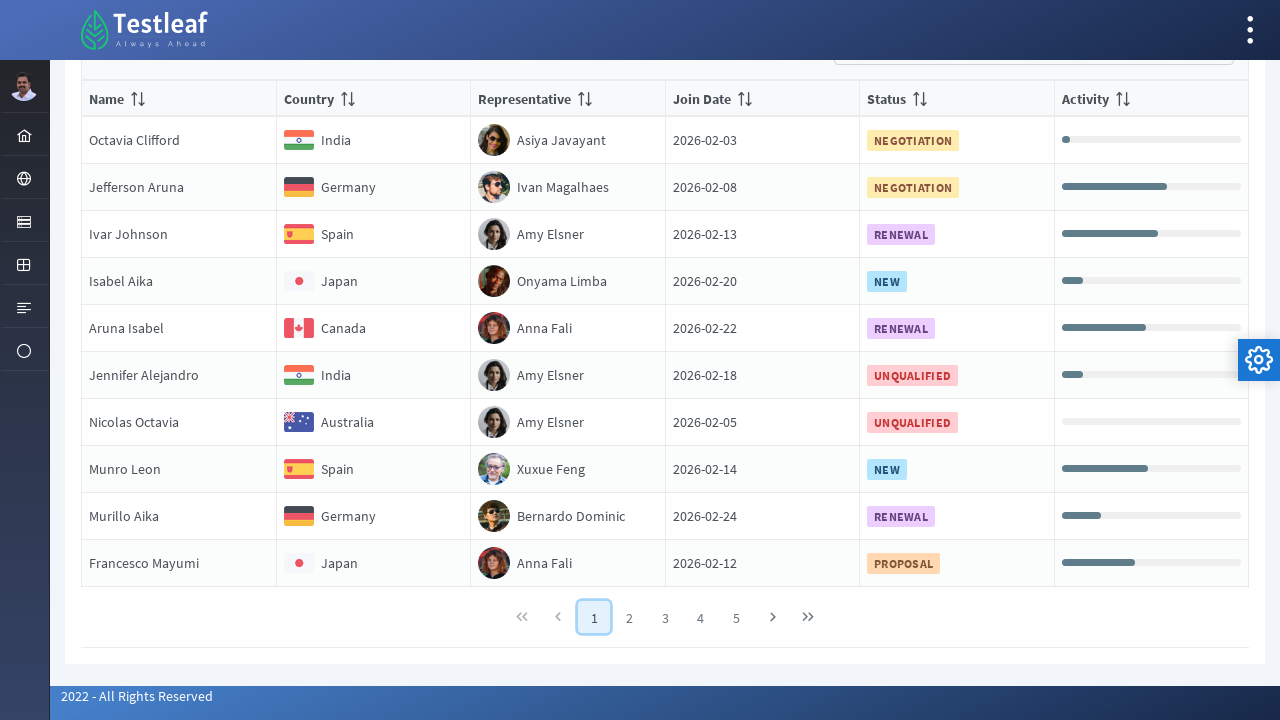

Retrieved country text 'Germany' from row 2
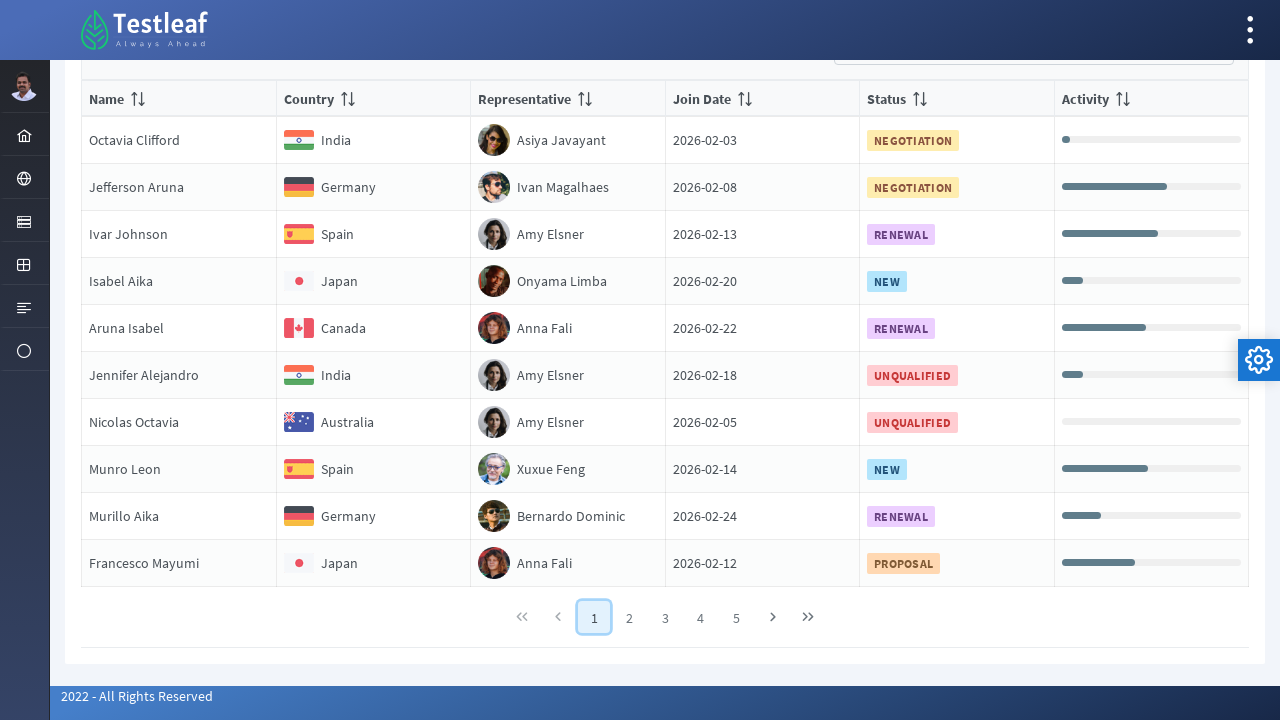

Scrolled row 3 into view on page 1
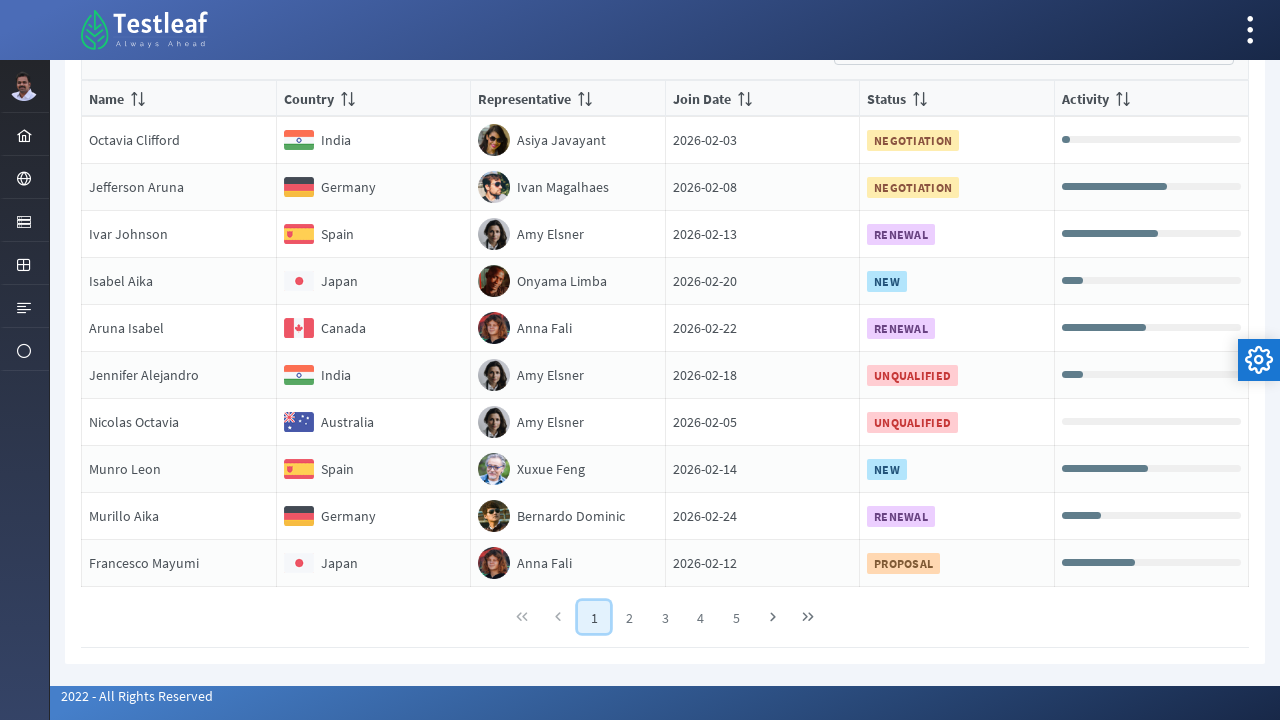

Retrieved country text 'Spain' from row 3
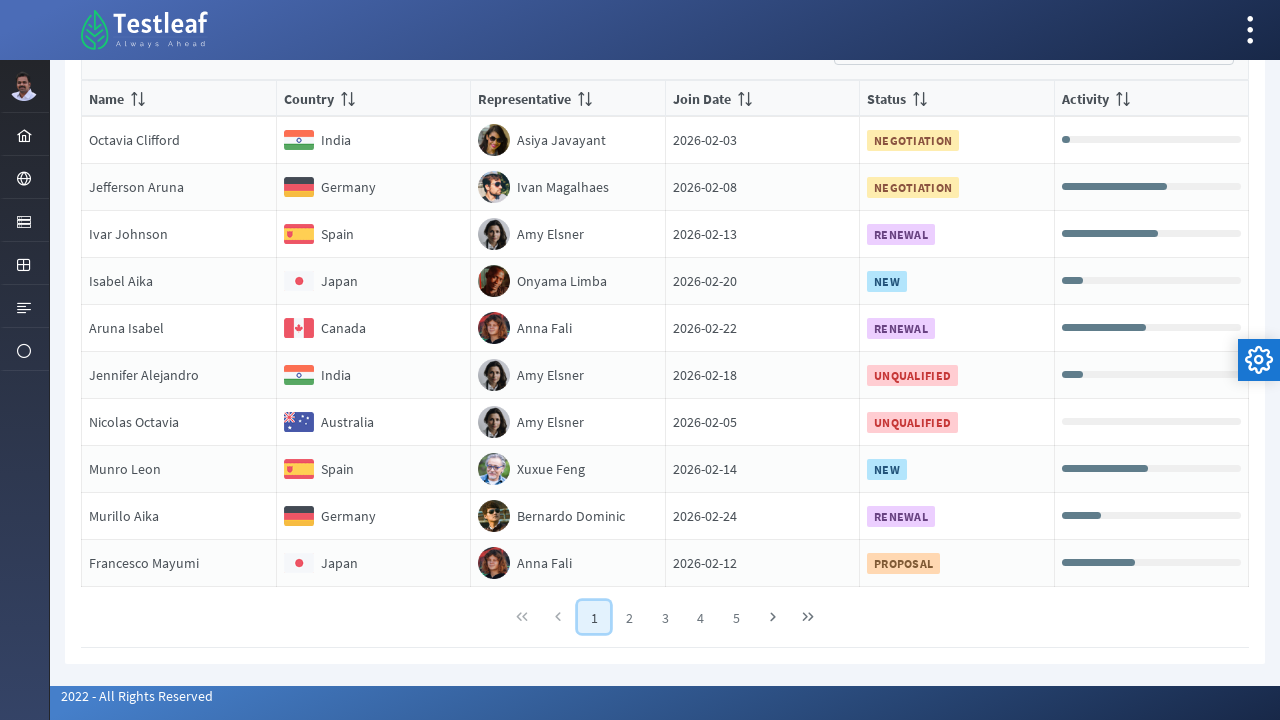

Scrolled row 4 into view on page 1
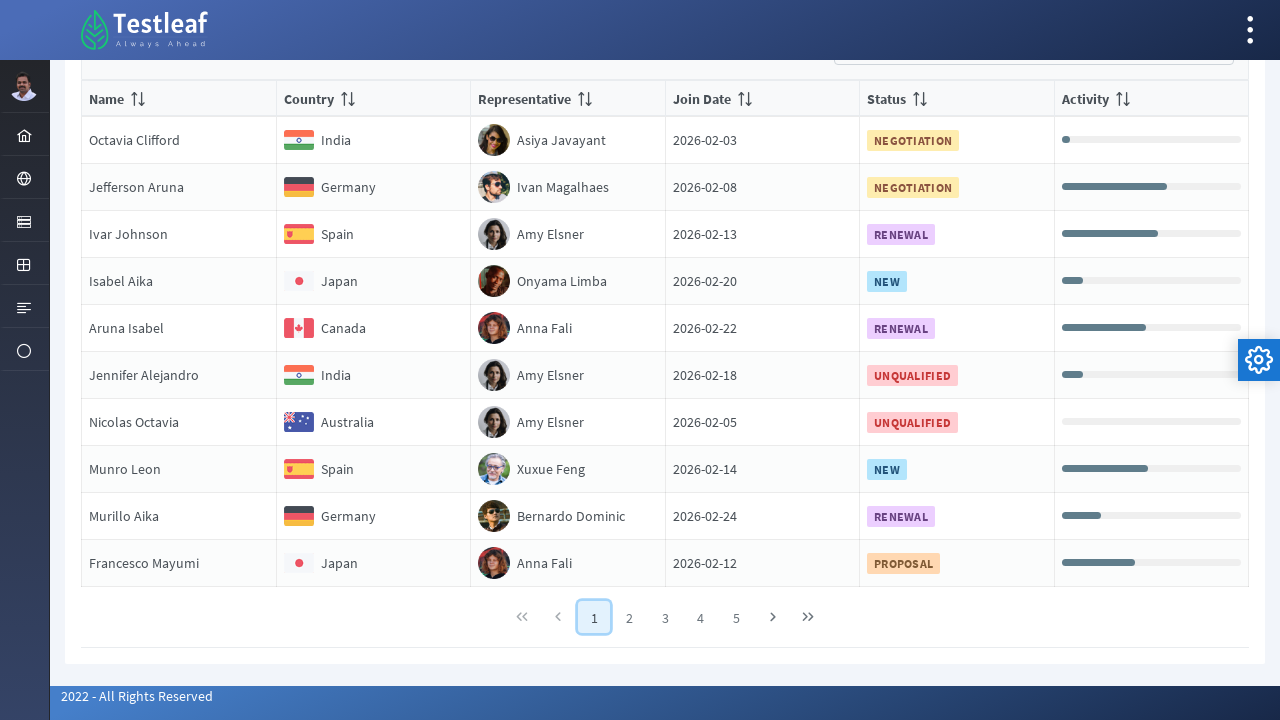

Retrieved country text 'Japan' from row 4
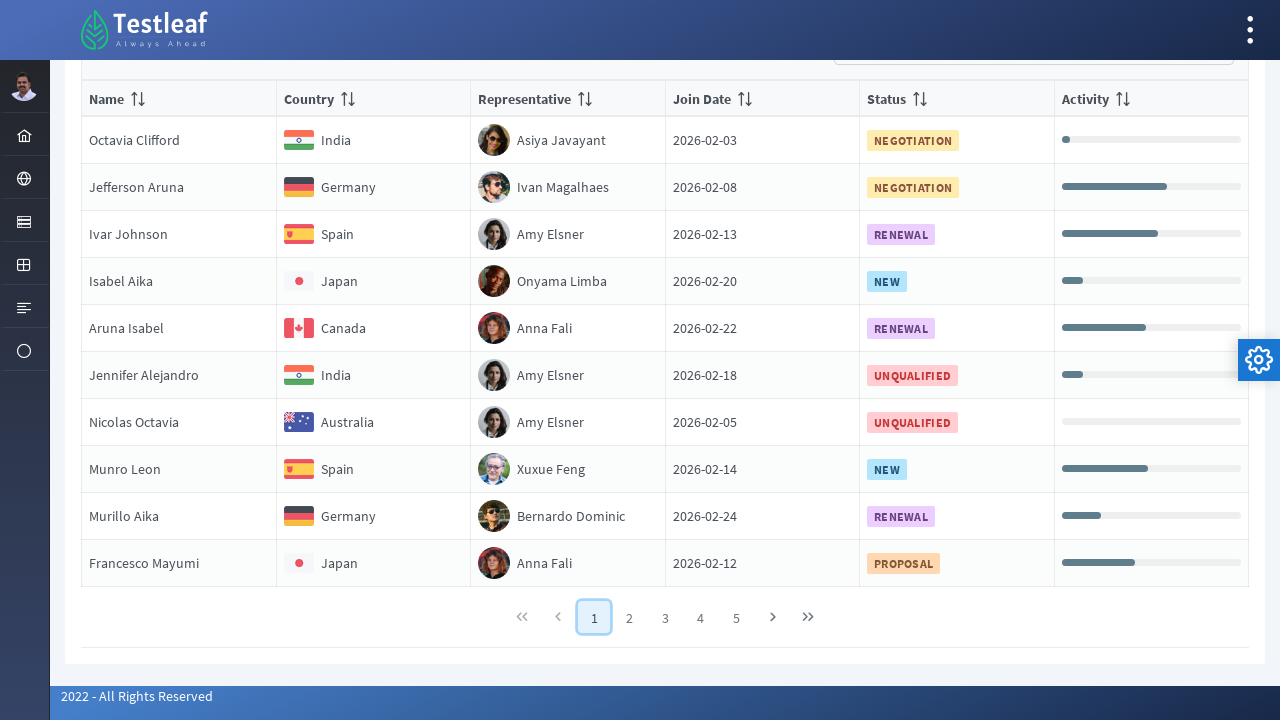

Scrolled row 5 into view on page 1
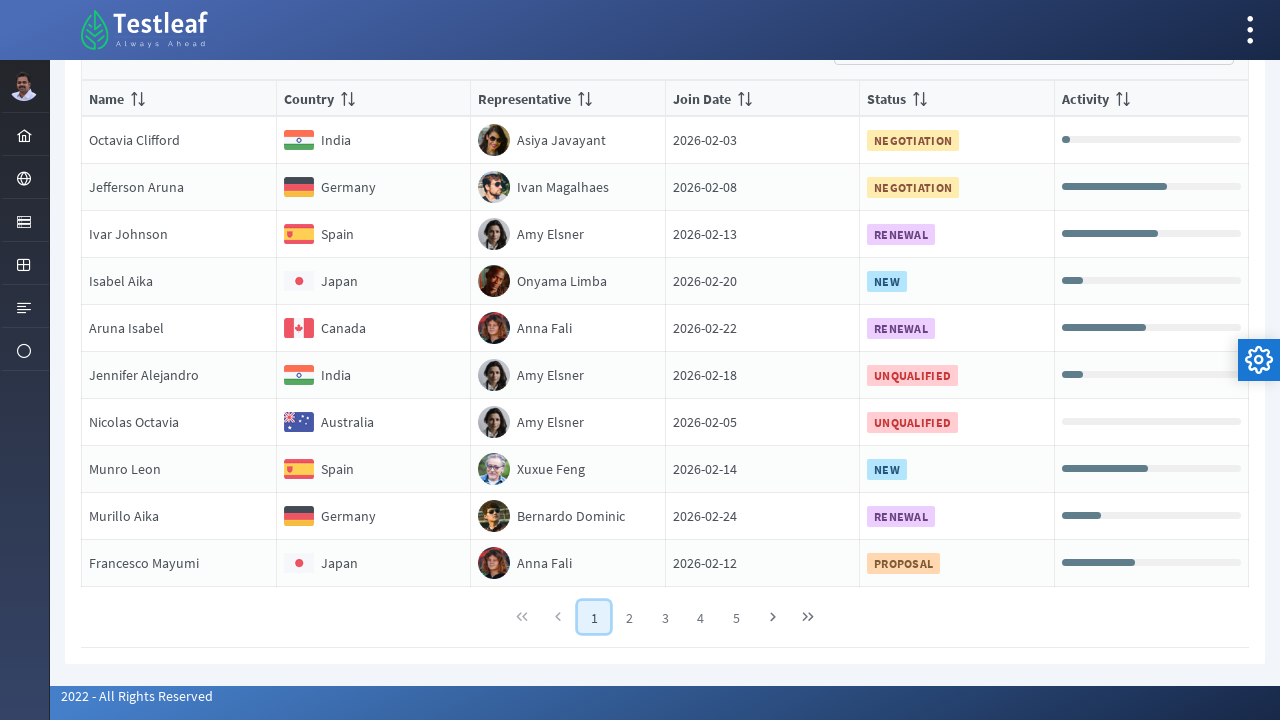

Retrieved country text 'Canada' from row 5
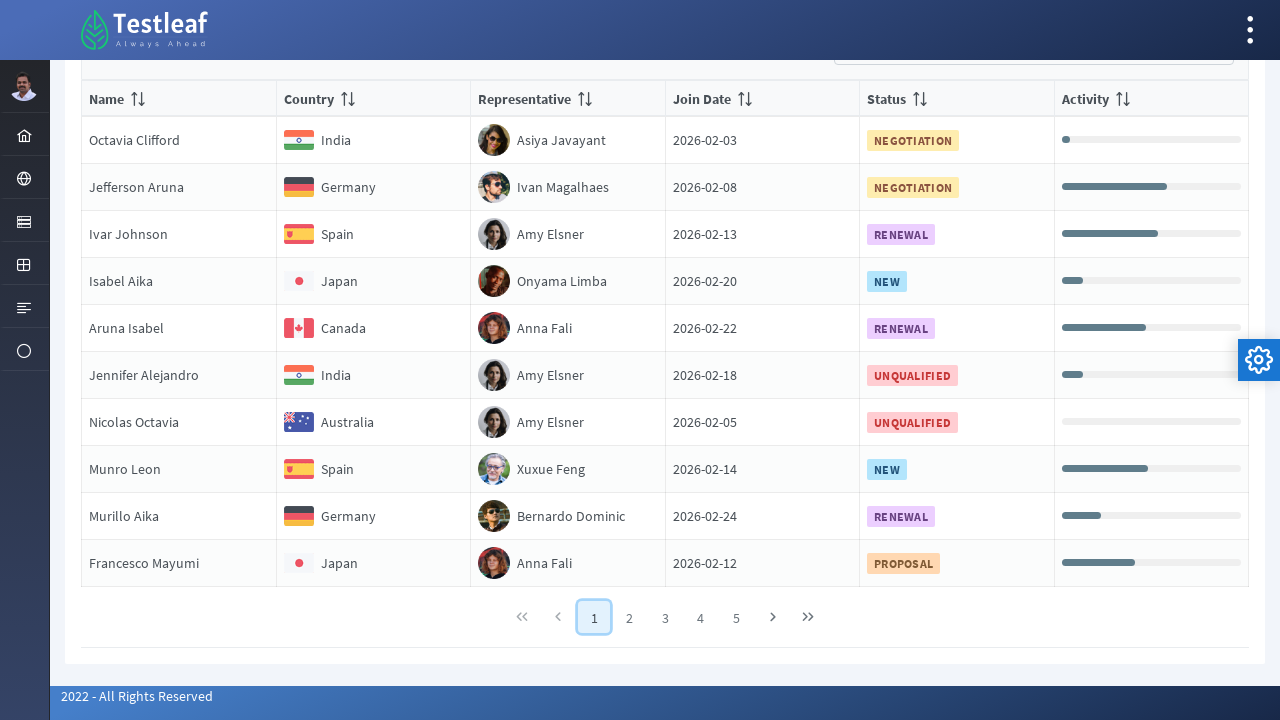

Scrolled row 6 into view on page 1
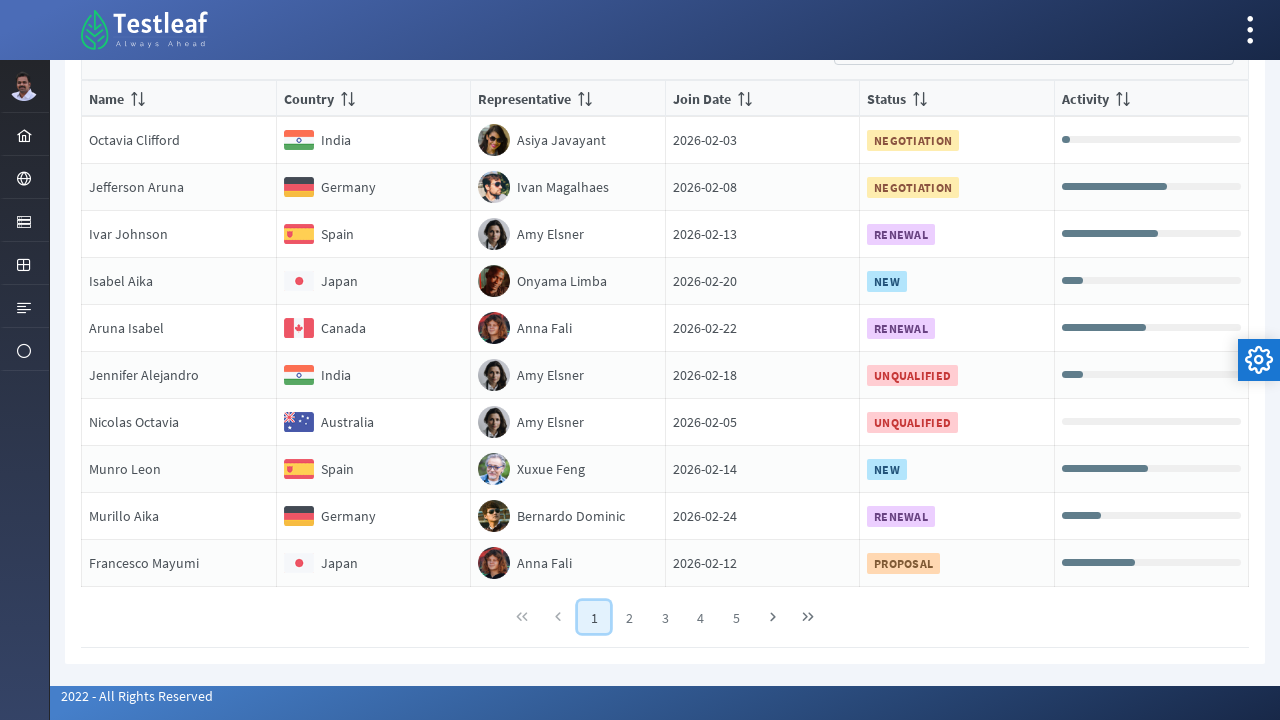

Retrieved country text 'India' from row 6
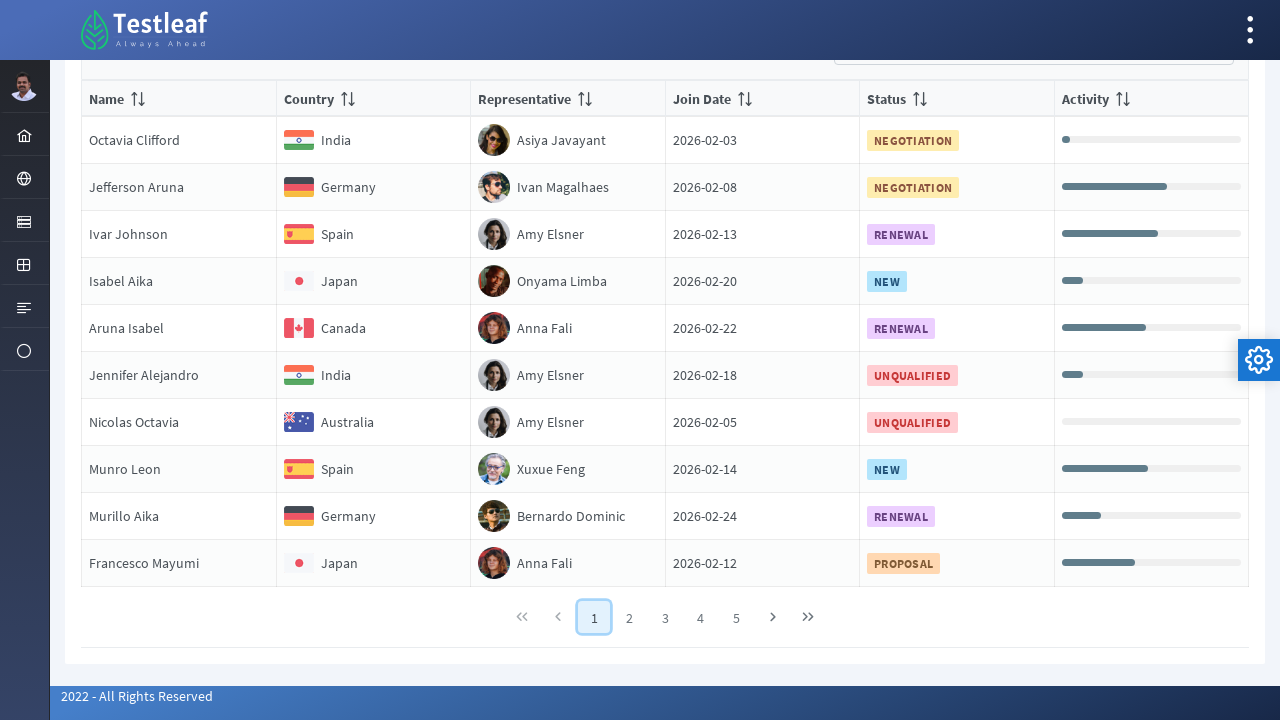

Verified name cell exists for India entry in row 6 on page 1
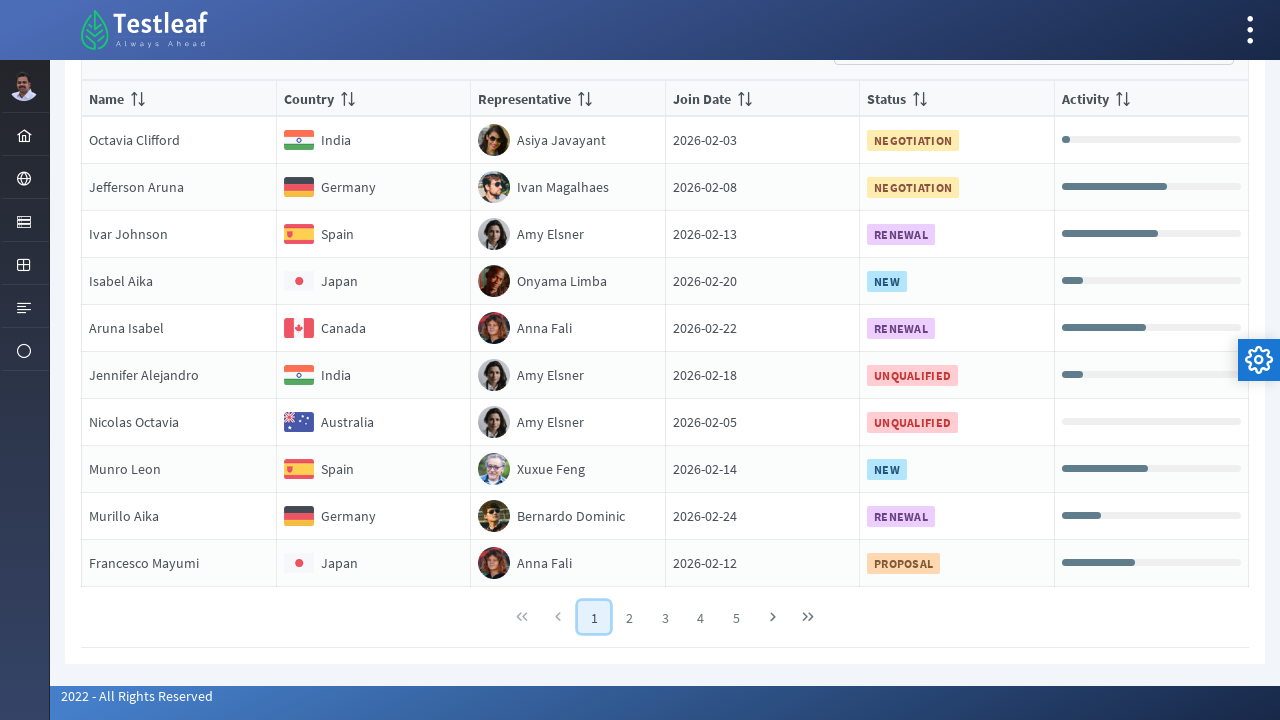

Verified representative cell exists for India entry in row 6 on page 1
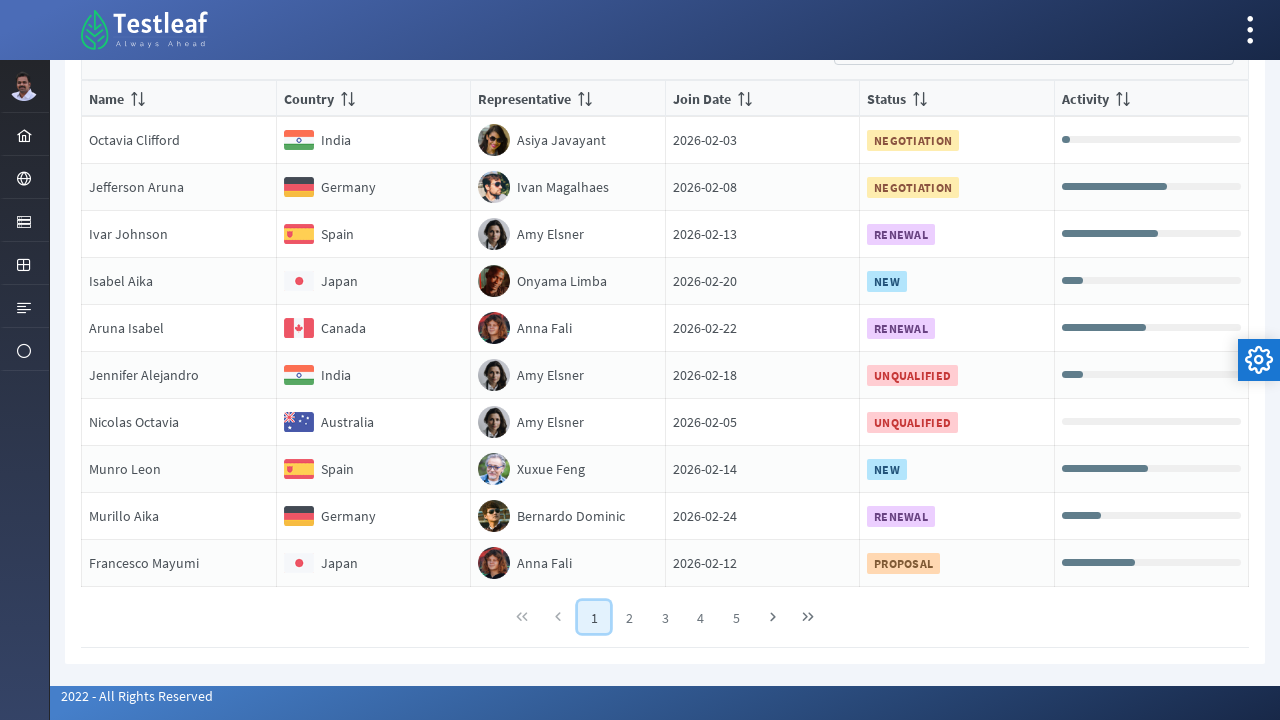

Verified joining date cell exists for India entry in row 6 on page 1
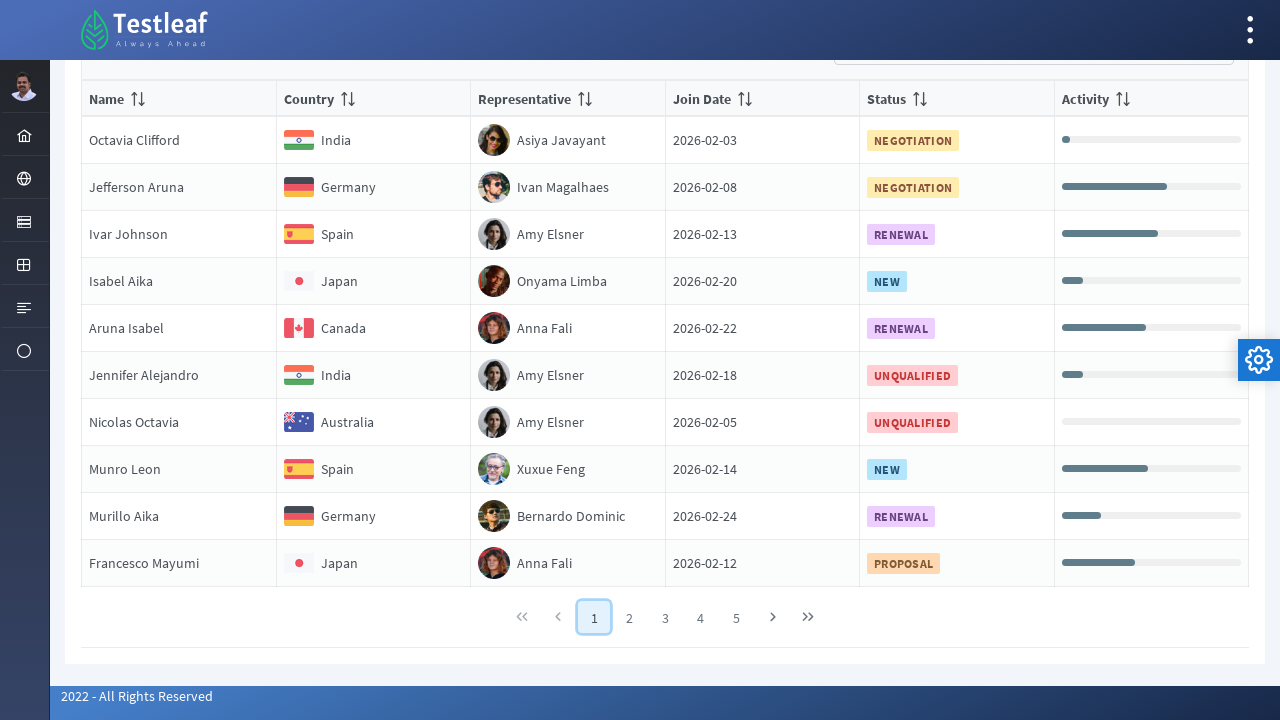

Verified status cell exists for India entry in row 6 on page 1
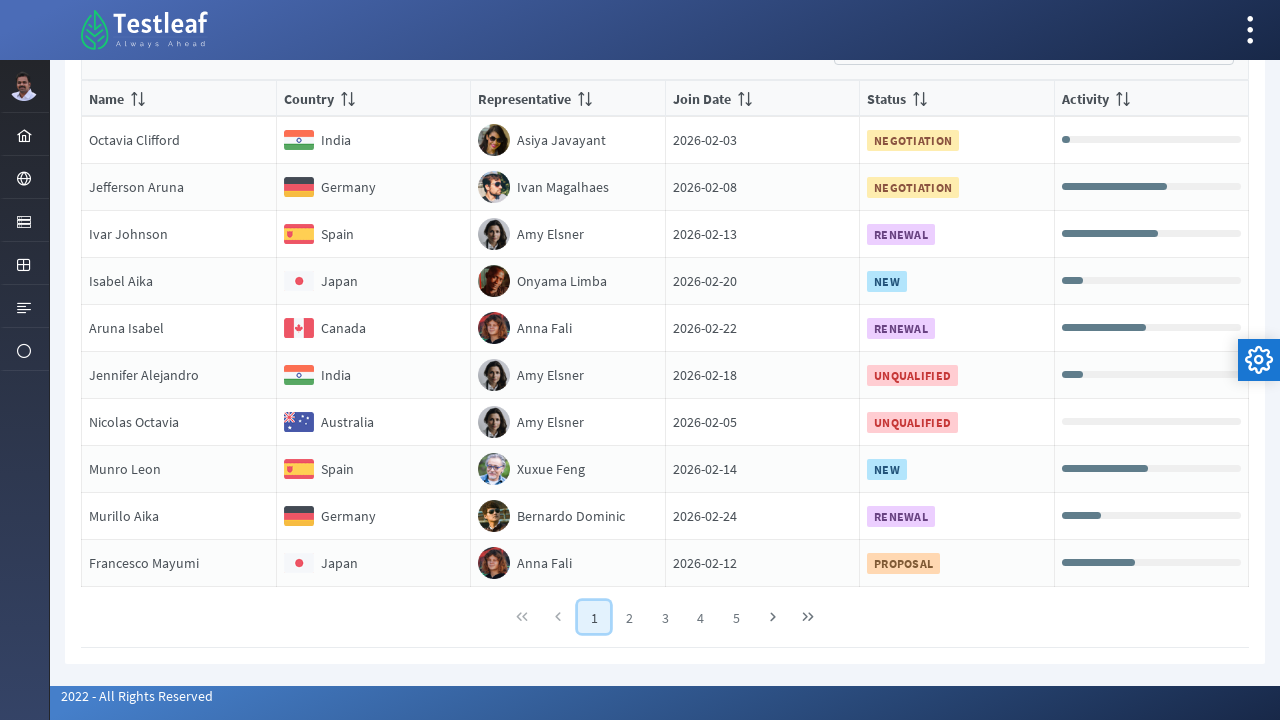

Scrolled row 7 into view on page 1
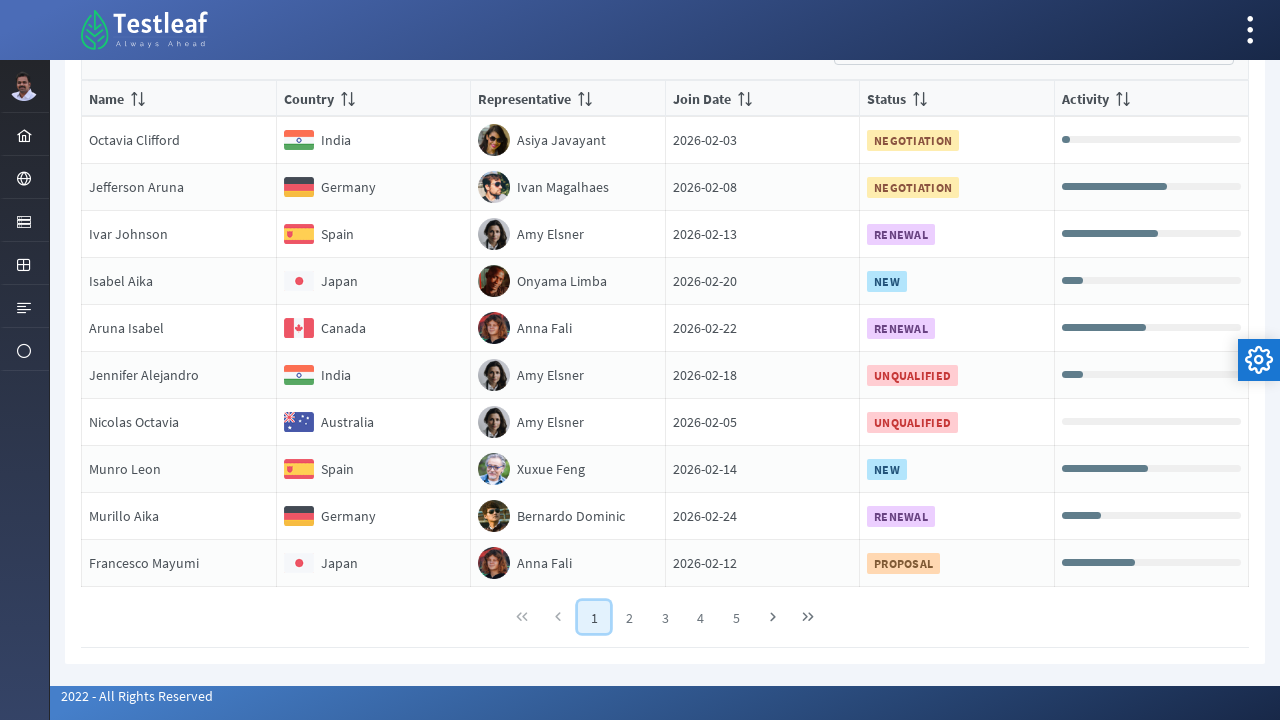

Retrieved country text 'Australia' from row 7
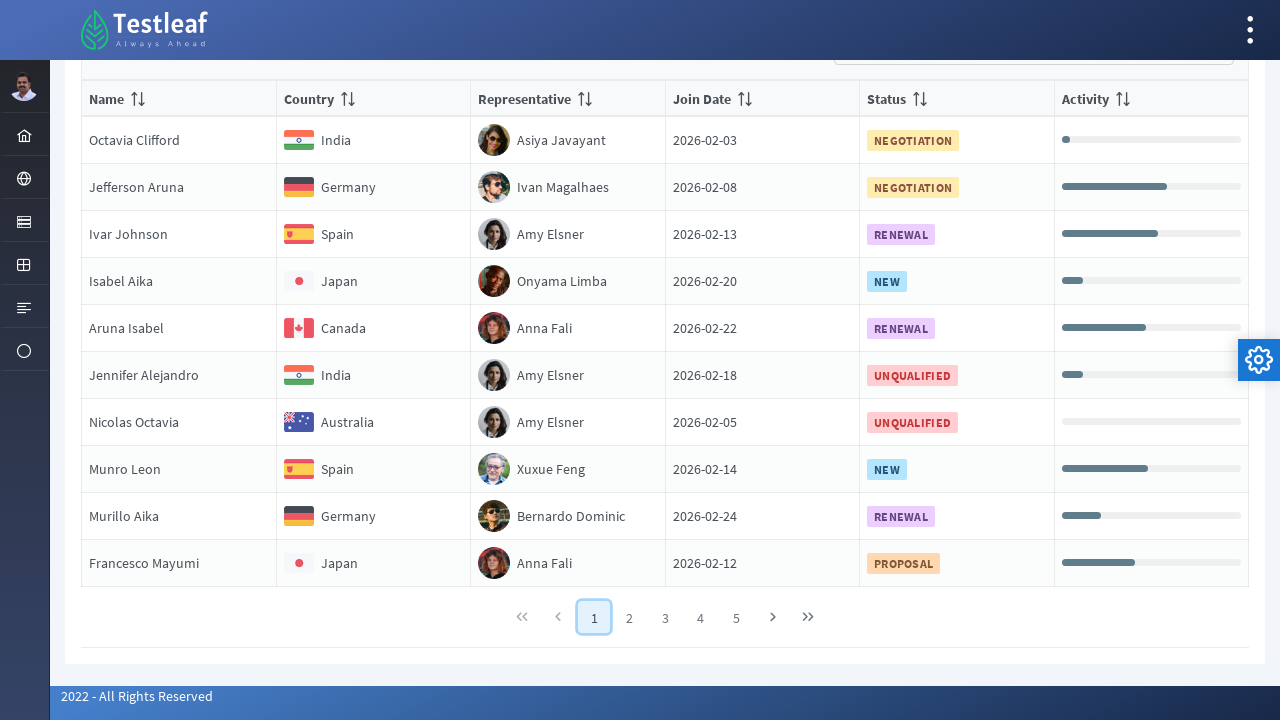

Scrolled row 8 into view on page 1
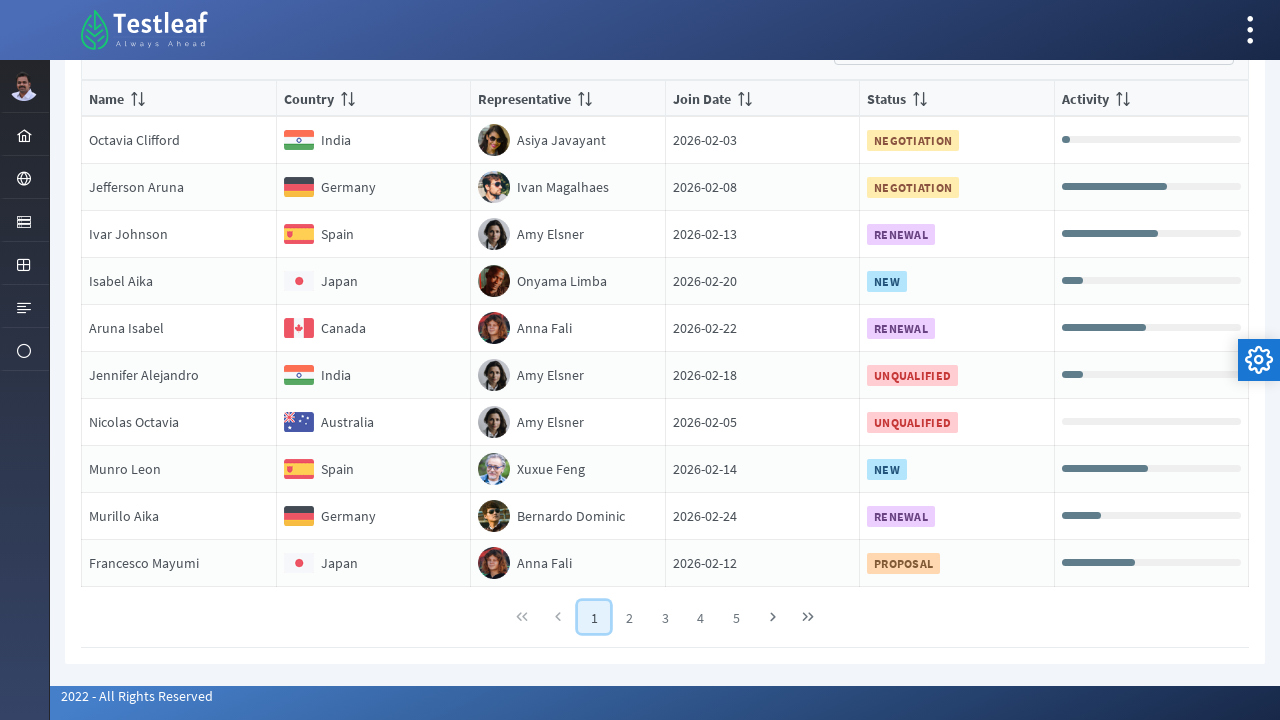

Retrieved country text 'Spain' from row 8
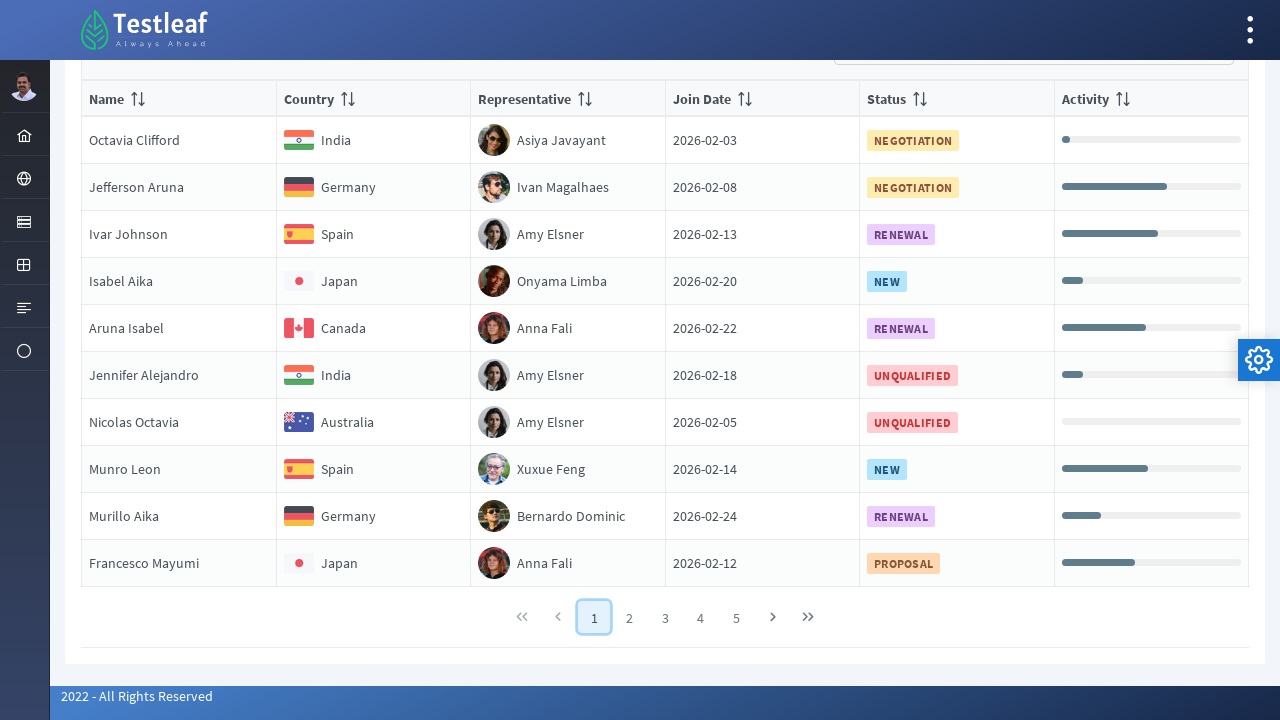

Scrolled row 9 into view on page 1
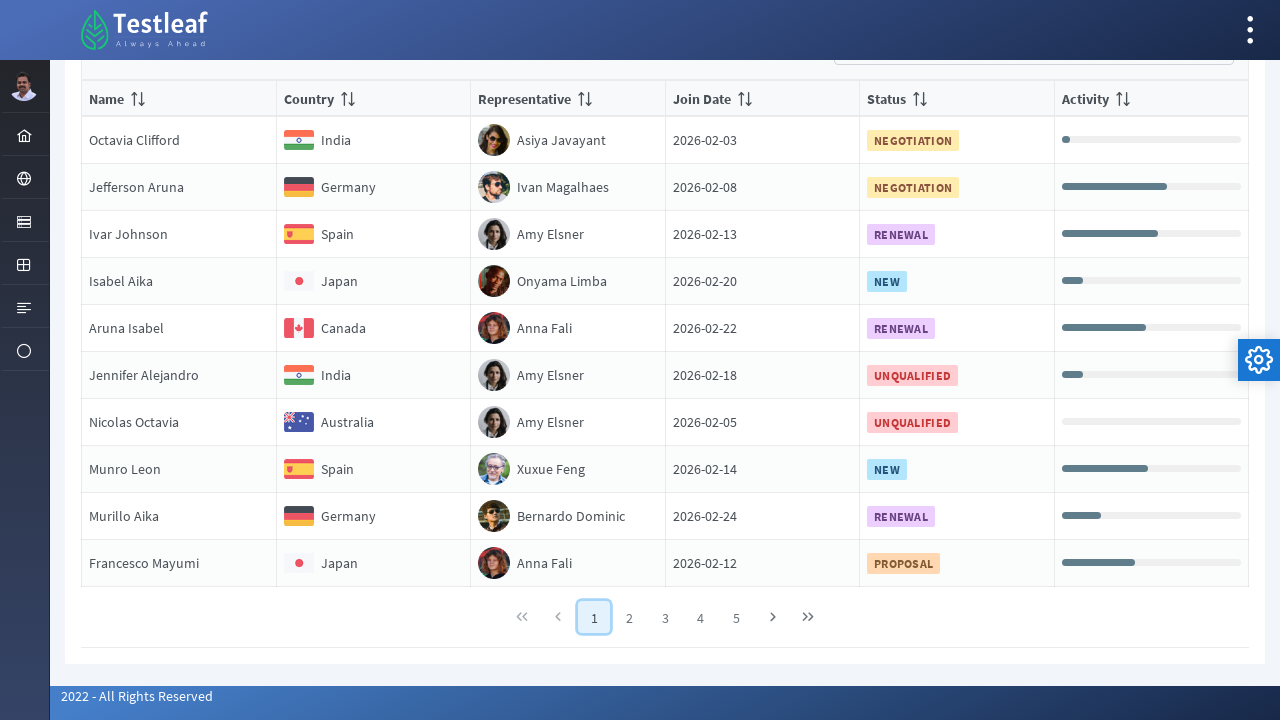

Retrieved country text 'Germany' from row 9
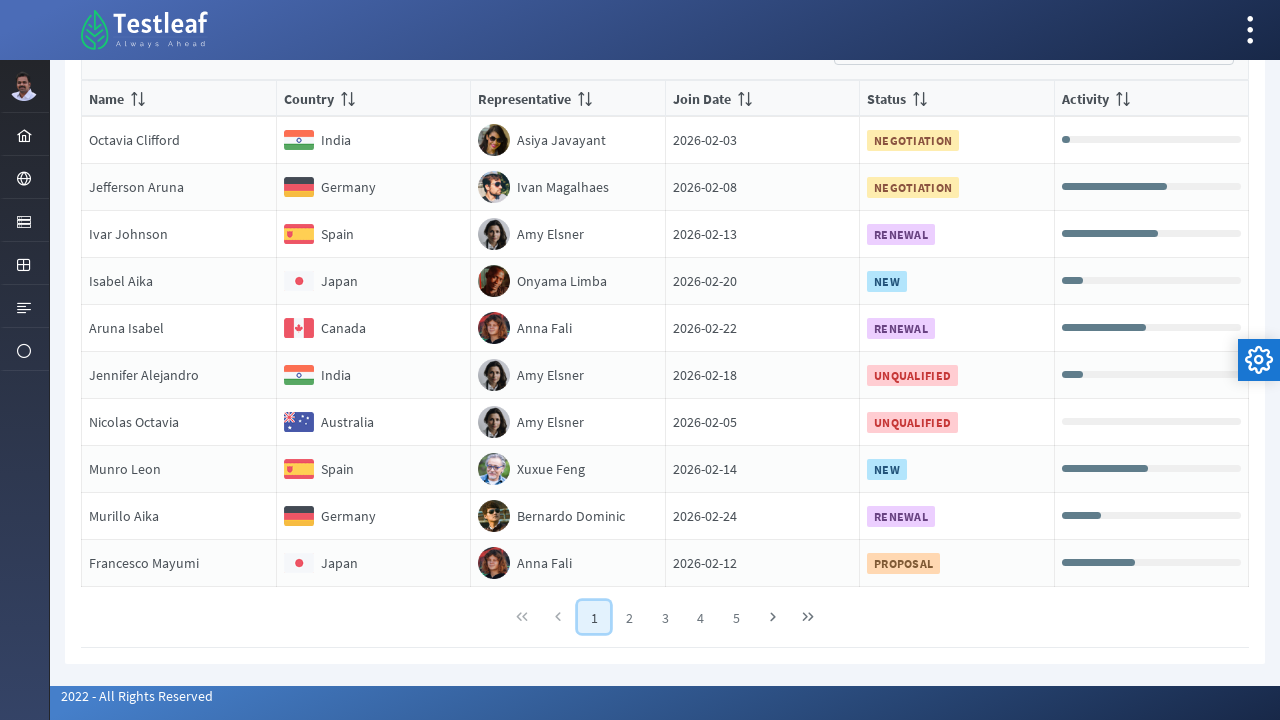

Scrolled row 10 into view on page 1
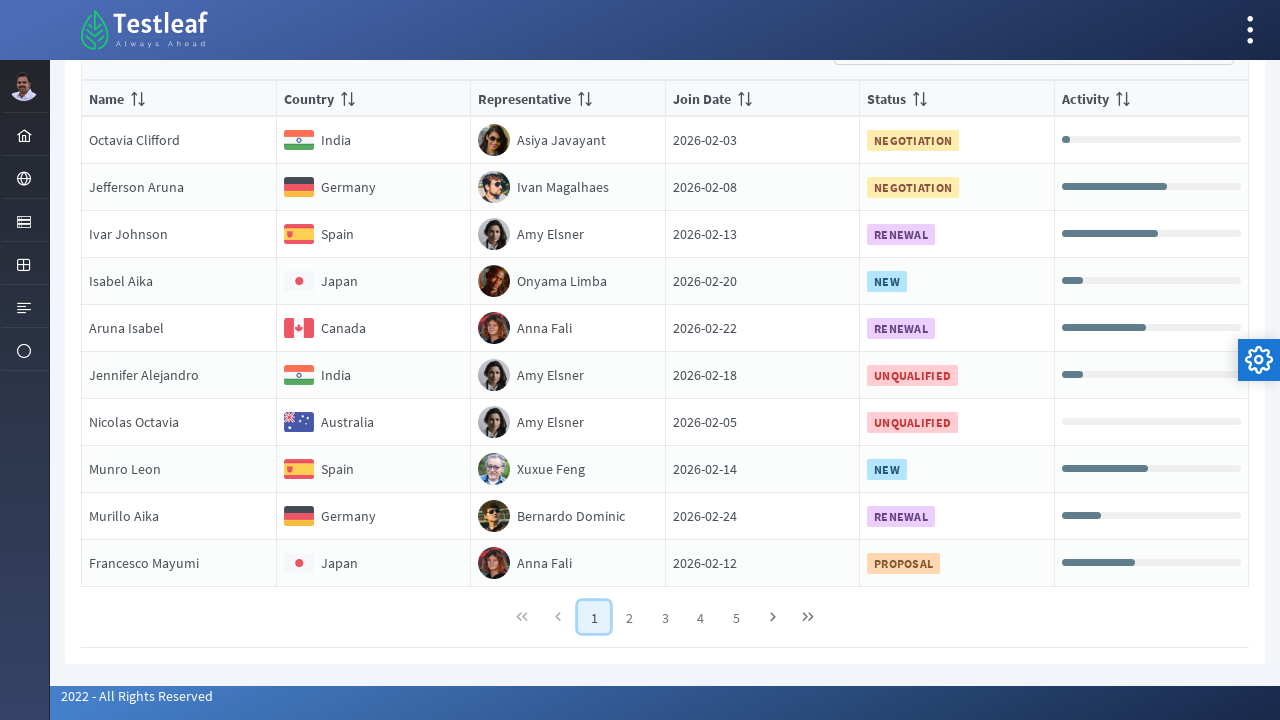

Retrieved country text 'Japan' from row 10
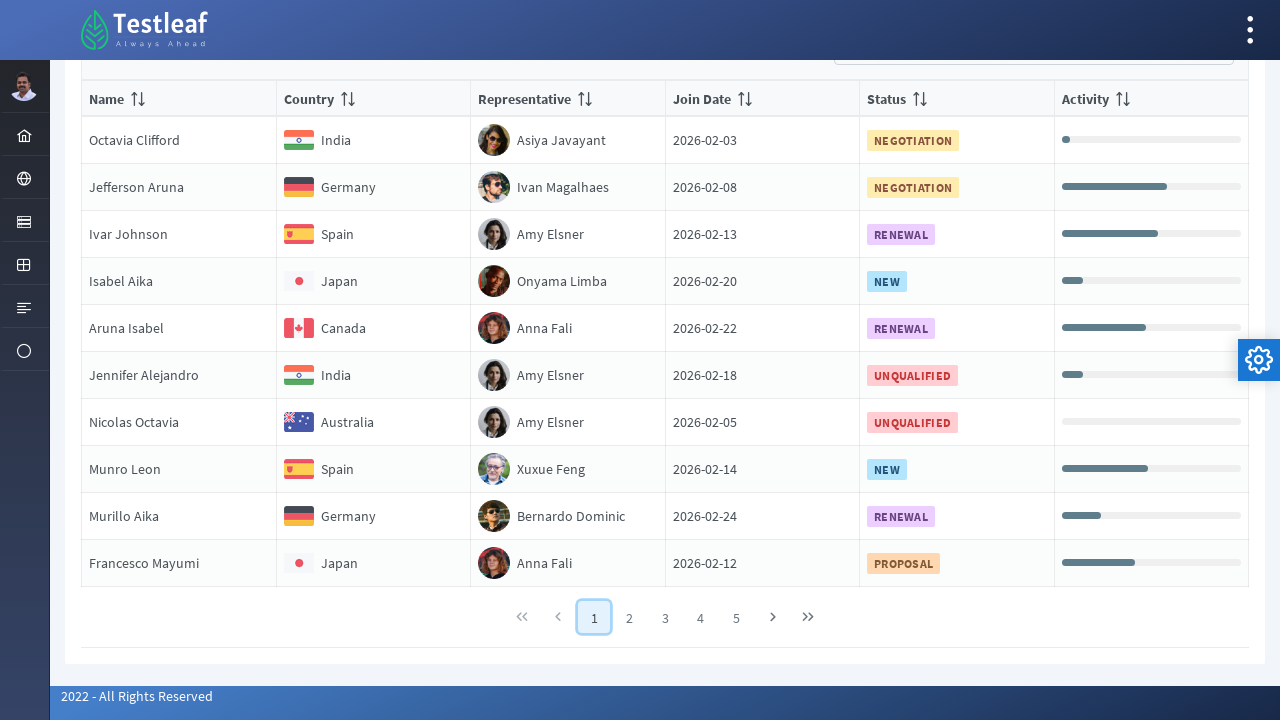

Clicked pagination link 2 at (630, 617) on xpath=//*[@class='ui-paginator-pages']//a[2]
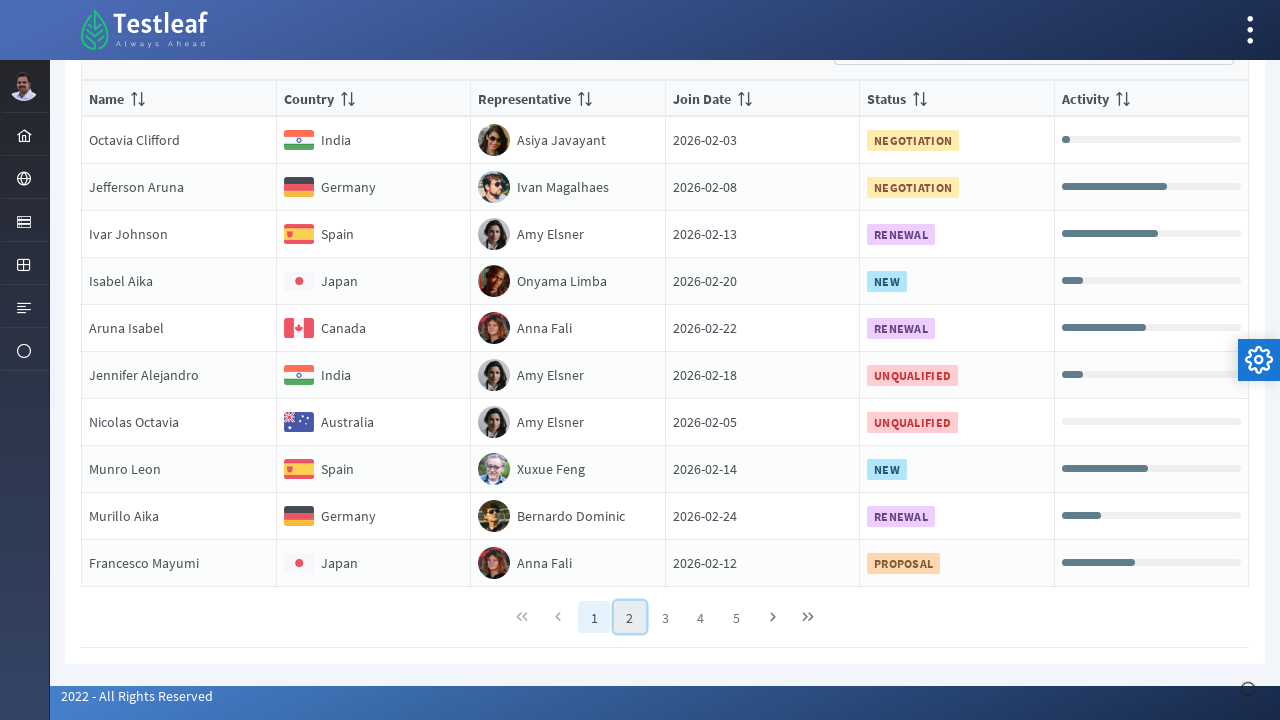

Waited for table content to load on page 2
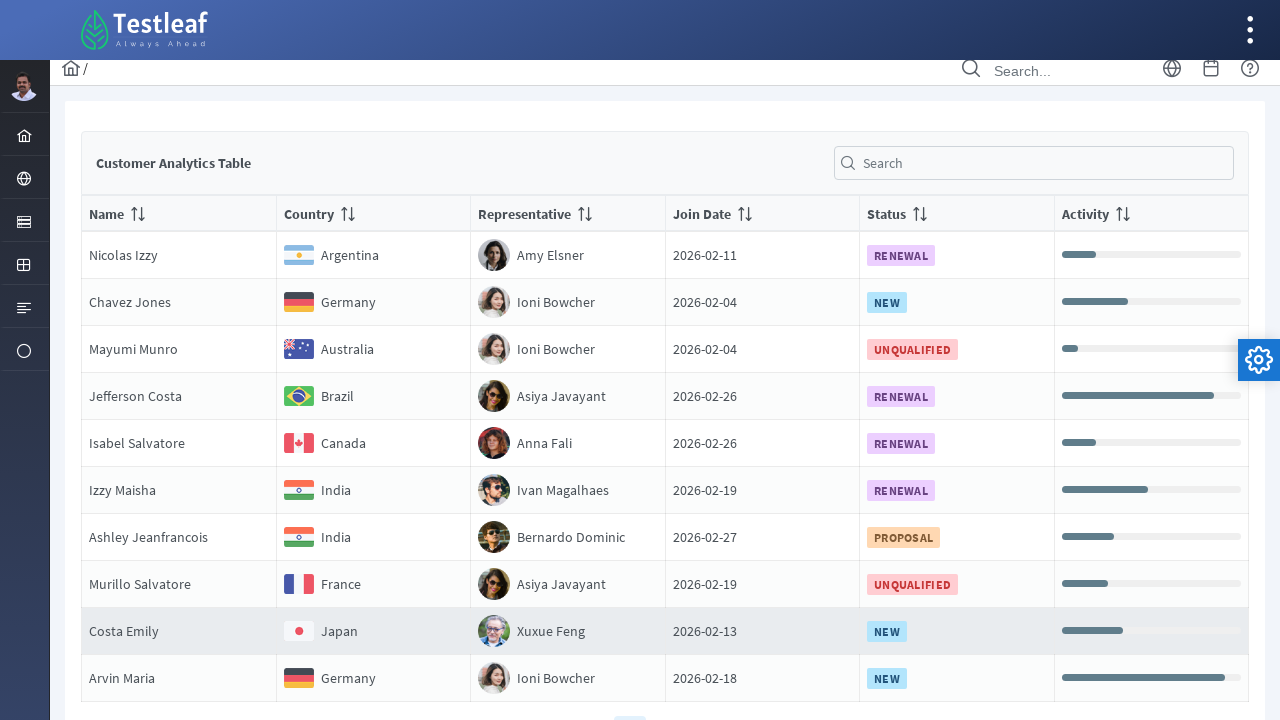

Table rows loaded
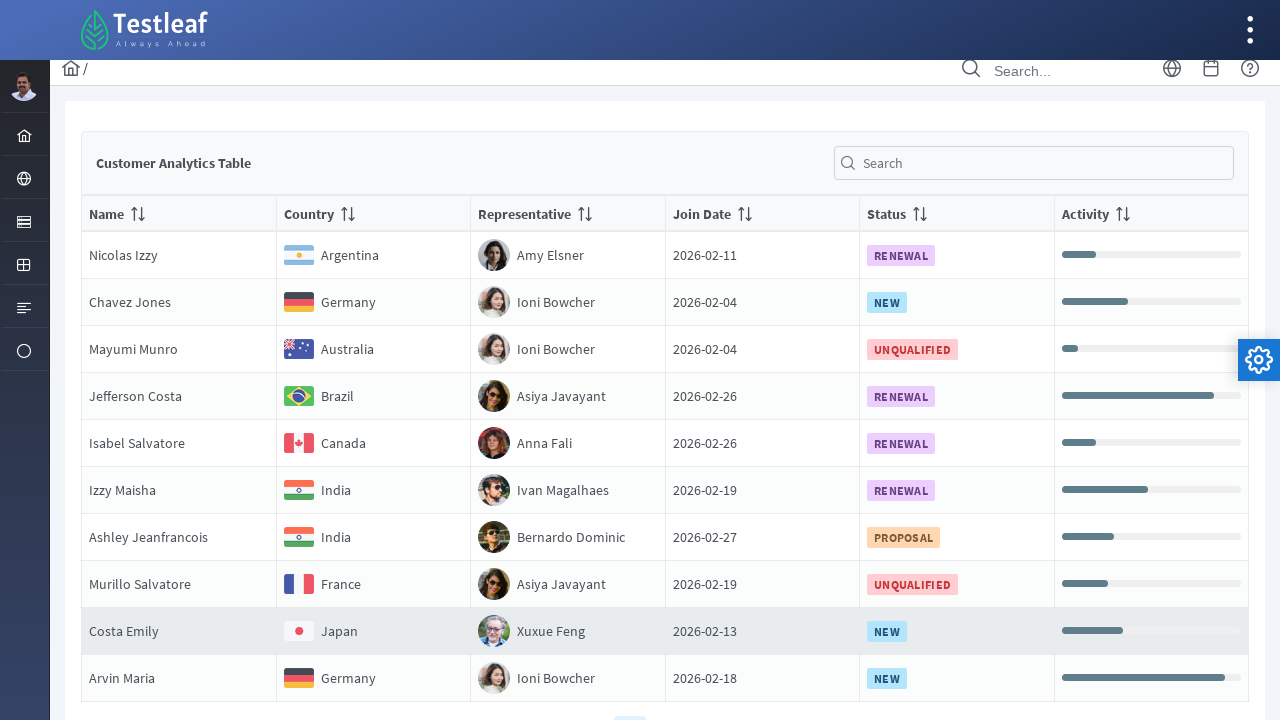

Found 10 rows in table on page 2
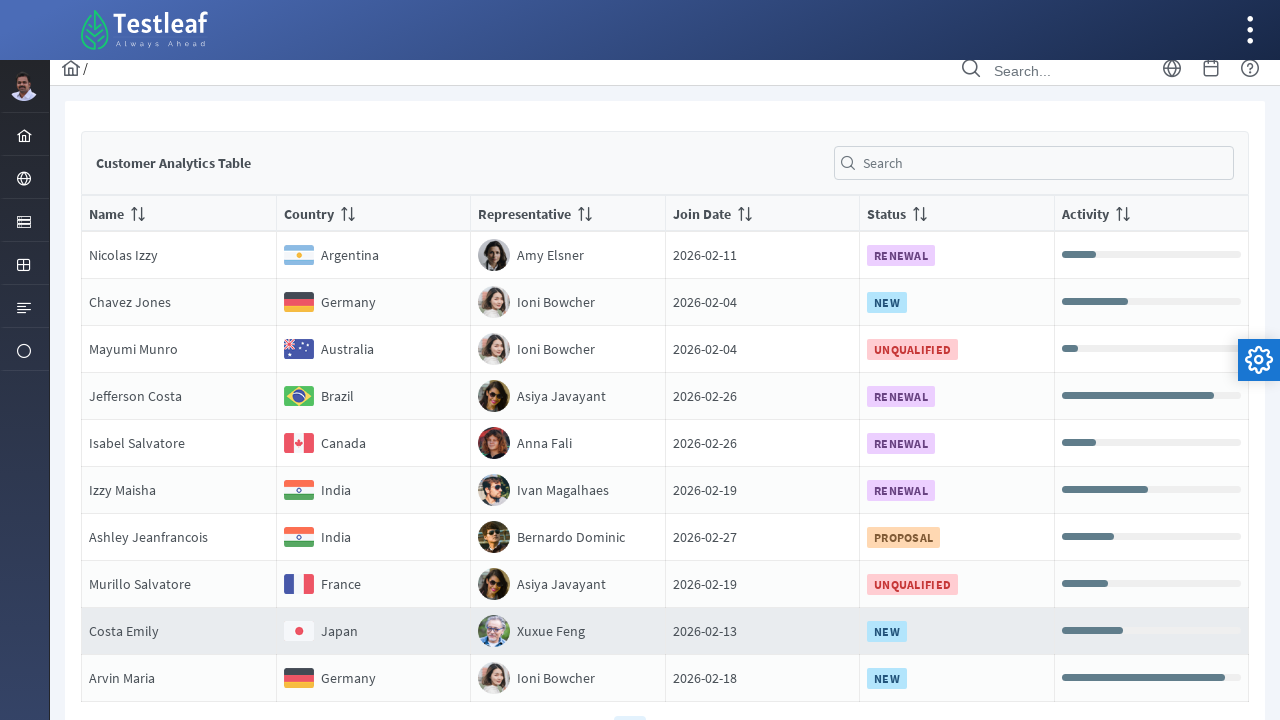

Scrolled row 1 into view on page 2
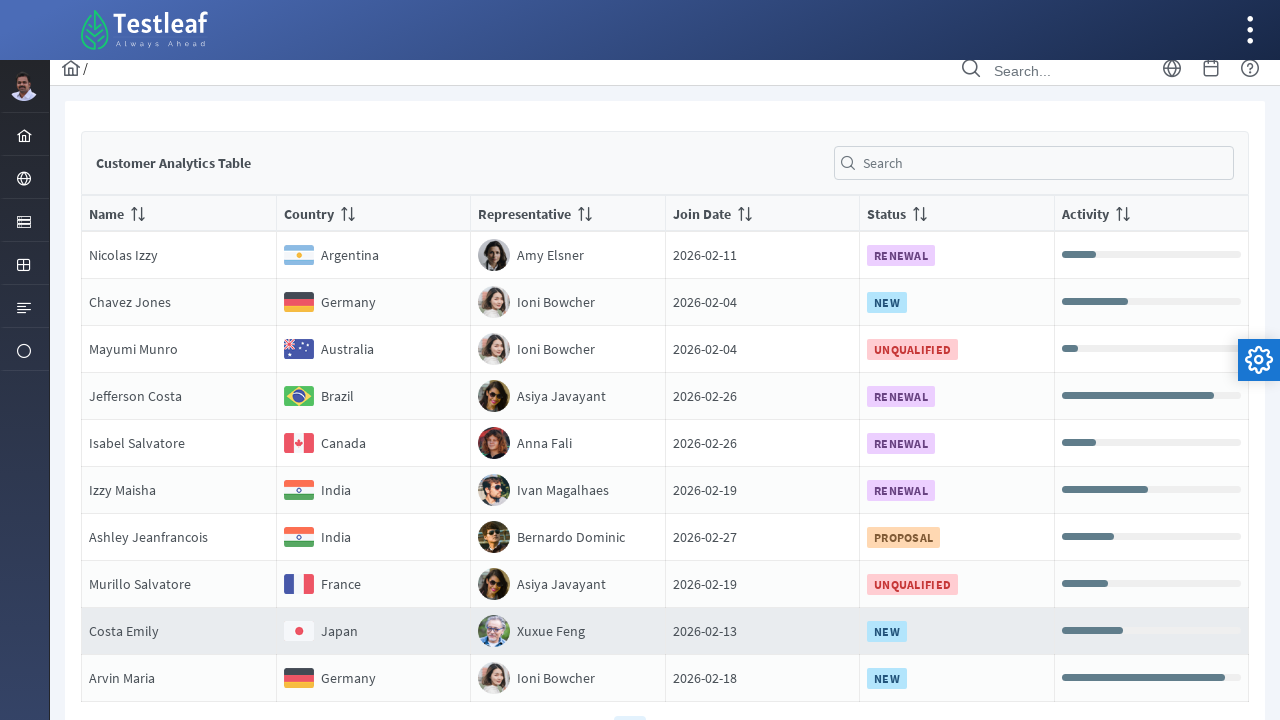

Retrieved country text 'Argentina' from row 1
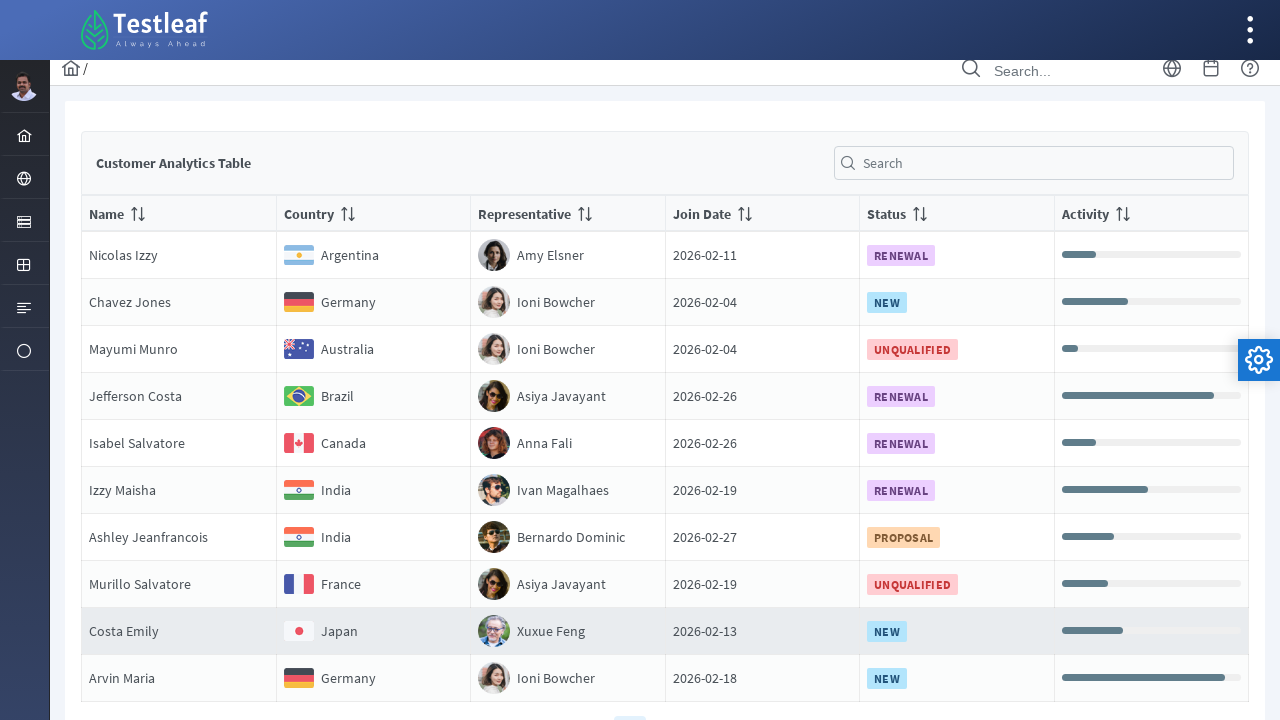

Scrolled row 2 into view on page 2
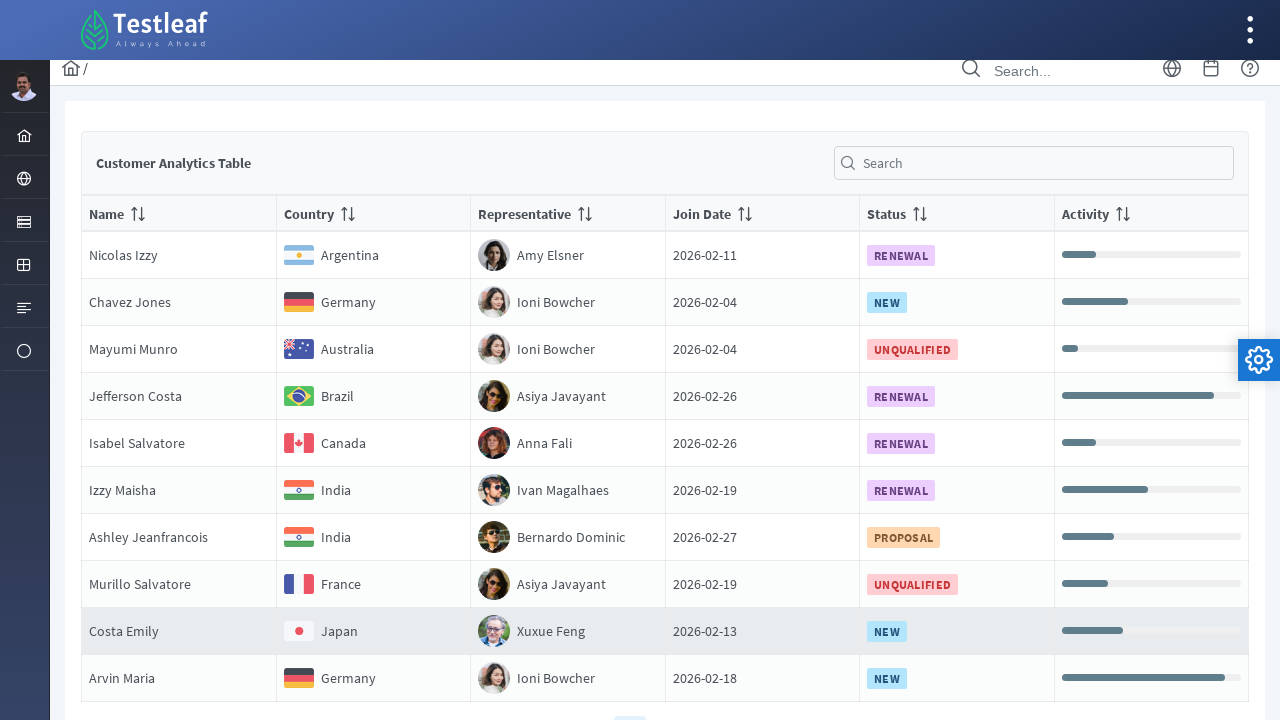

Retrieved country text 'Germany' from row 2
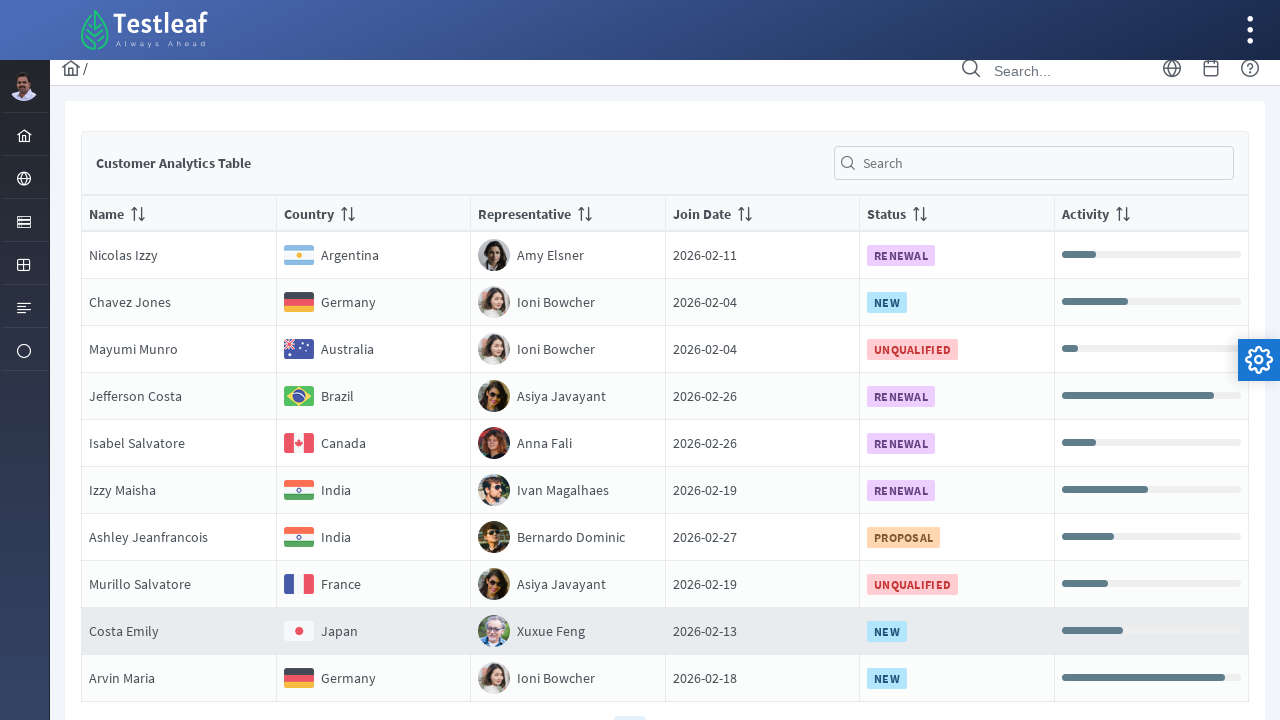

Scrolled row 3 into view on page 2
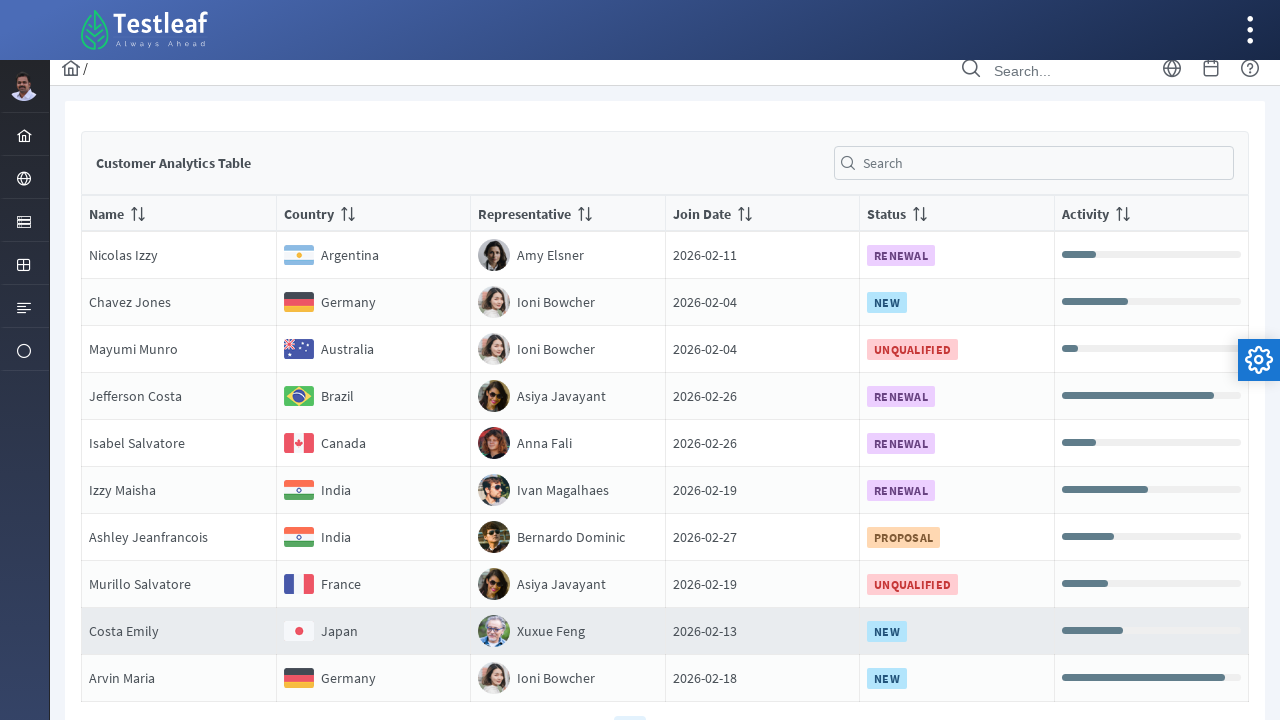

Retrieved country text 'Australia' from row 3
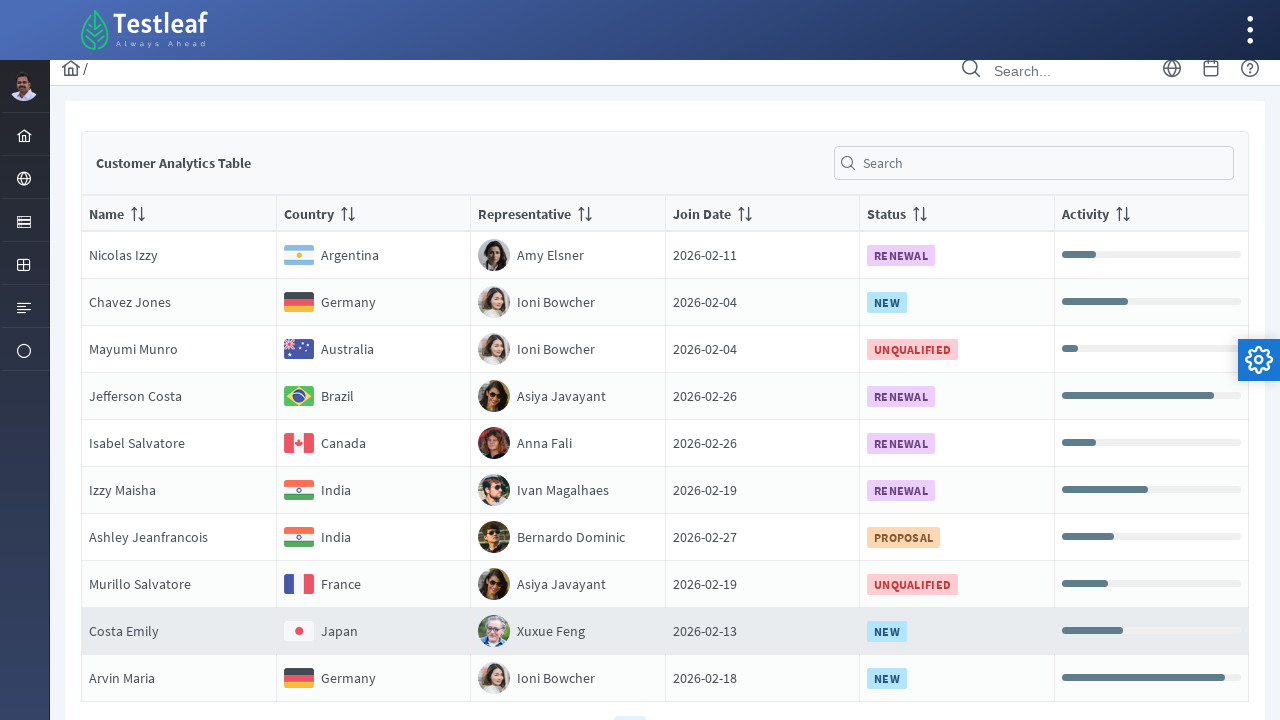

Scrolled row 4 into view on page 2
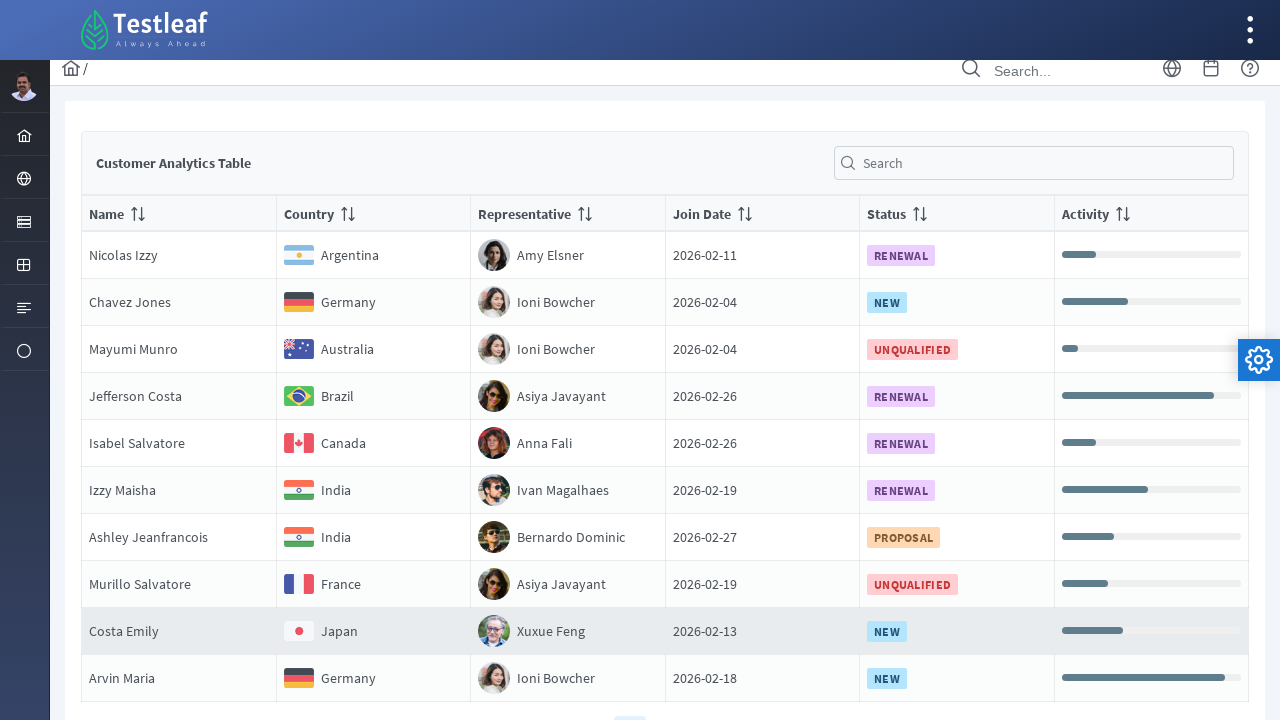

Retrieved country text 'Brazil' from row 4
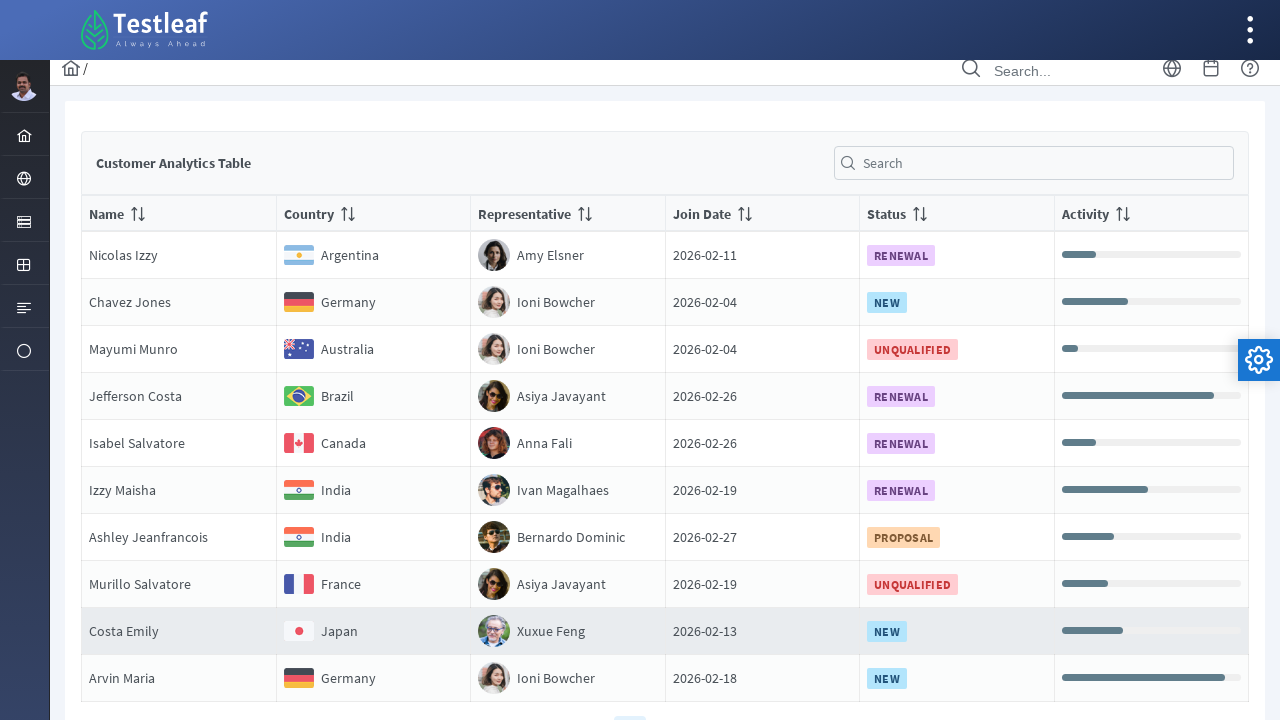

Scrolled row 5 into view on page 2
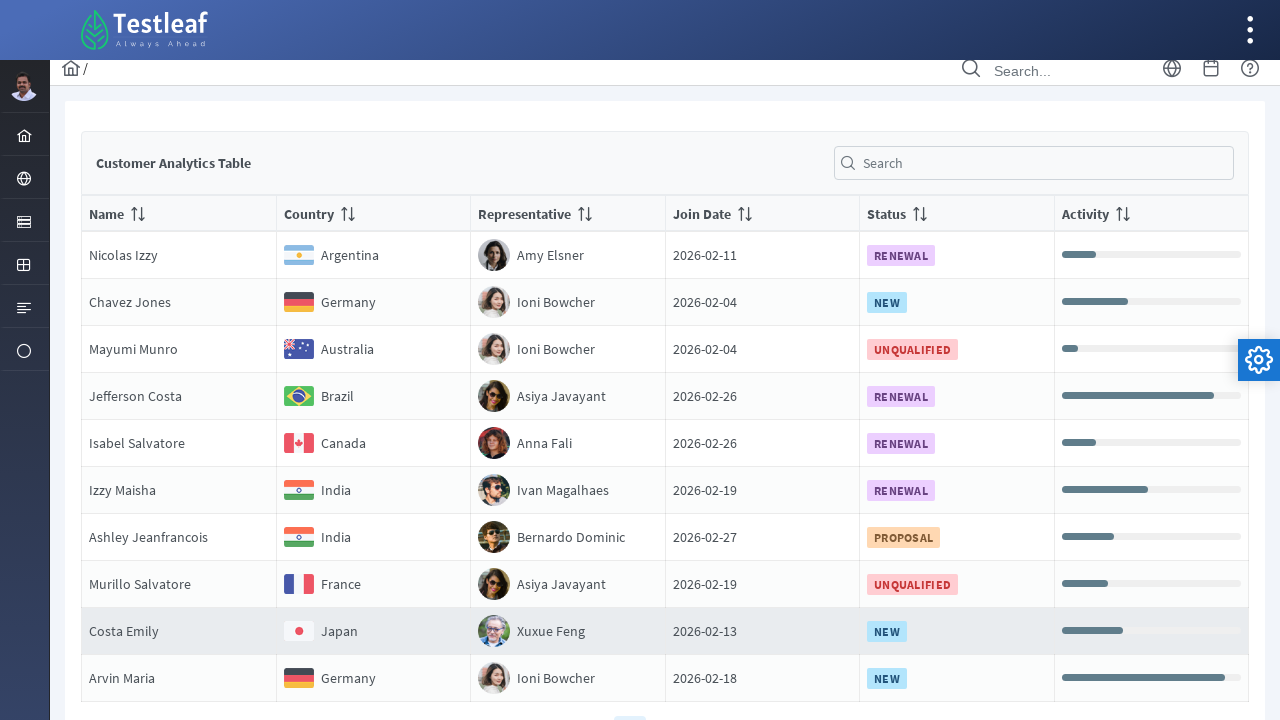

Retrieved country text 'Canada' from row 5
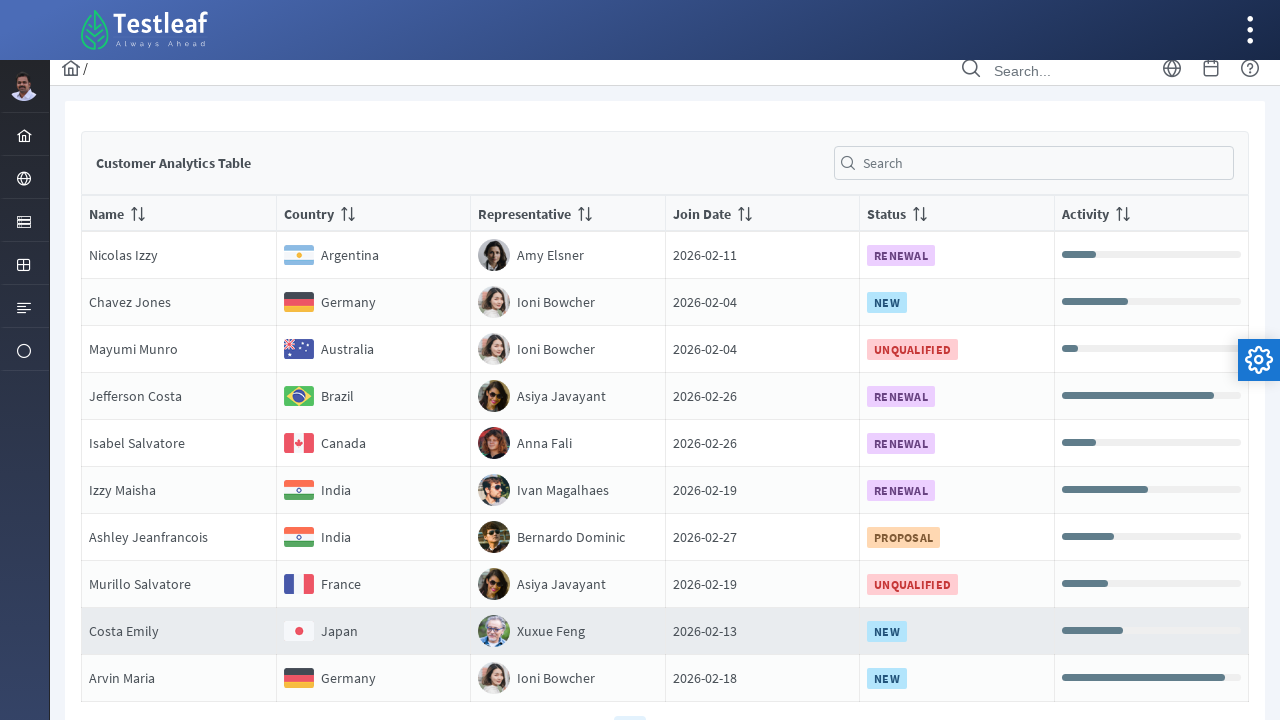

Scrolled row 6 into view on page 2
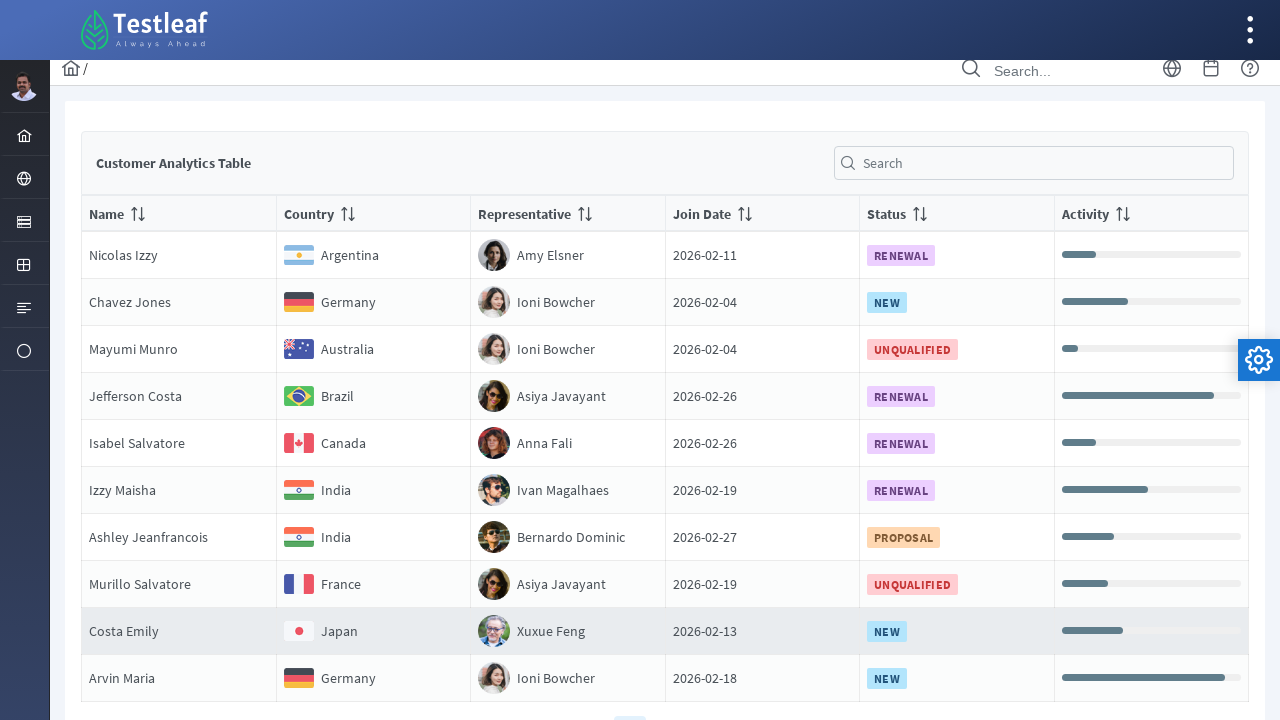

Retrieved country text 'India' from row 6
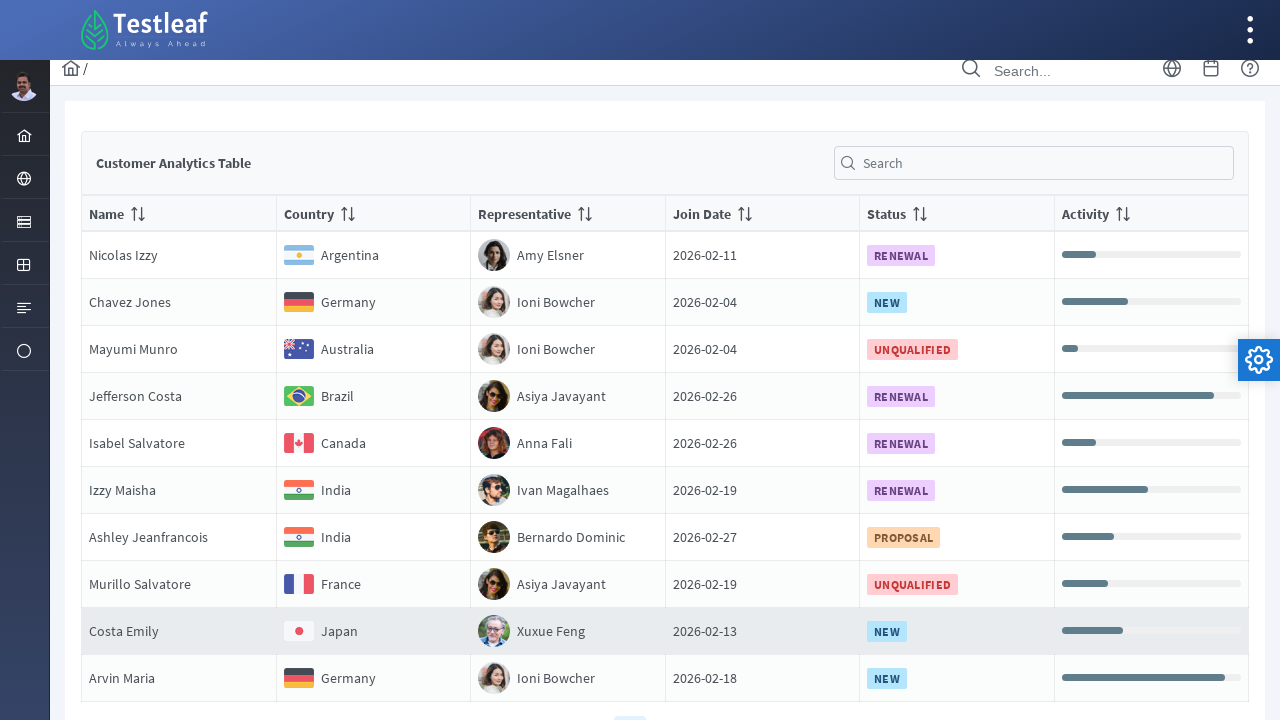

Verified name cell exists for India entry in row 6 on page 2
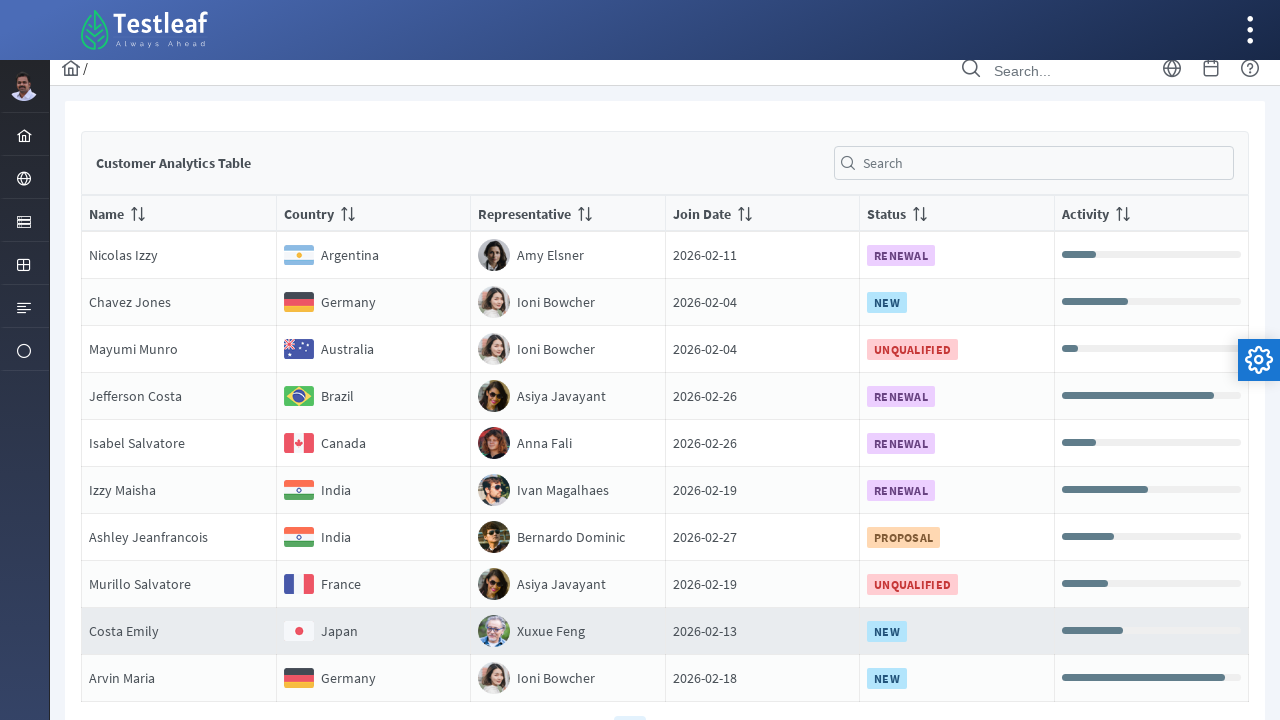

Verified representative cell exists for India entry in row 6 on page 2
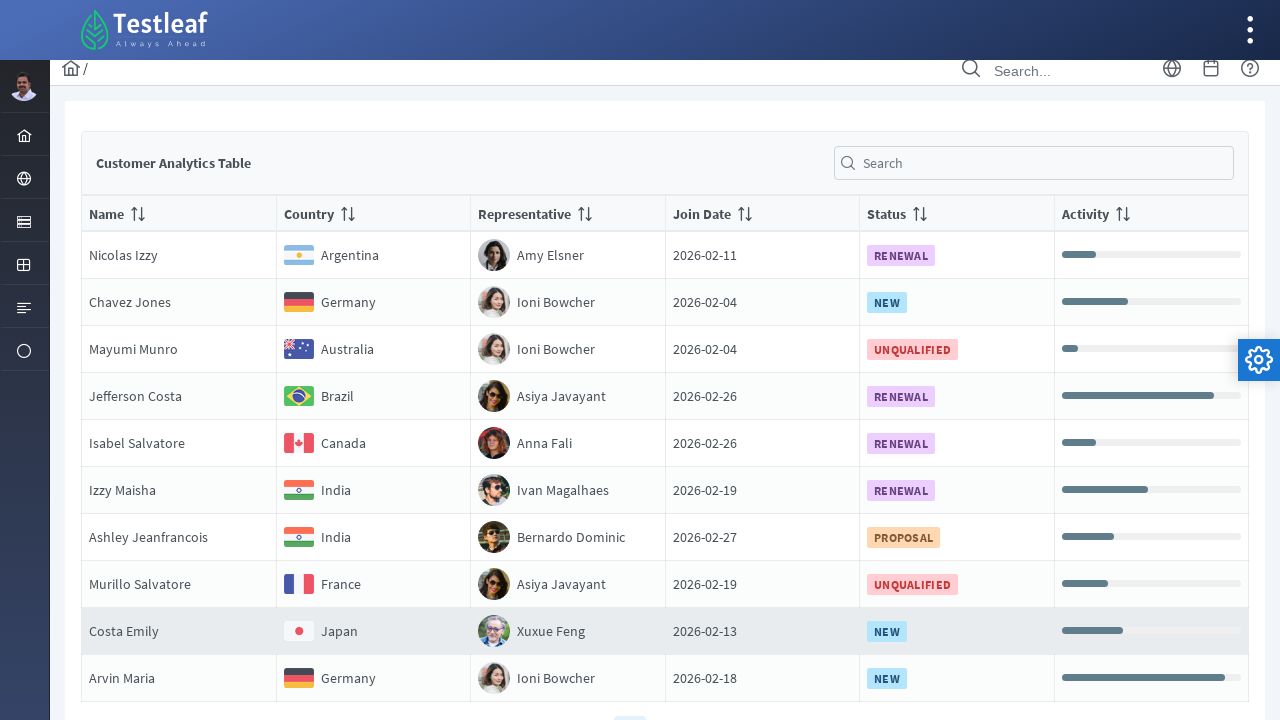

Verified joining date cell exists for India entry in row 6 on page 2
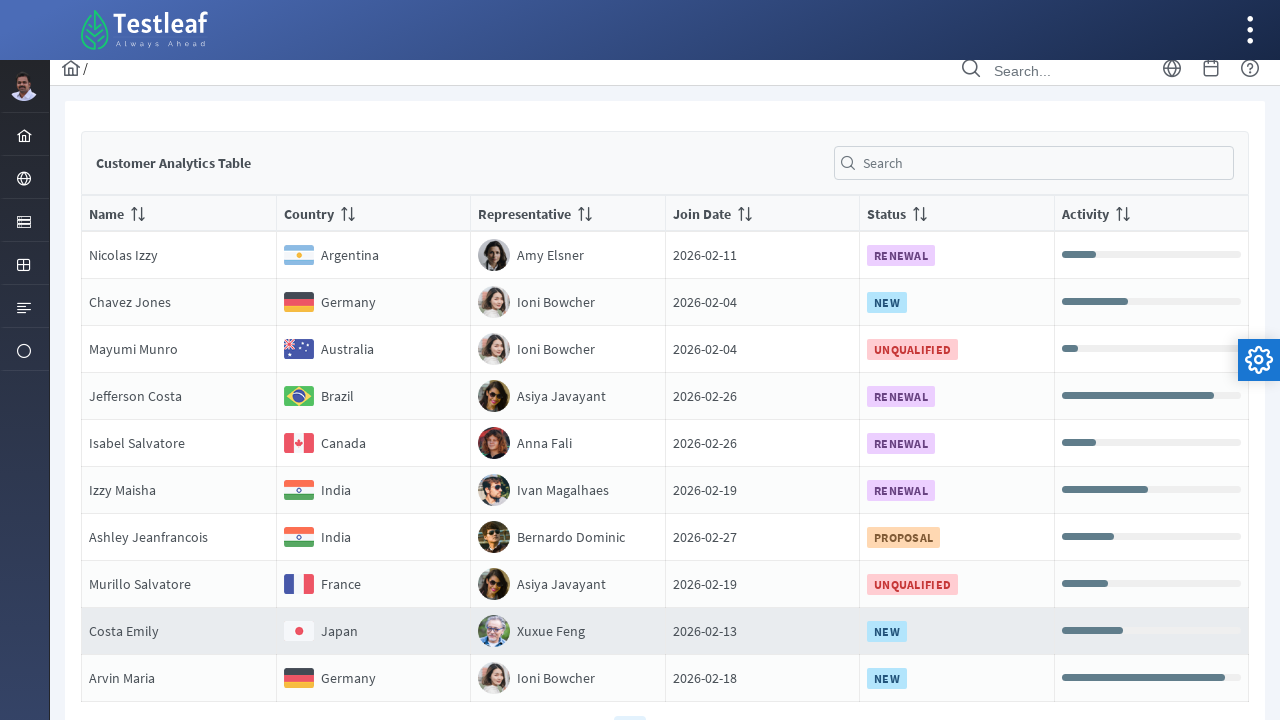

Verified status cell exists for India entry in row 6 on page 2
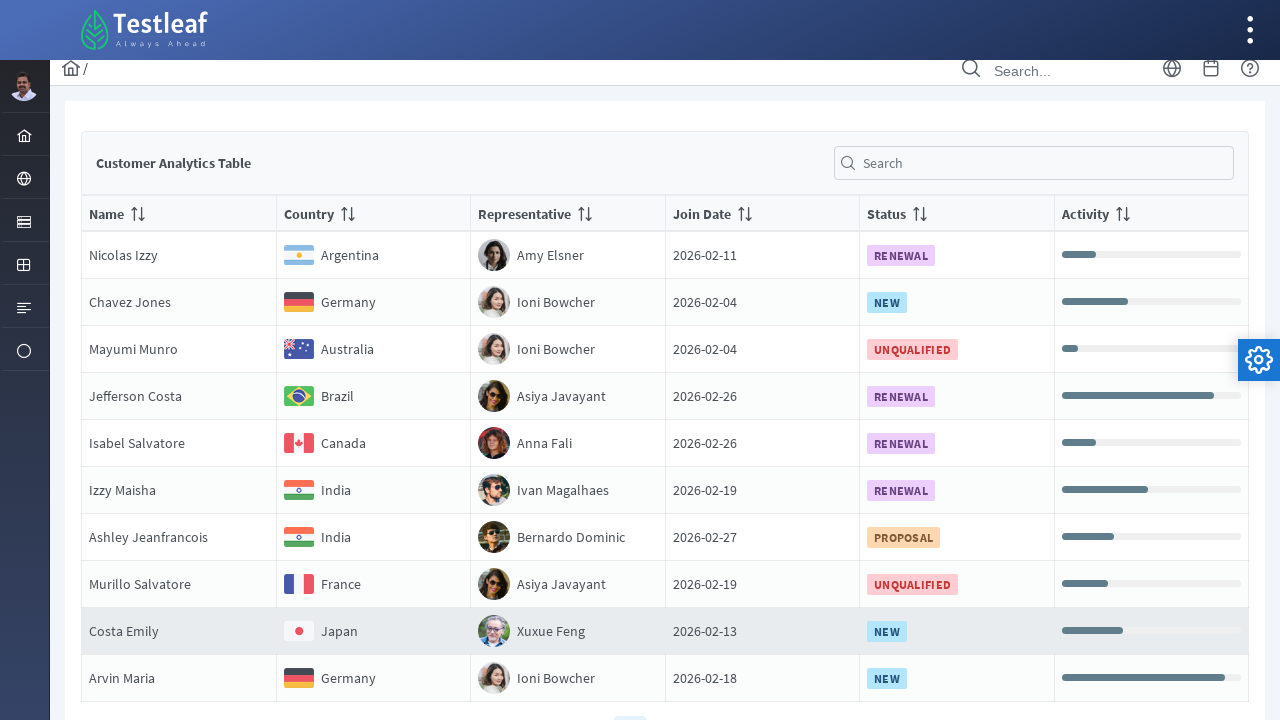

Scrolled row 7 into view on page 2
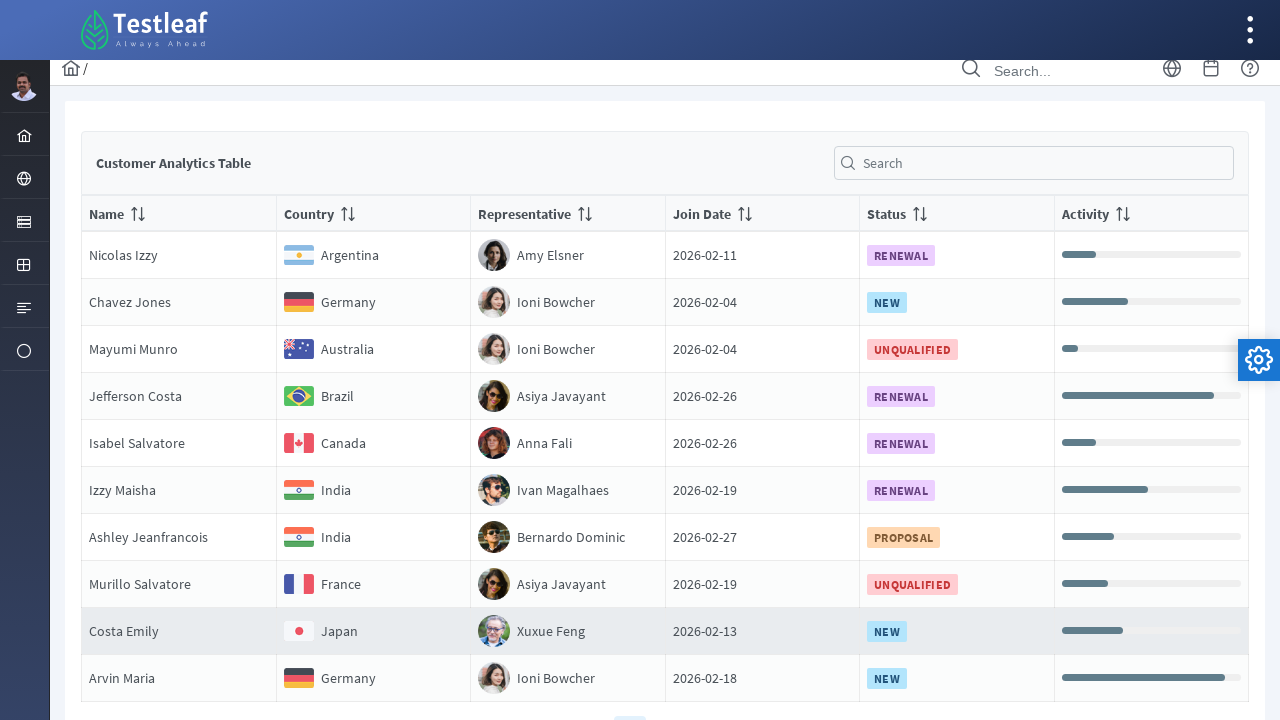

Retrieved country text 'India' from row 7
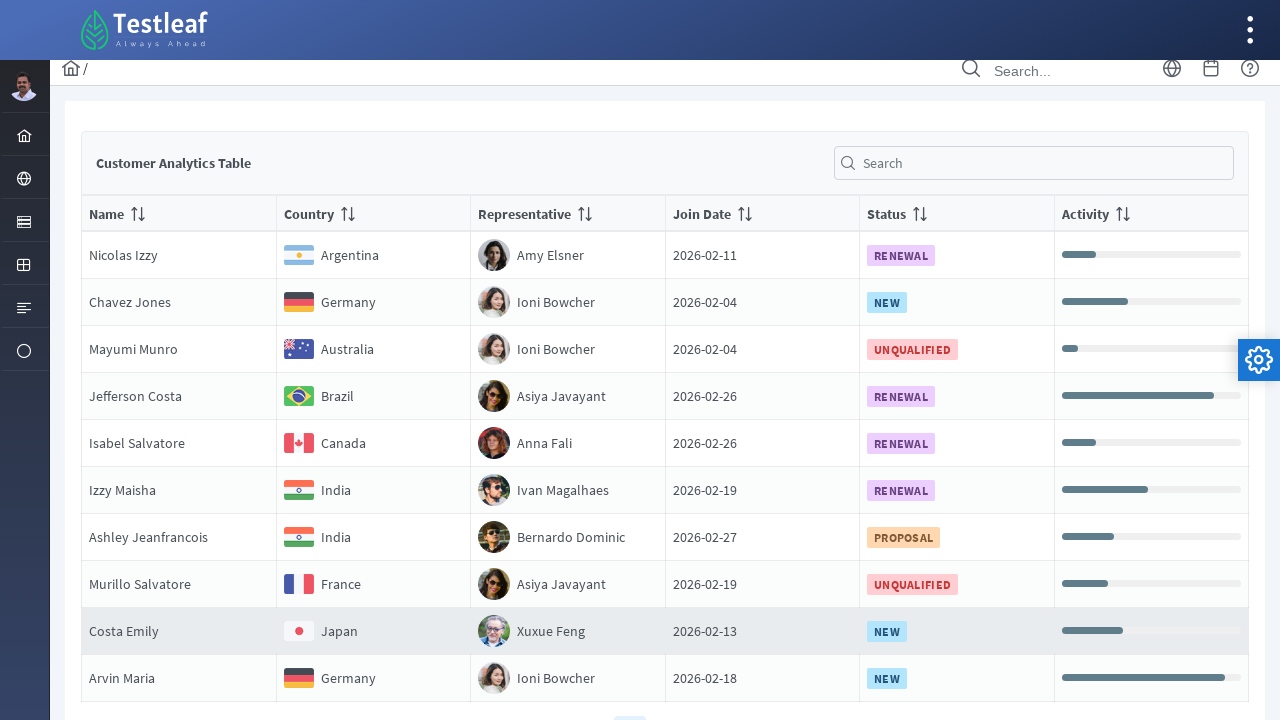

Verified name cell exists for India entry in row 7 on page 2
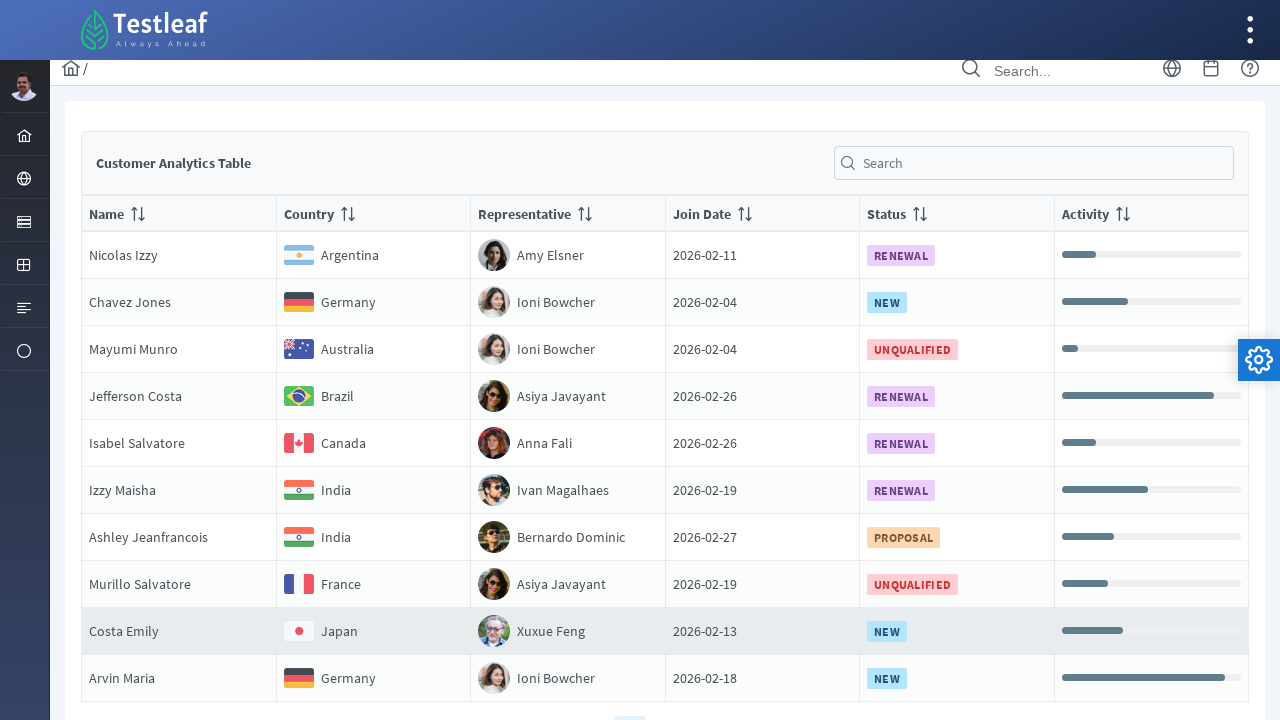

Verified representative cell exists for India entry in row 7 on page 2
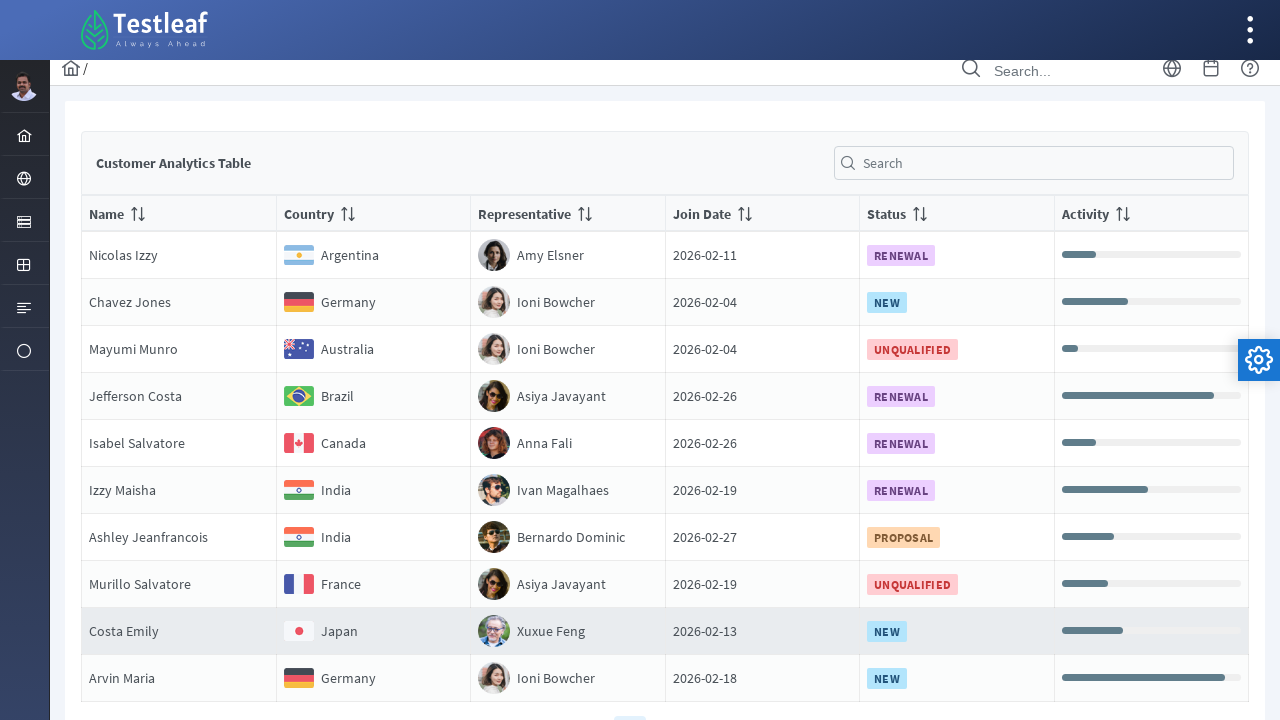

Verified joining date cell exists for India entry in row 7 on page 2
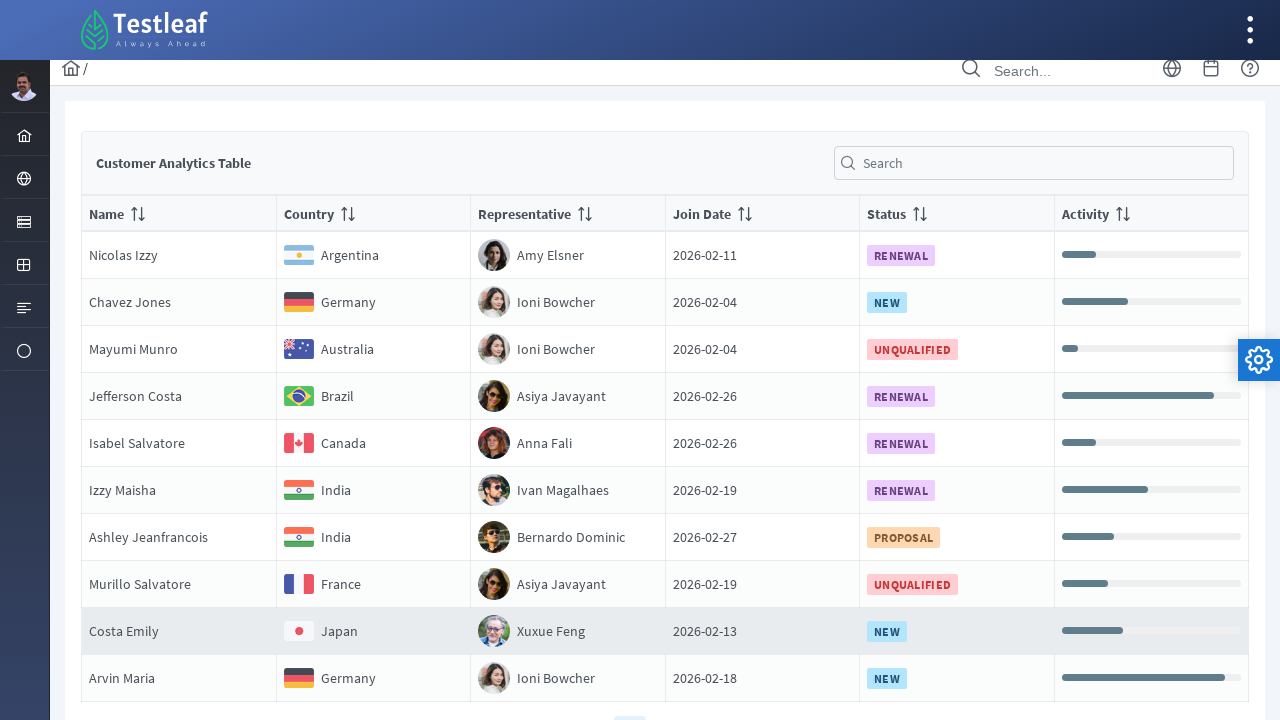

Verified status cell exists for India entry in row 7 on page 2
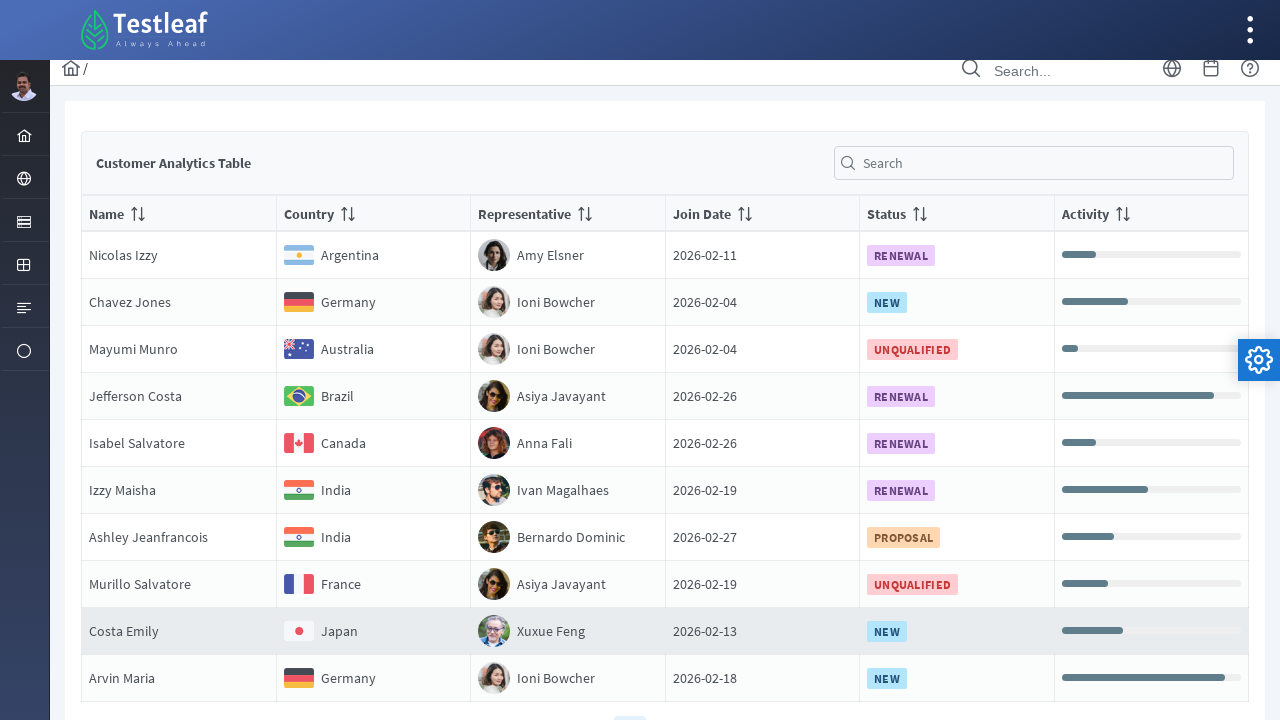

Scrolled row 8 into view on page 2
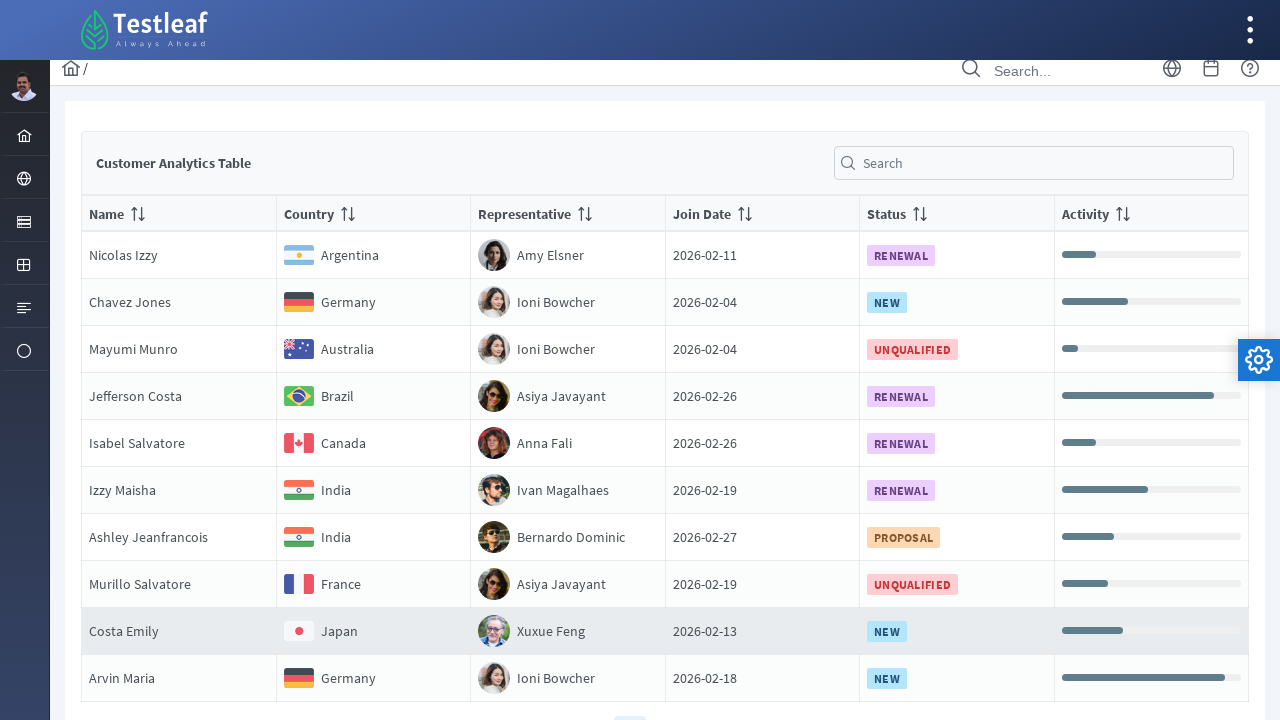

Retrieved country text 'France' from row 8
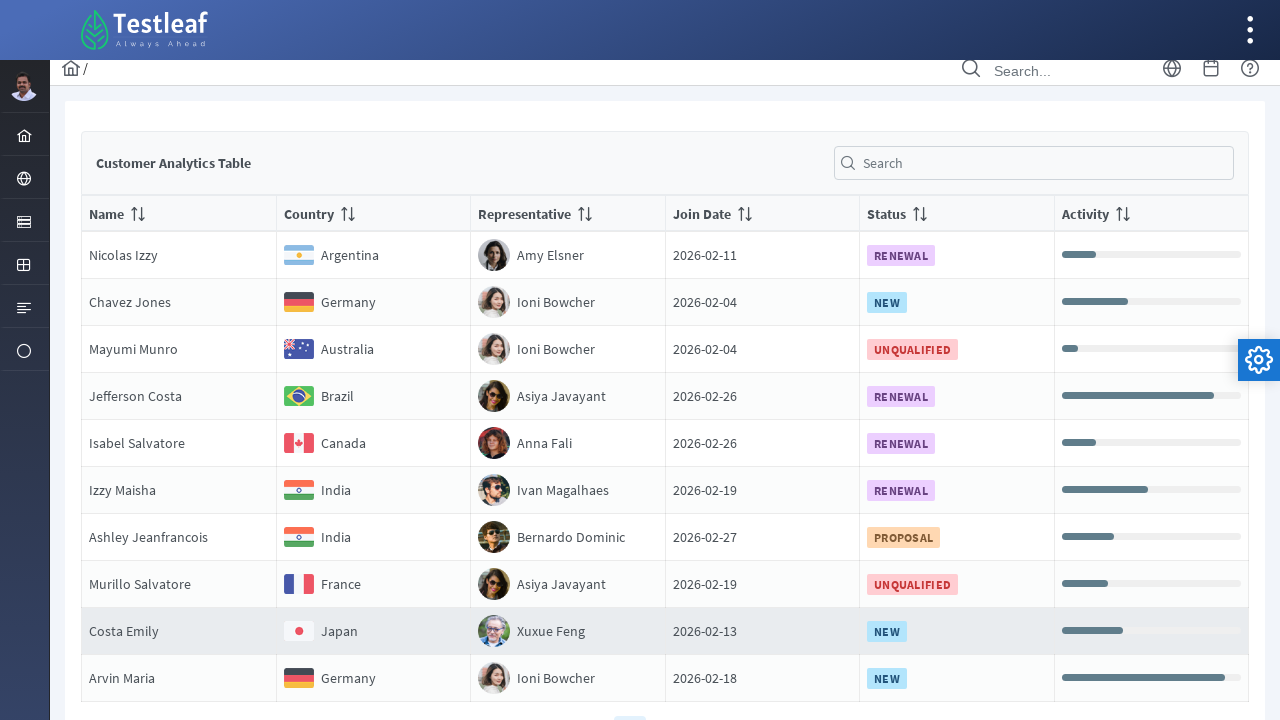

Scrolled row 9 into view on page 2
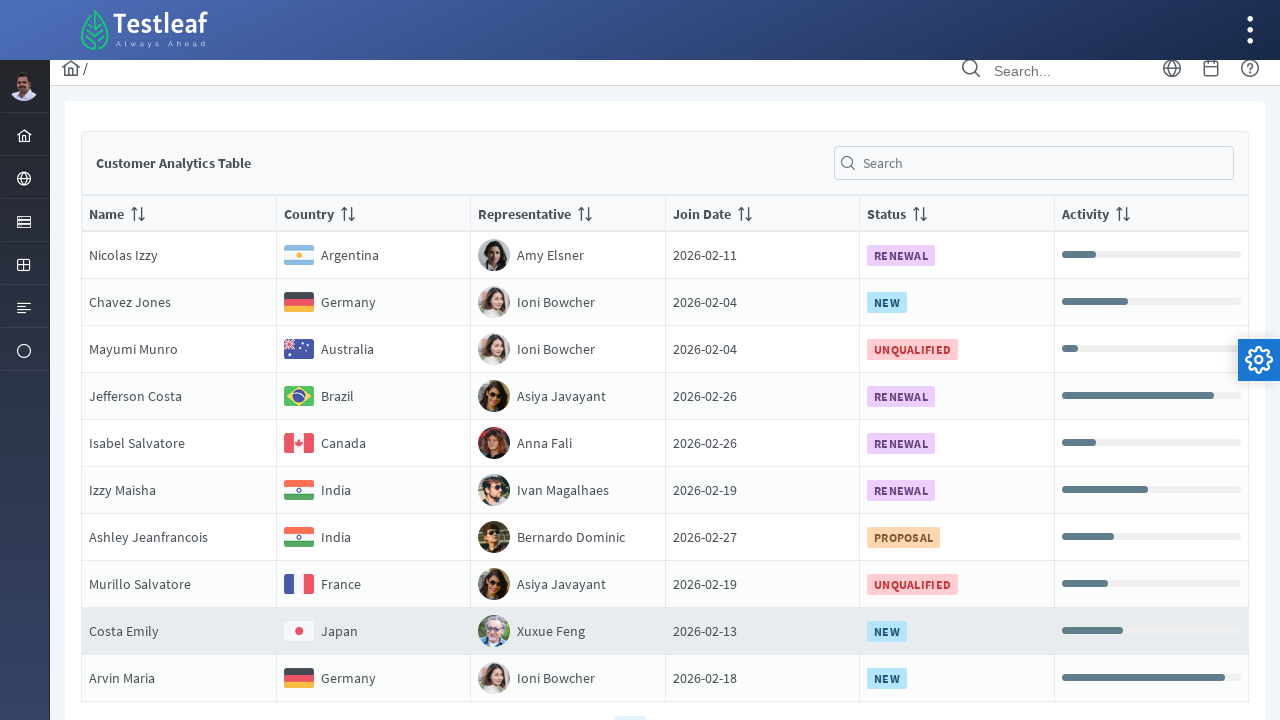

Retrieved country text 'Japan' from row 9
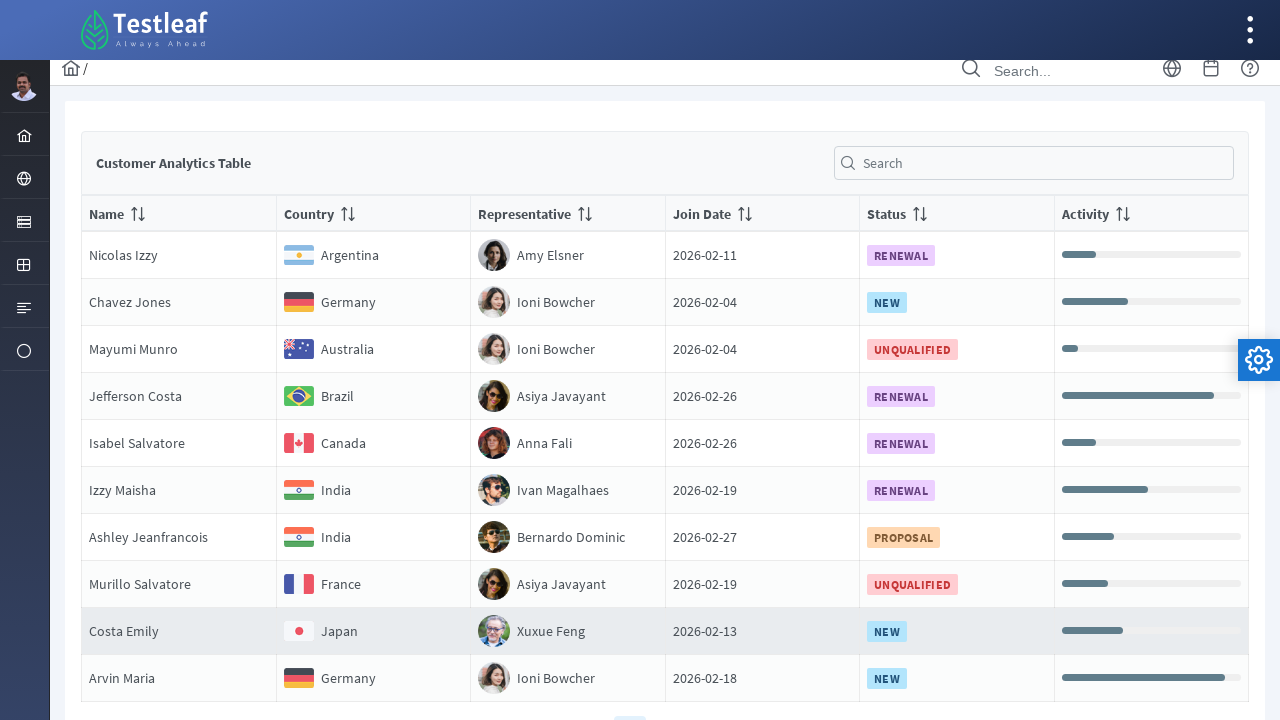

Scrolled row 10 into view on page 2
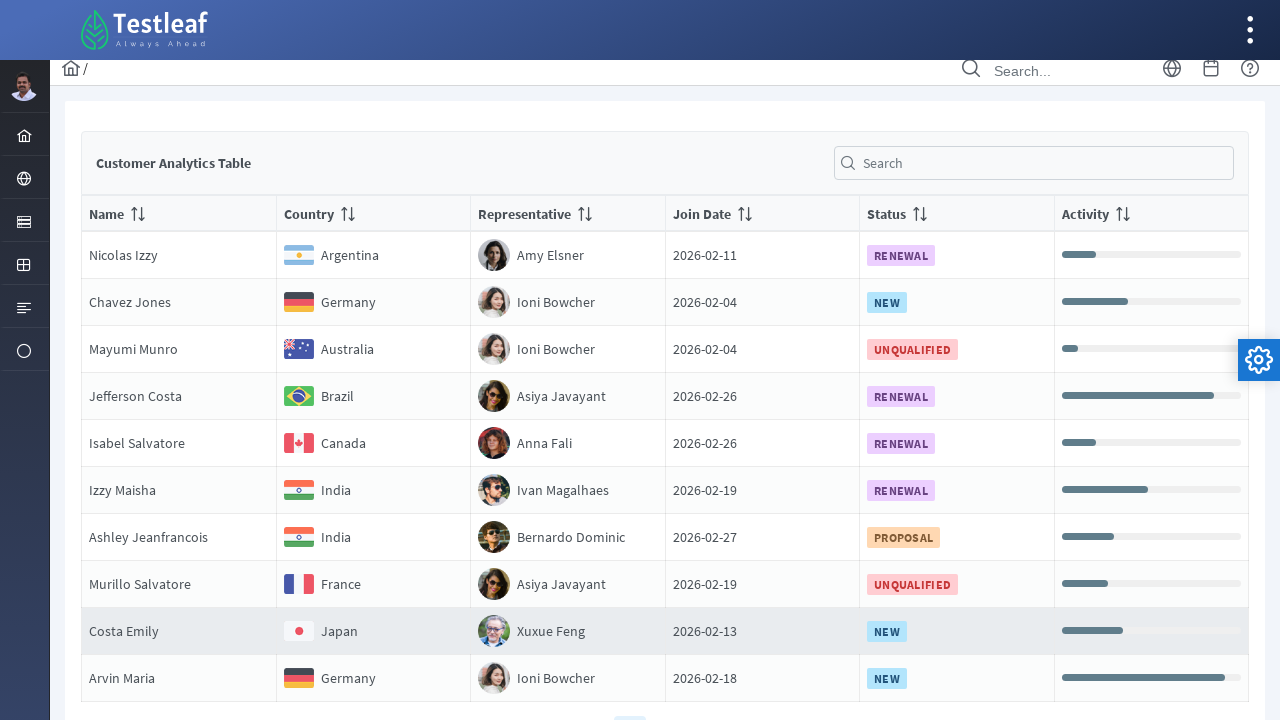

Retrieved country text 'Germany' from row 10
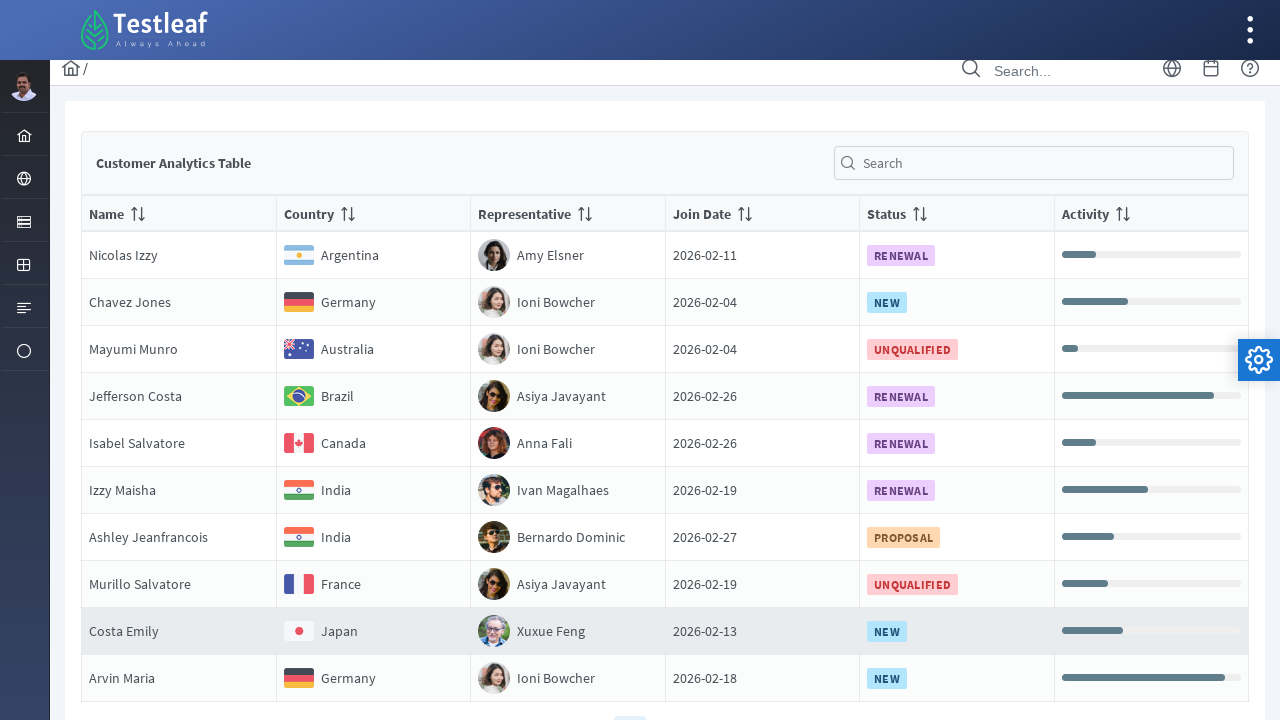

Clicked pagination link 3 at (665, 704) on xpath=//*[@class='ui-paginator-pages']//a[3]
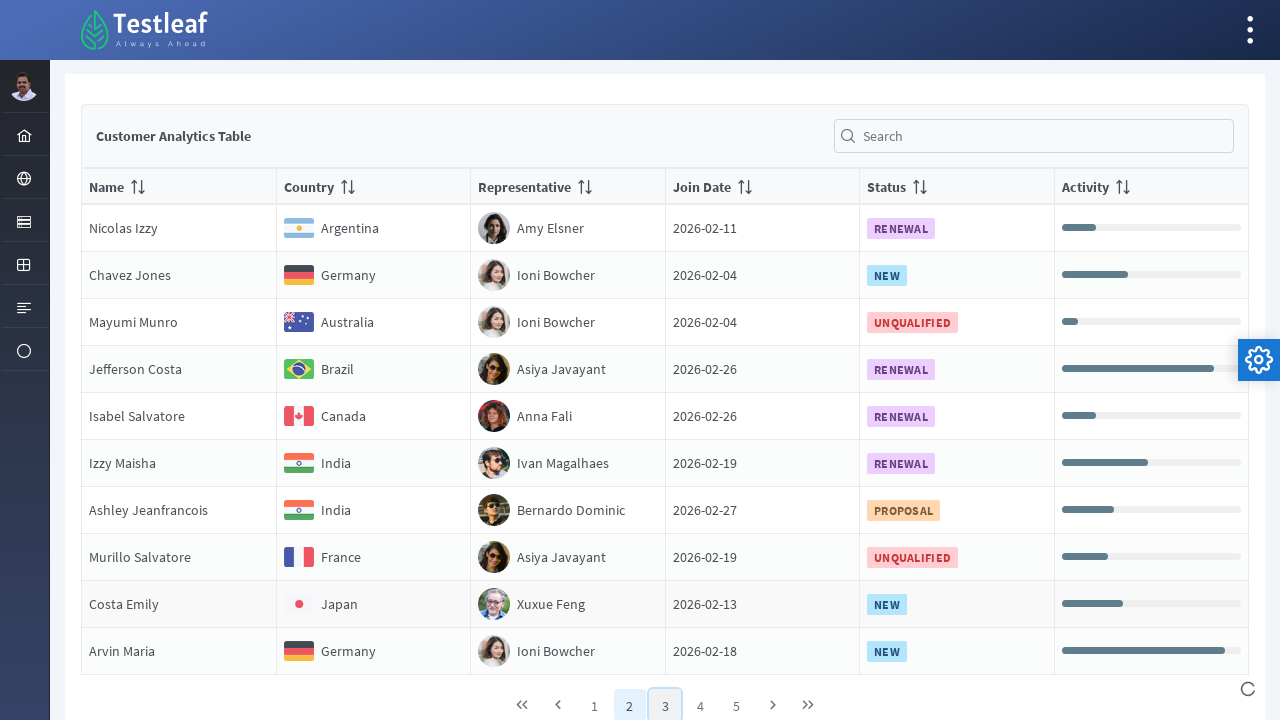

Waited for table content to load on page 3
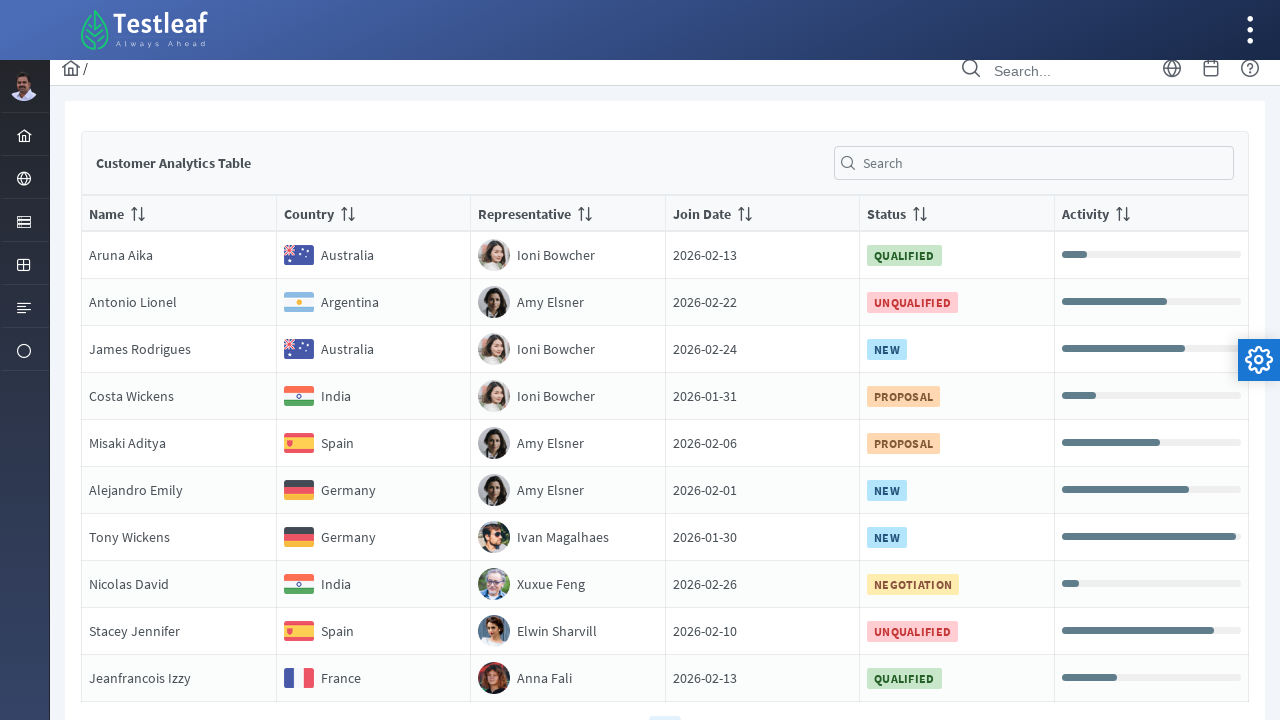

Table rows loaded
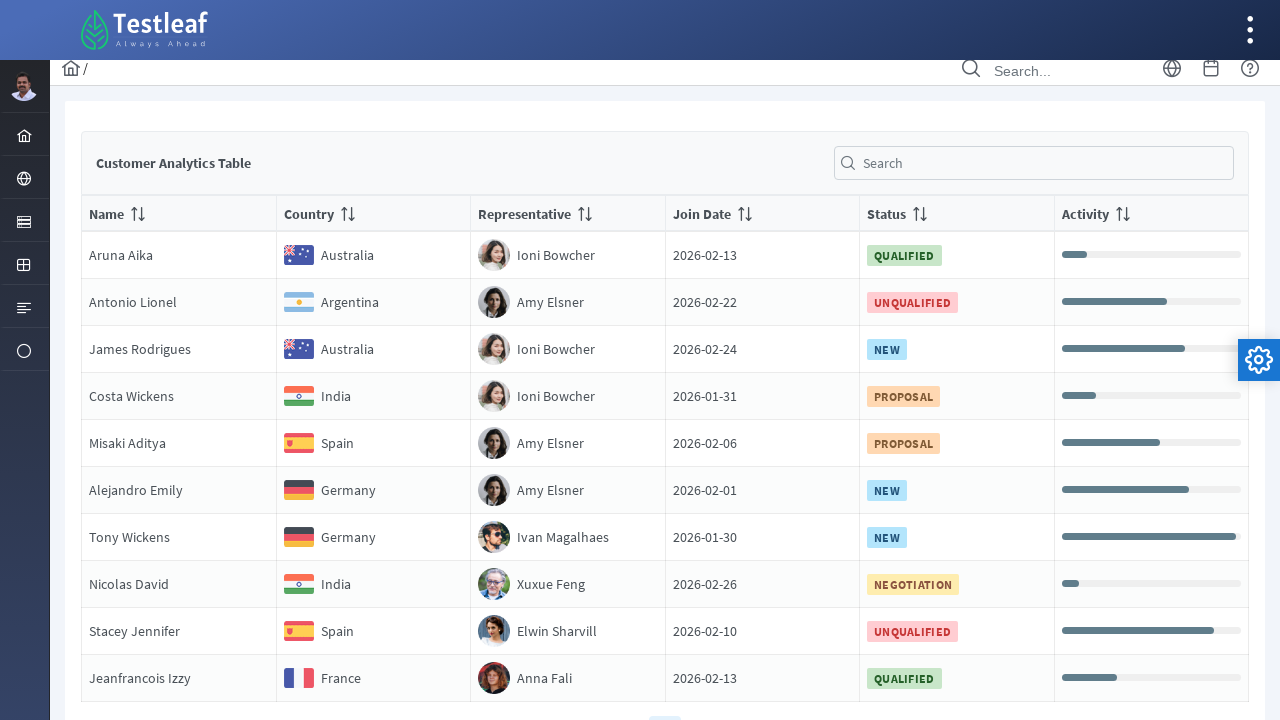

Found 10 rows in table on page 3
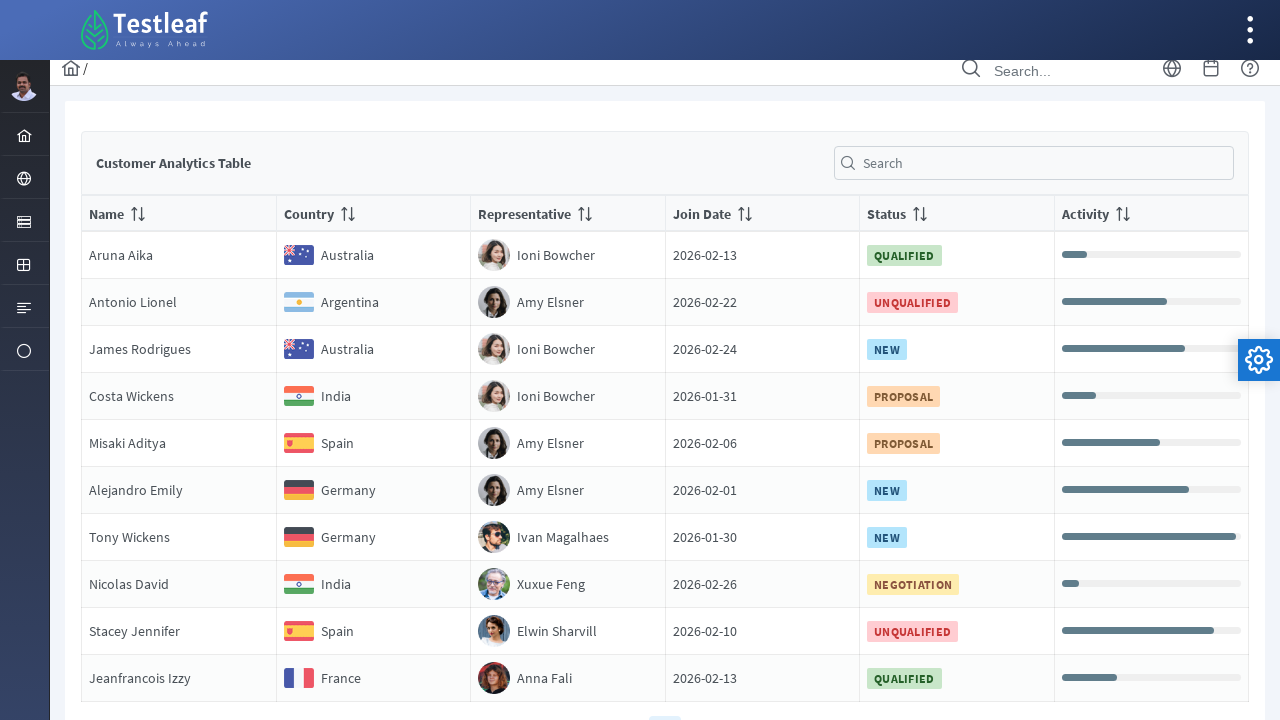

Scrolled row 1 into view on page 3
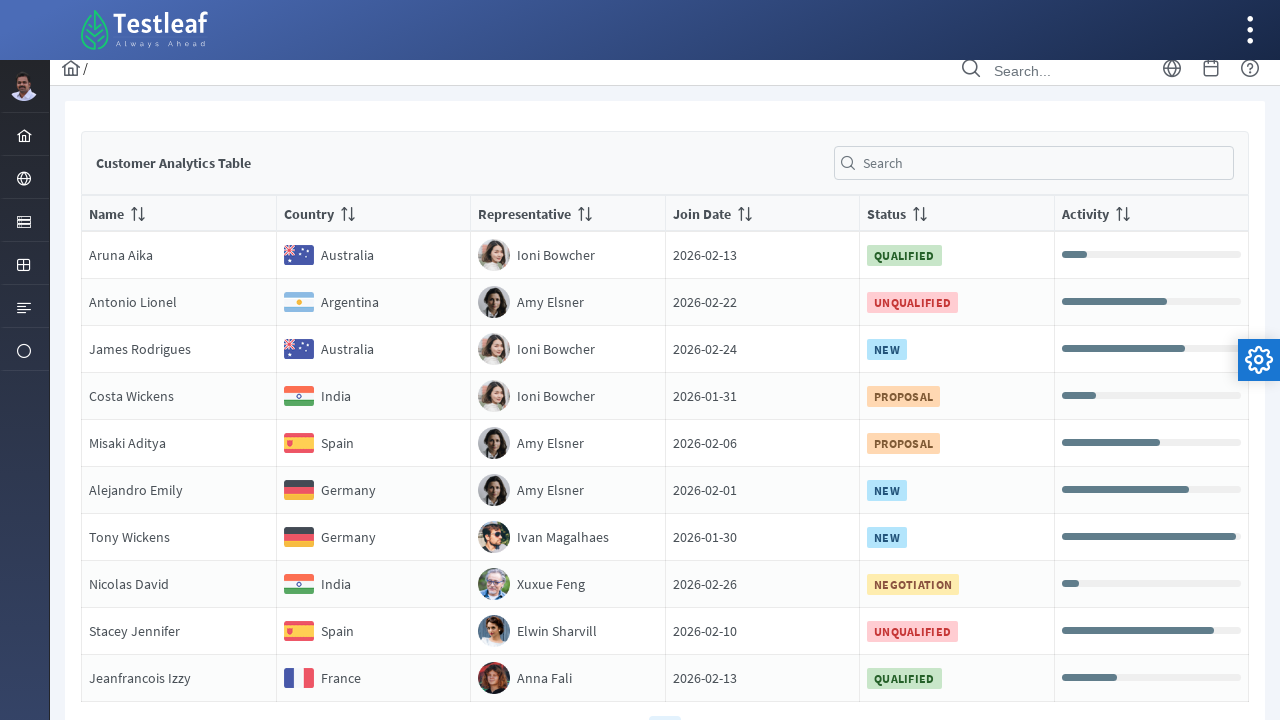

Retrieved country text 'Australia' from row 1
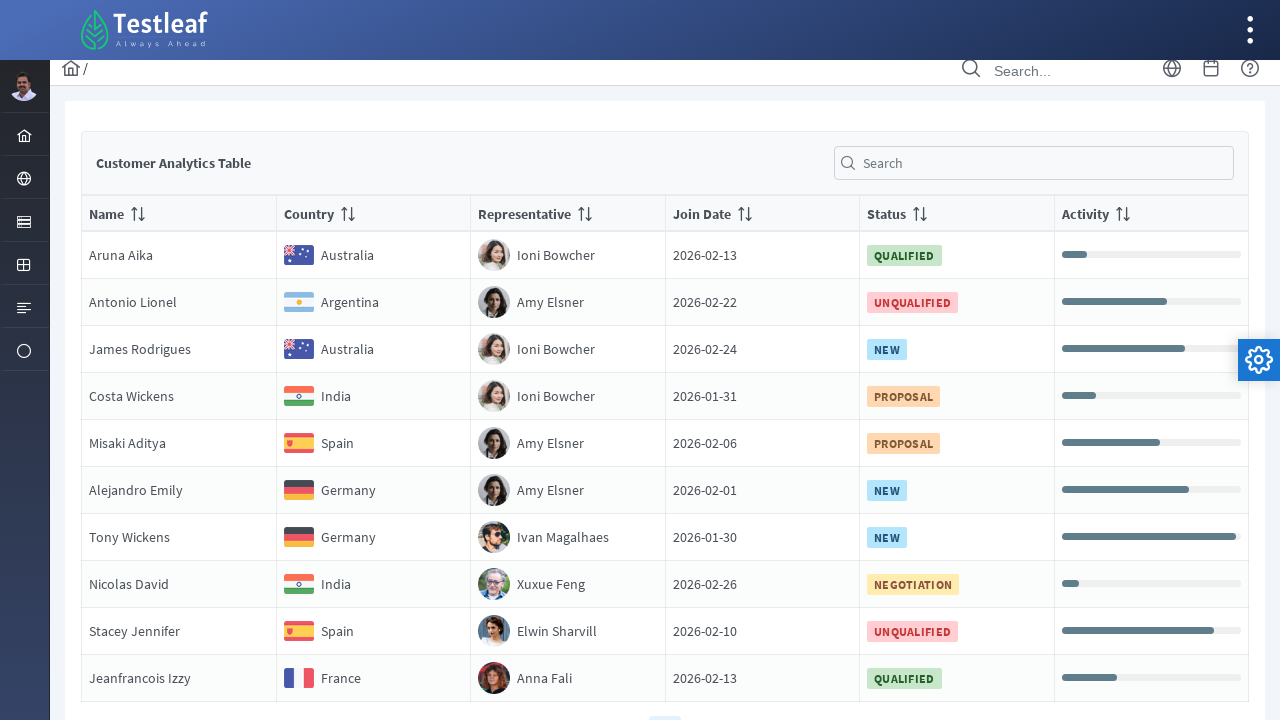

Scrolled row 2 into view on page 3
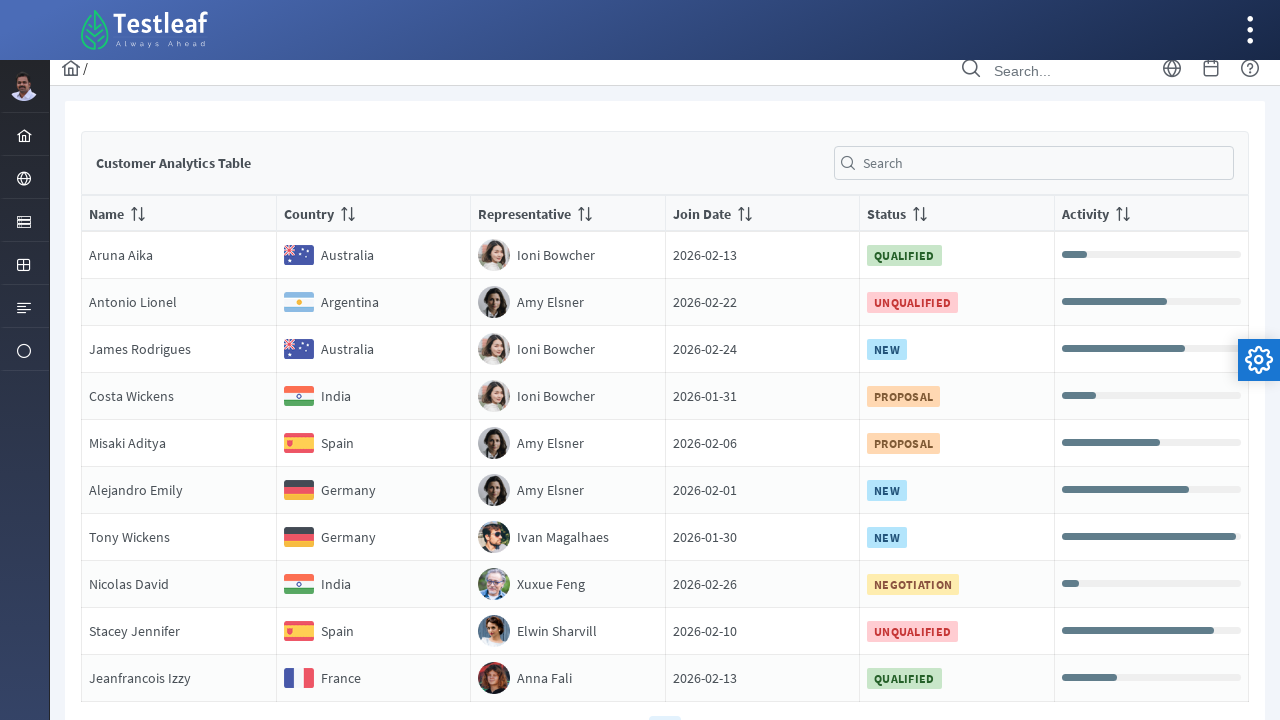

Retrieved country text 'Argentina' from row 2
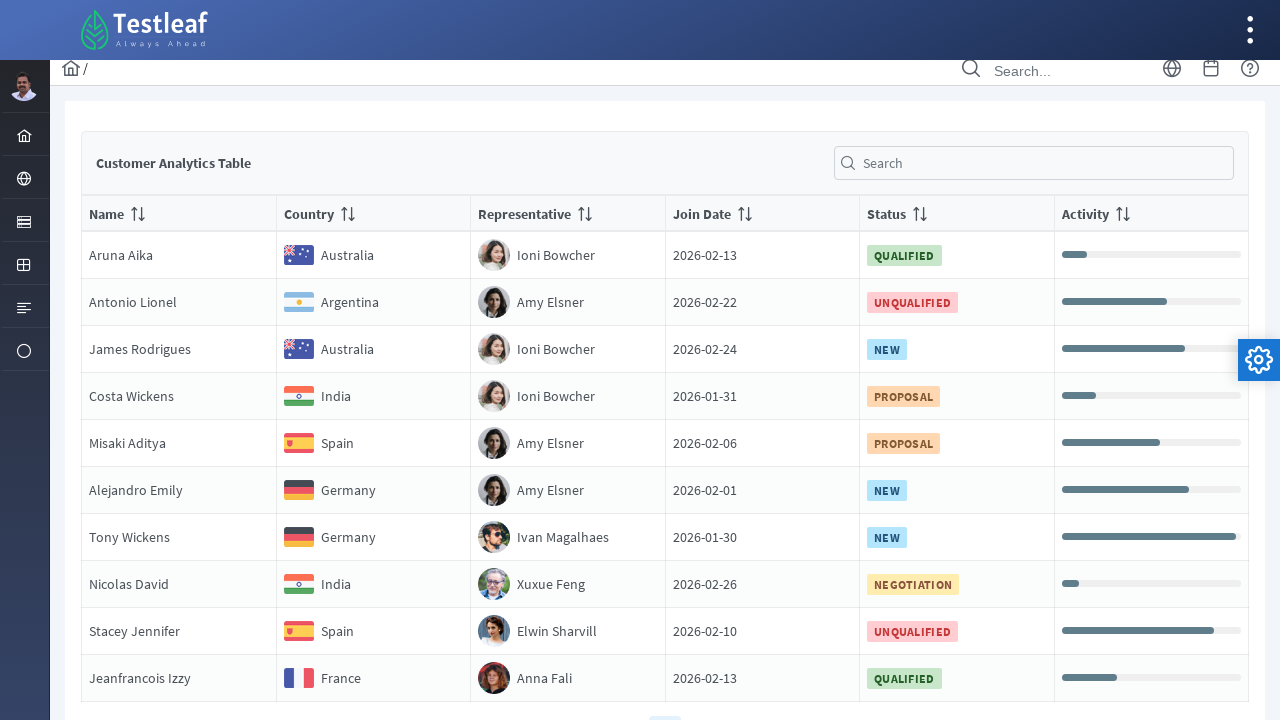

Scrolled row 3 into view on page 3
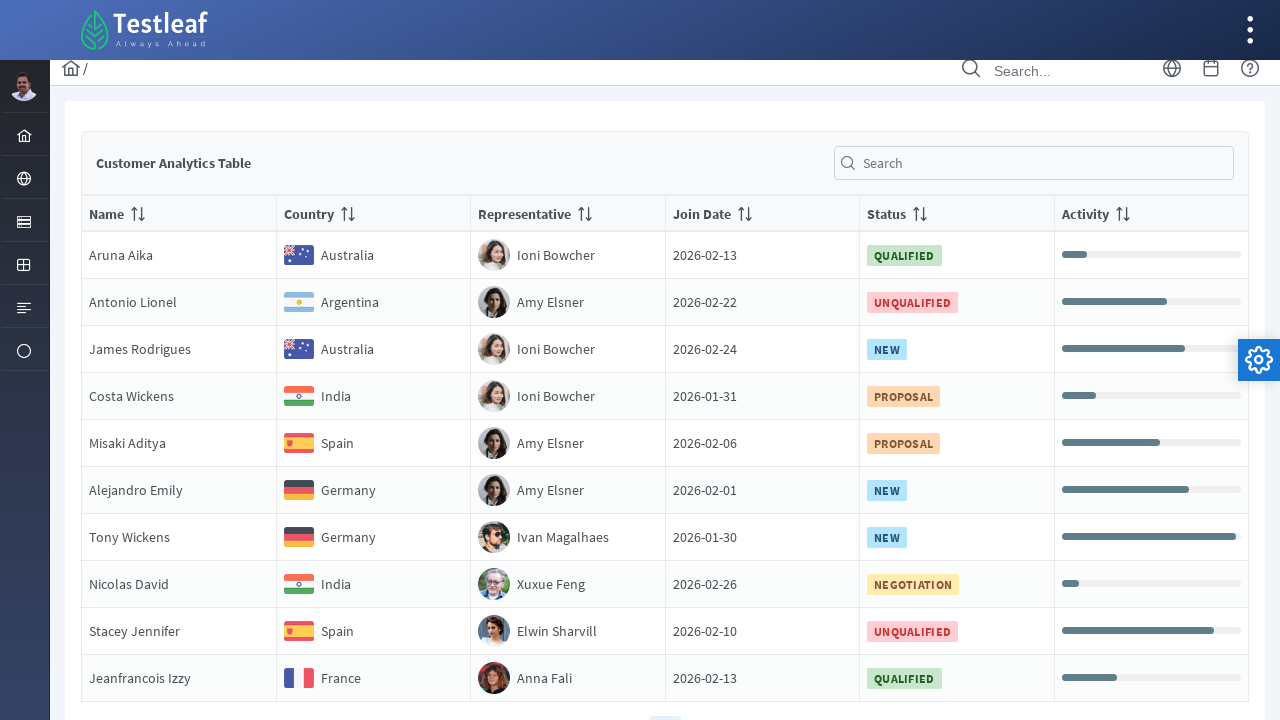

Retrieved country text 'Australia' from row 3
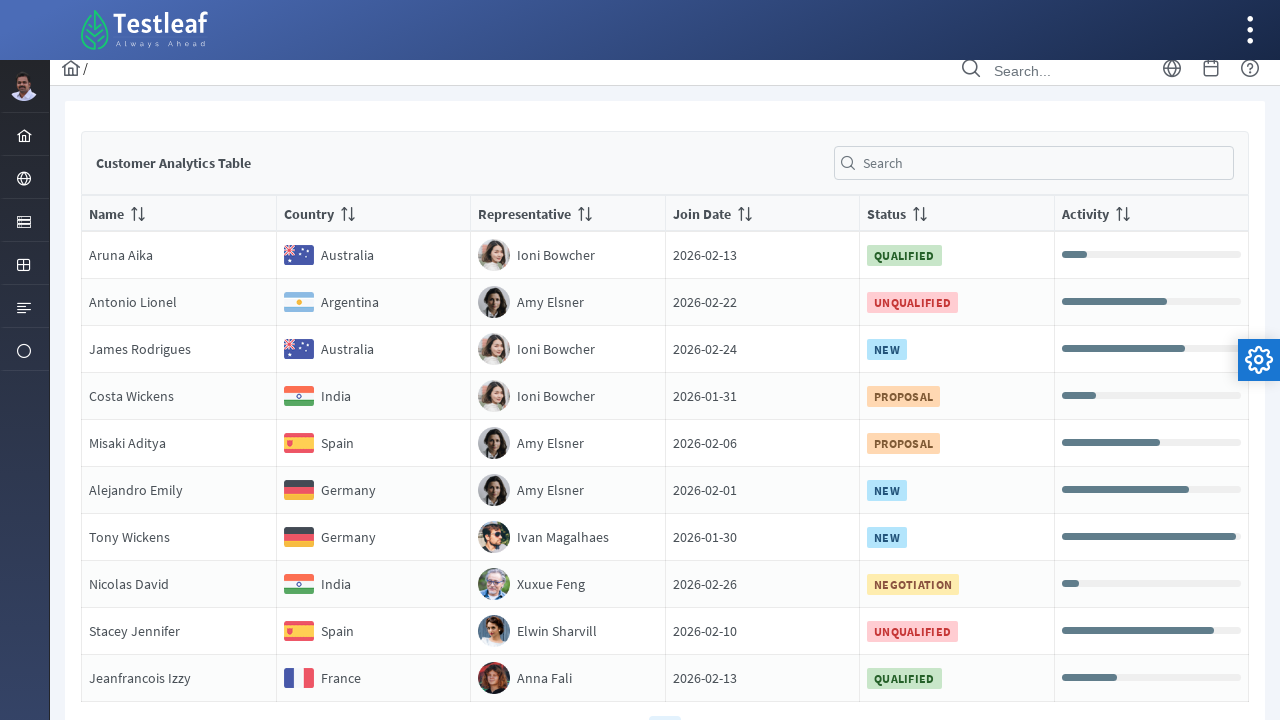

Scrolled row 4 into view on page 3
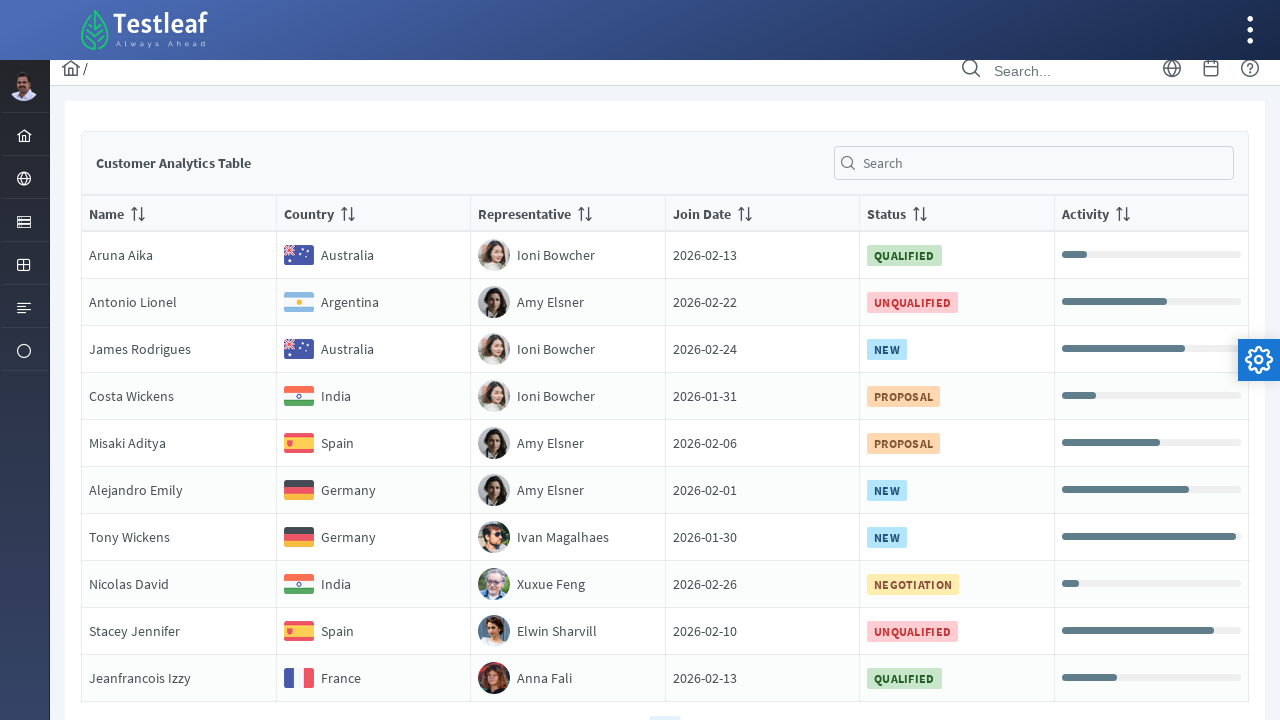

Retrieved country text 'India' from row 4
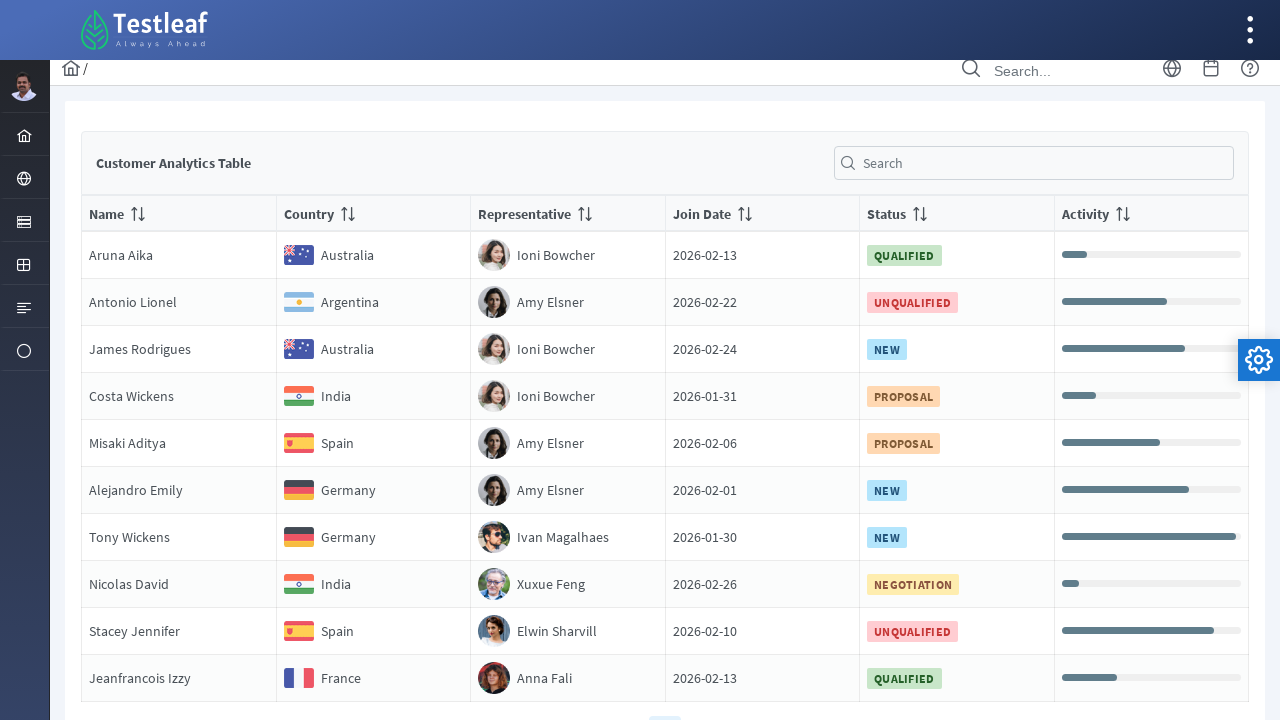

Verified name cell exists for India entry in row 4 on page 3
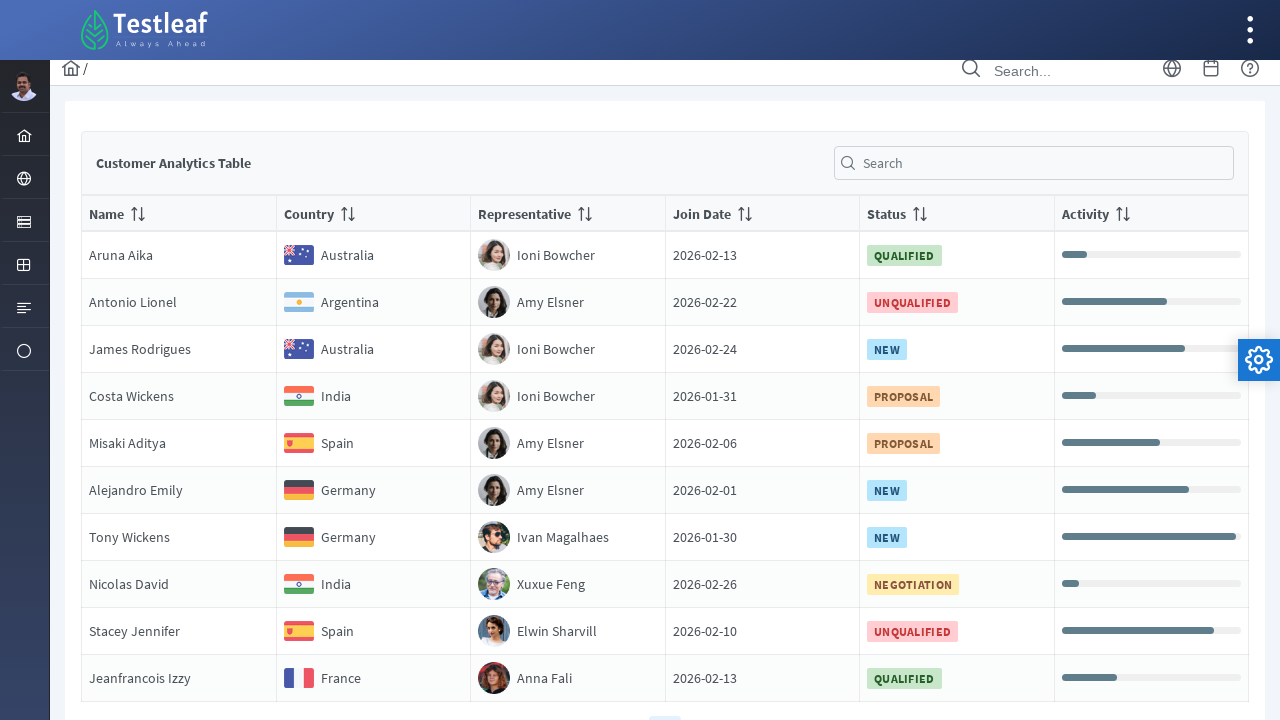

Verified representative cell exists for India entry in row 4 on page 3
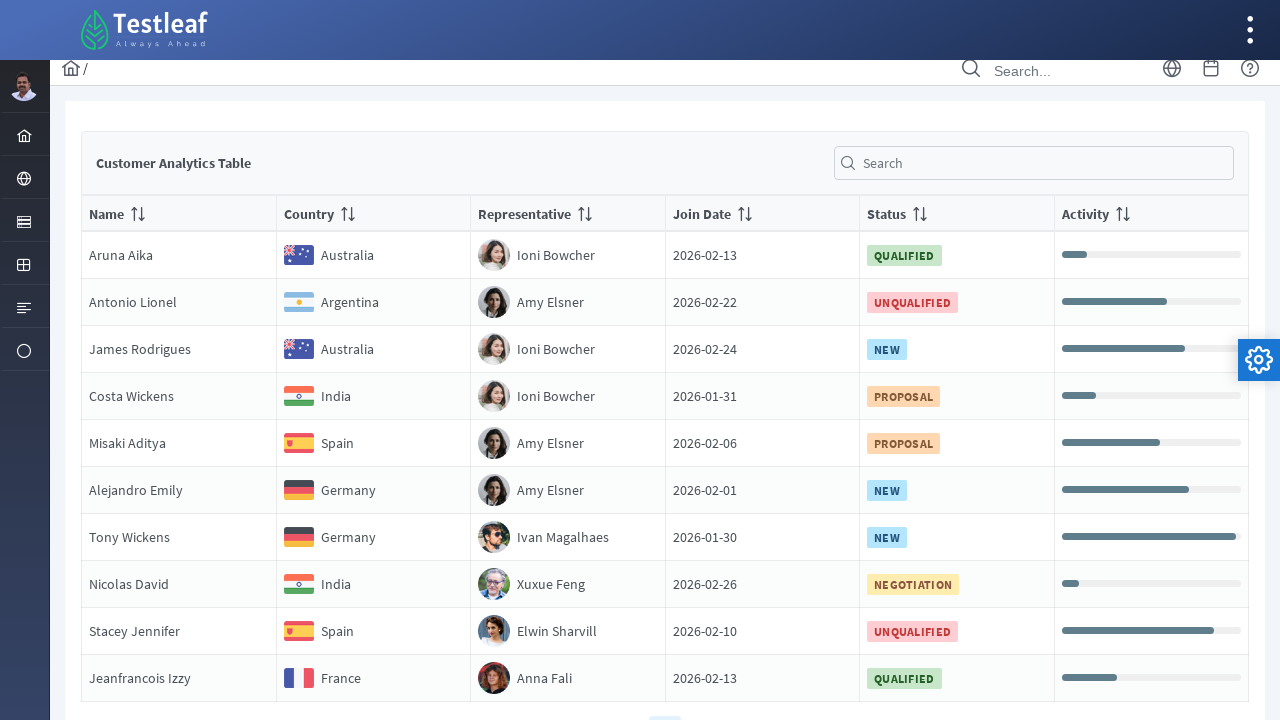

Verified joining date cell exists for India entry in row 4 on page 3
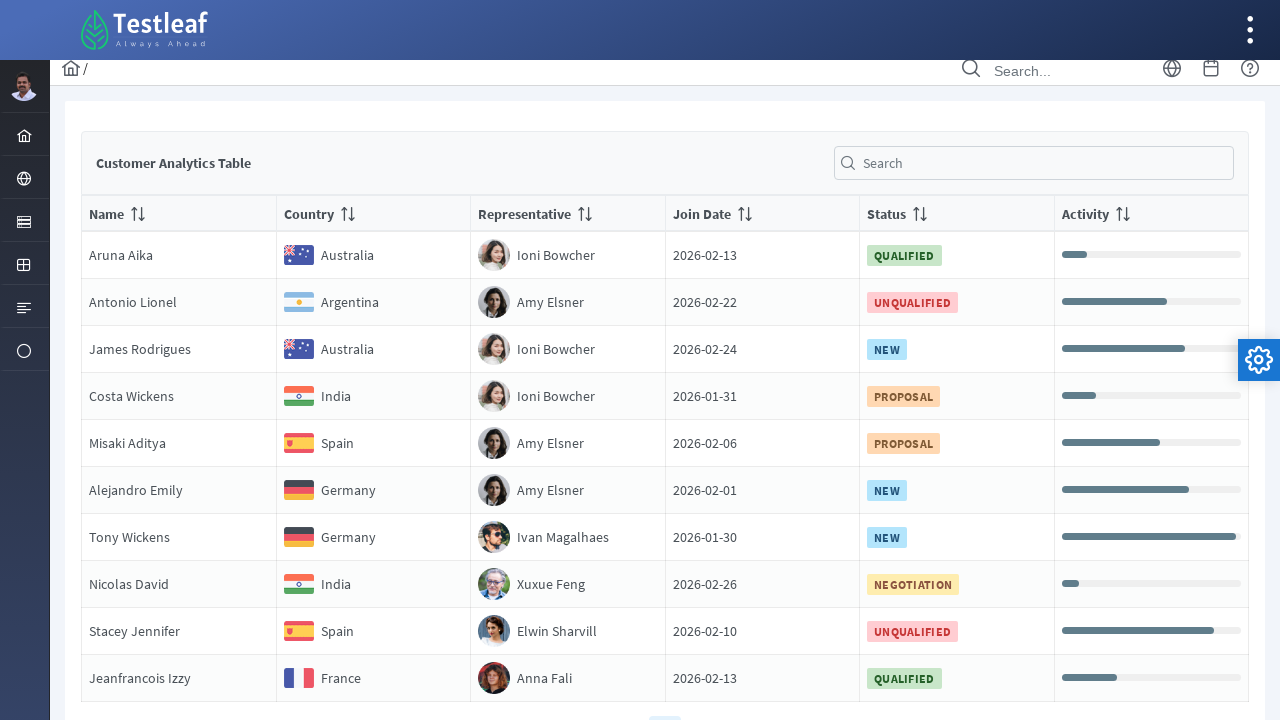

Verified status cell exists for India entry in row 4 on page 3
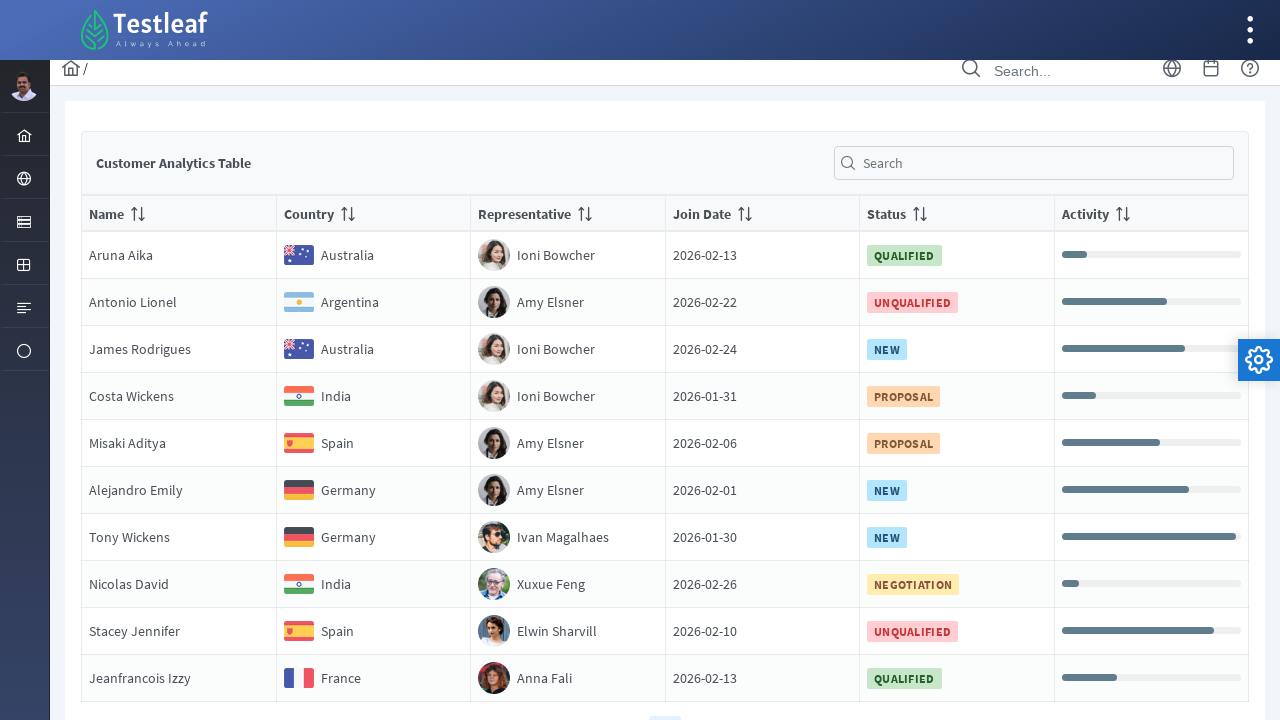

Scrolled row 5 into view on page 3
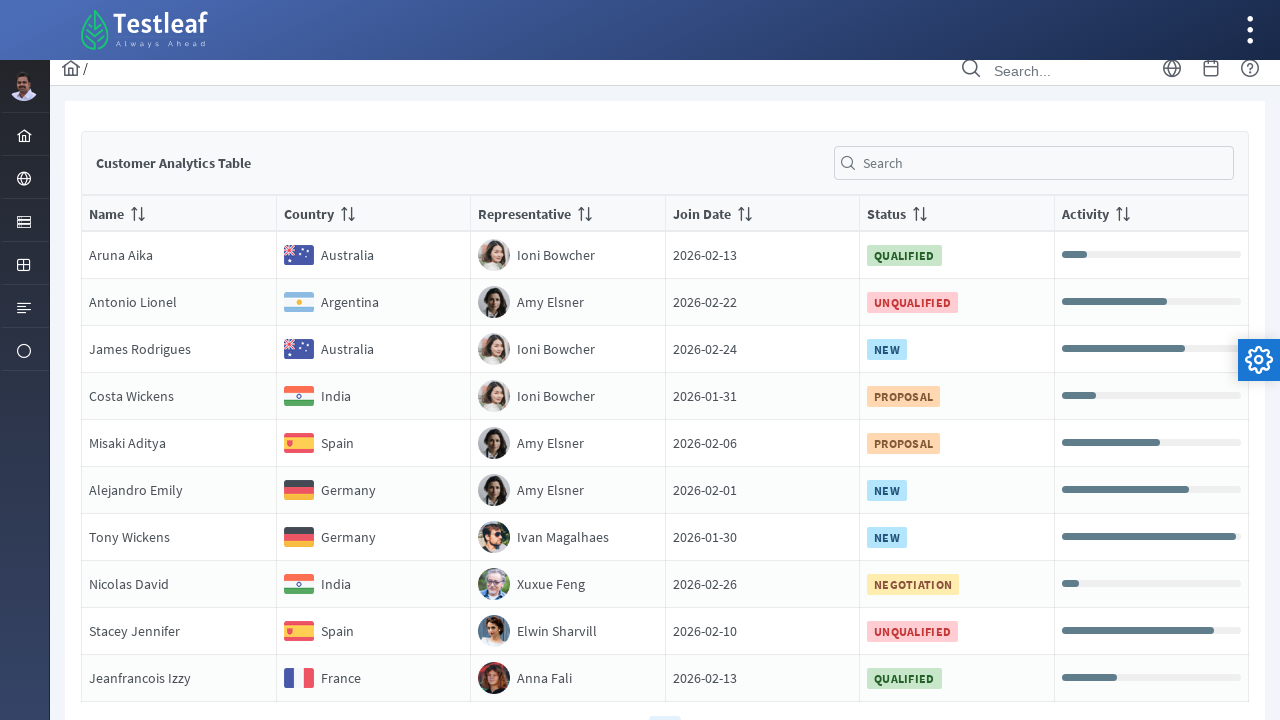

Retrieved country text 'Spain' from row 5
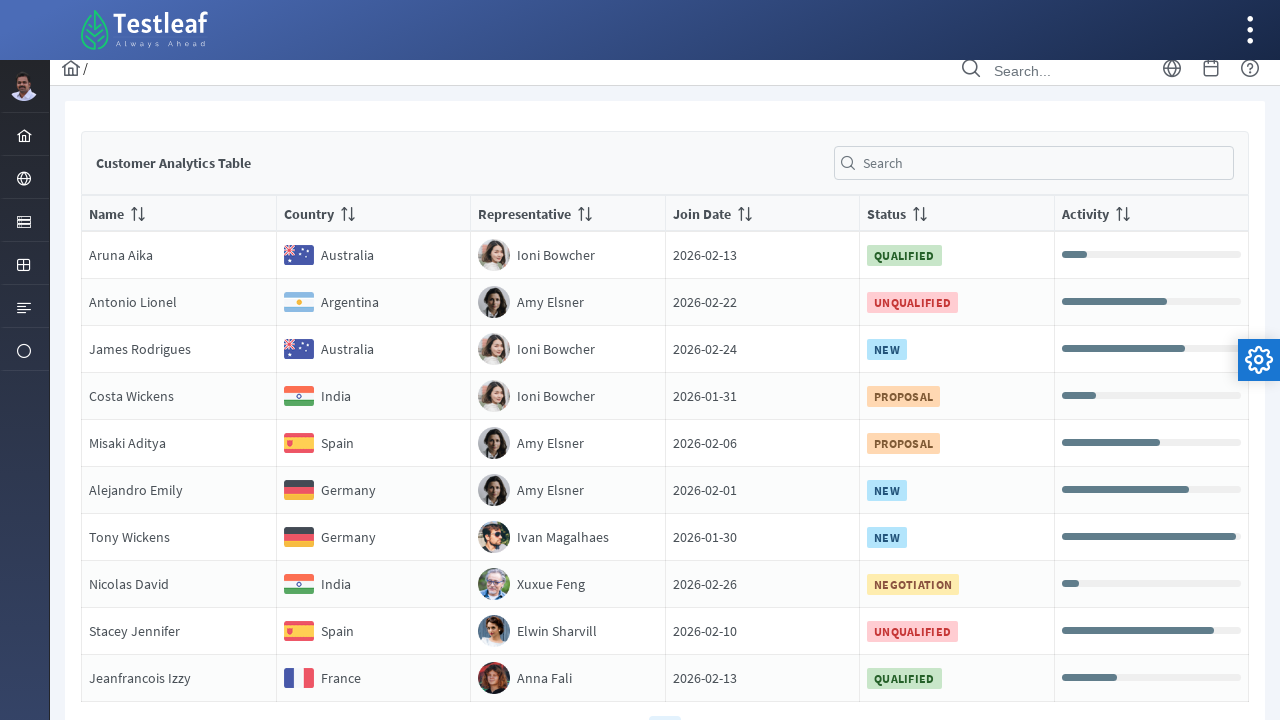

Scrolled row 6 into view on page 3
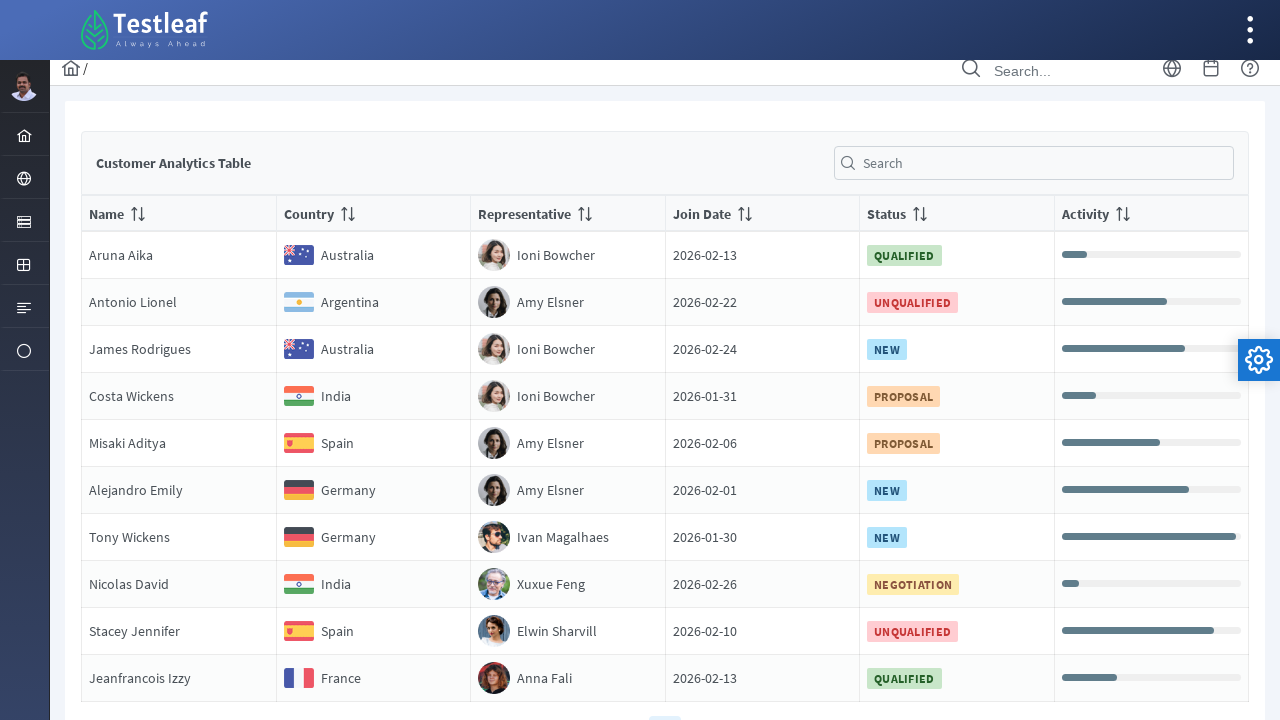

Retrieved country text 'Germany' from row 6
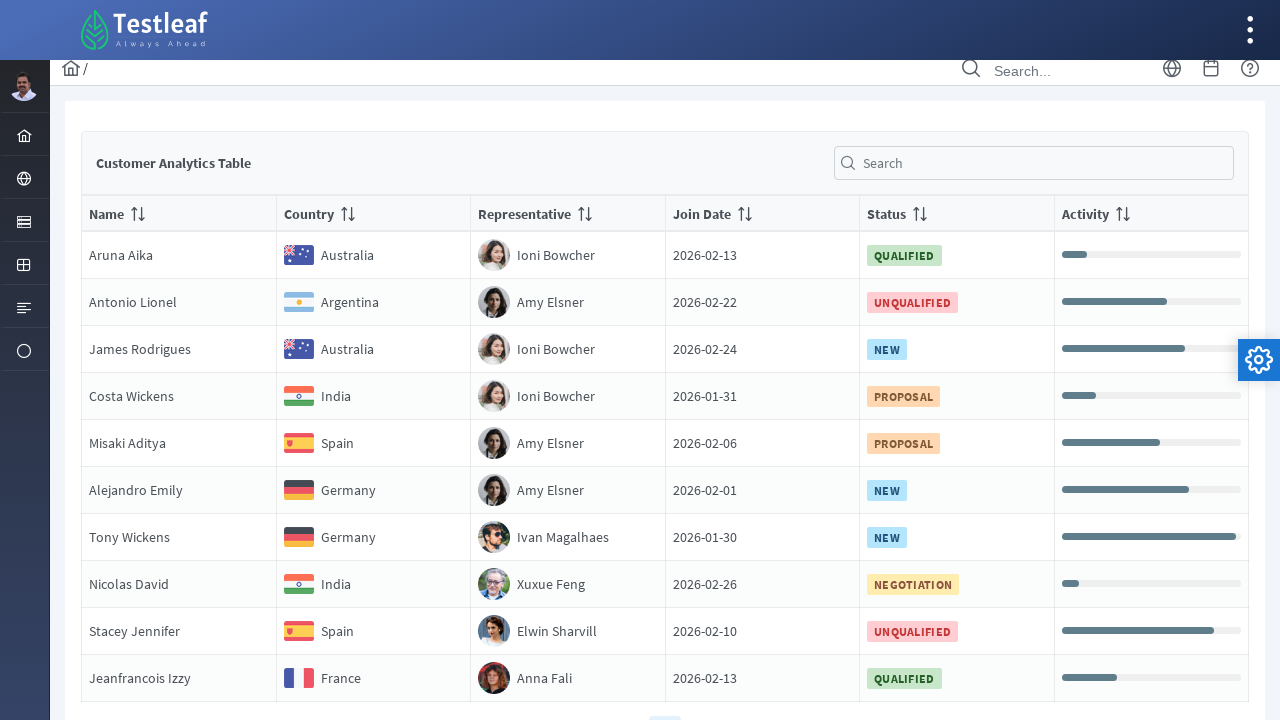

Scrolled row 7 into view on page 3
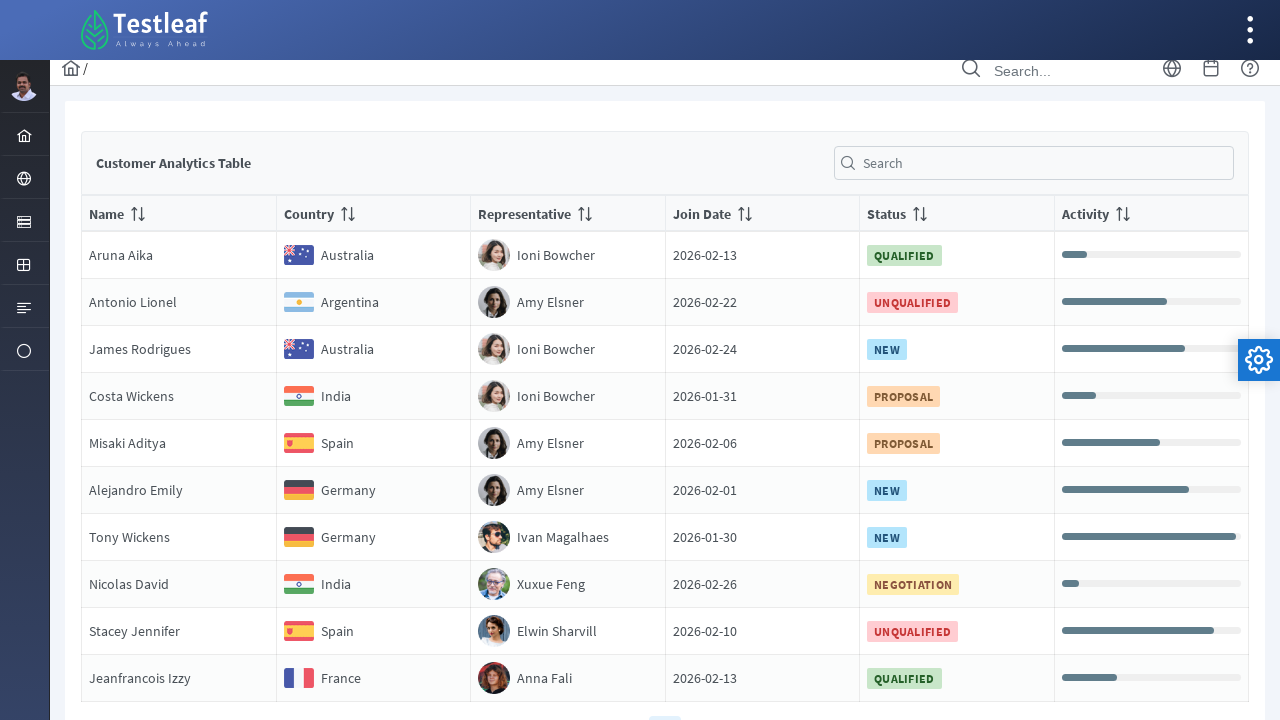

Retrieved country text 'Germany' from row 7
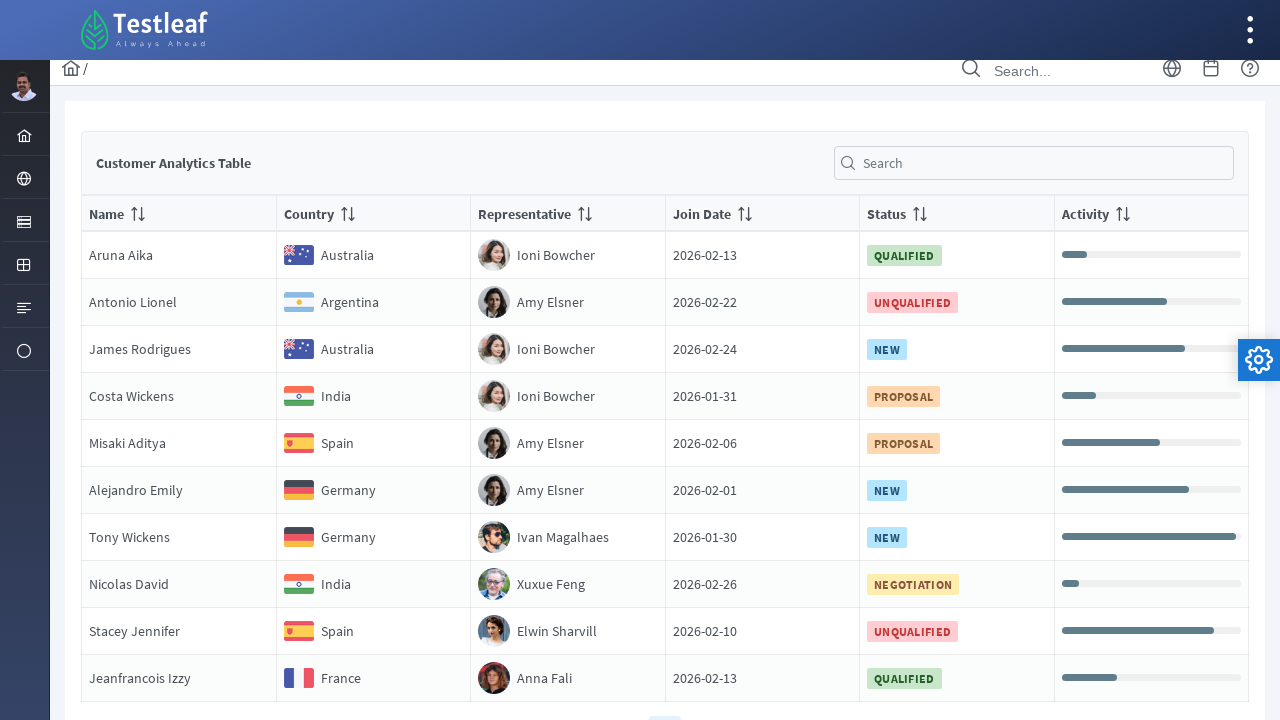

Scrolled row 8 into view on page 3
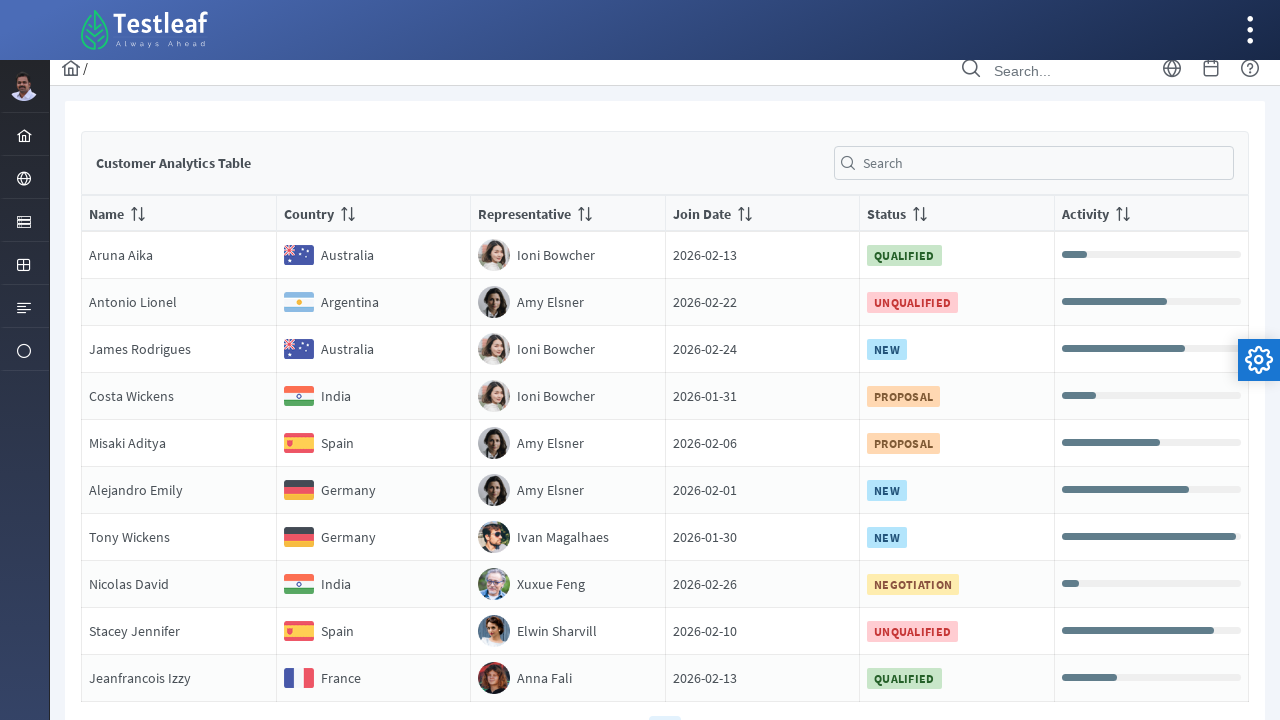

Retrieved country text 'India' from row 8
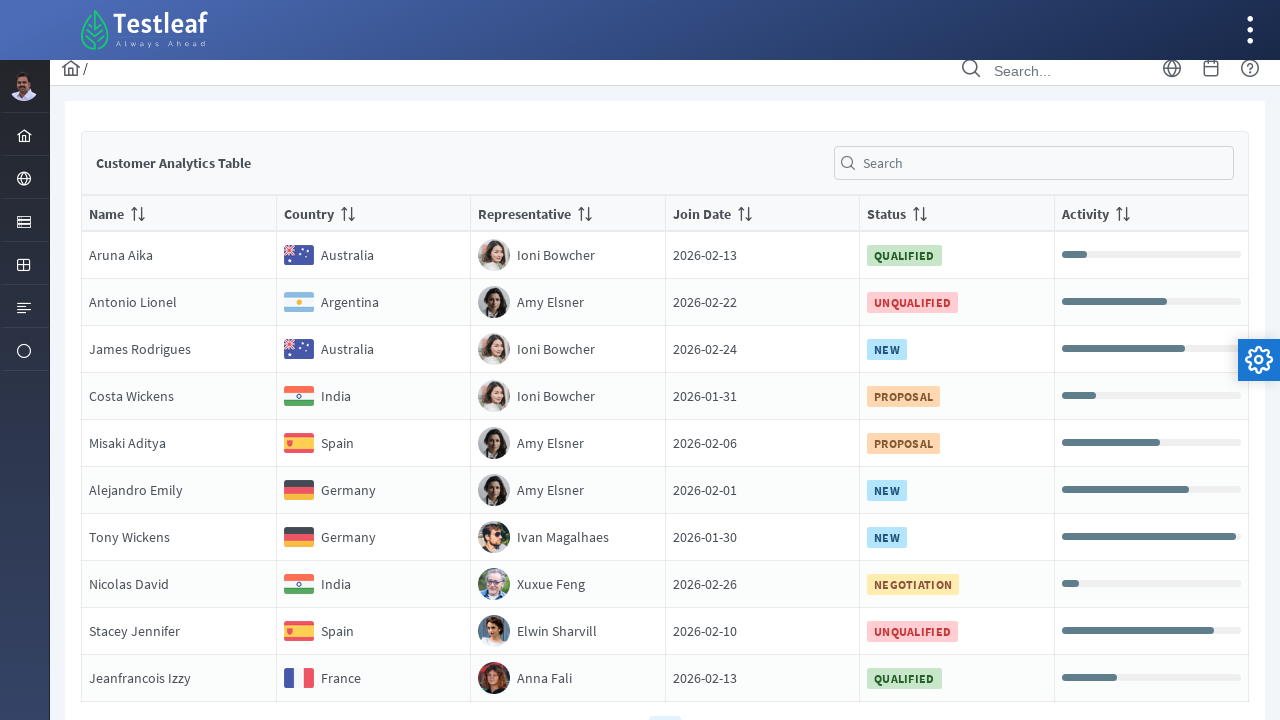

Verified name cell exists for India entry in row 8 on page 3
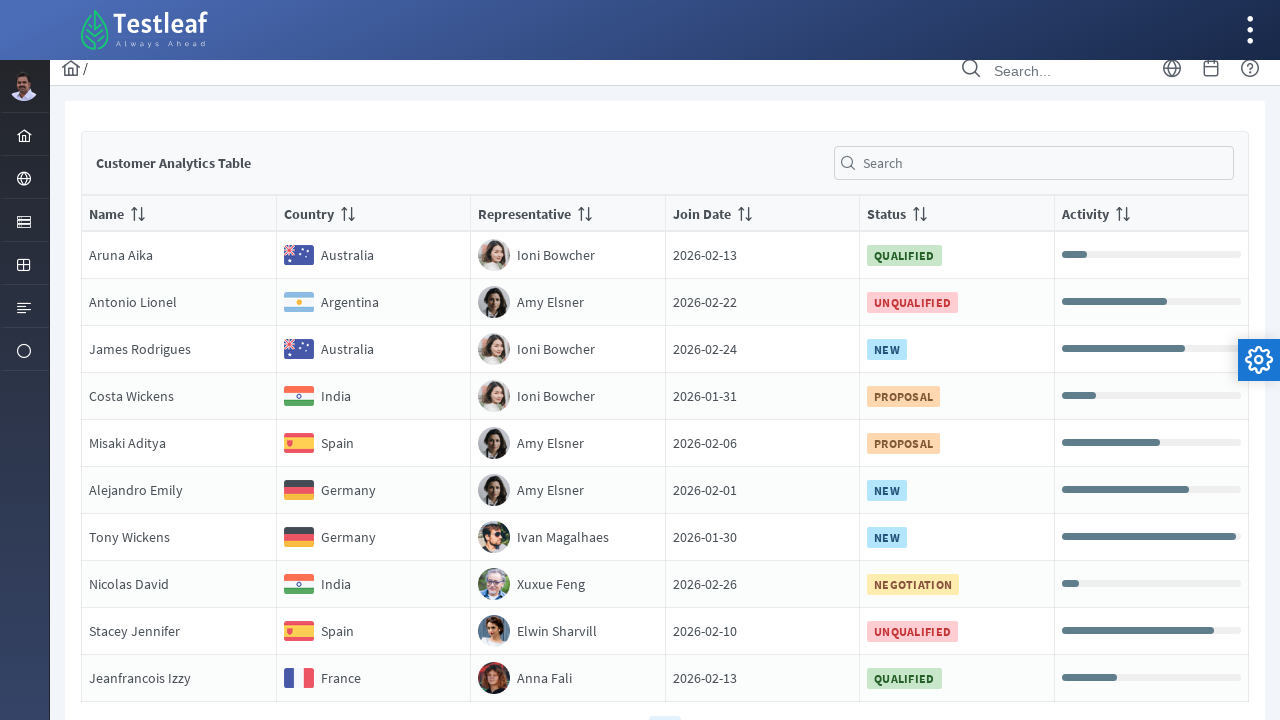

Verified representative cell exists for India entry in row 8 on page 3
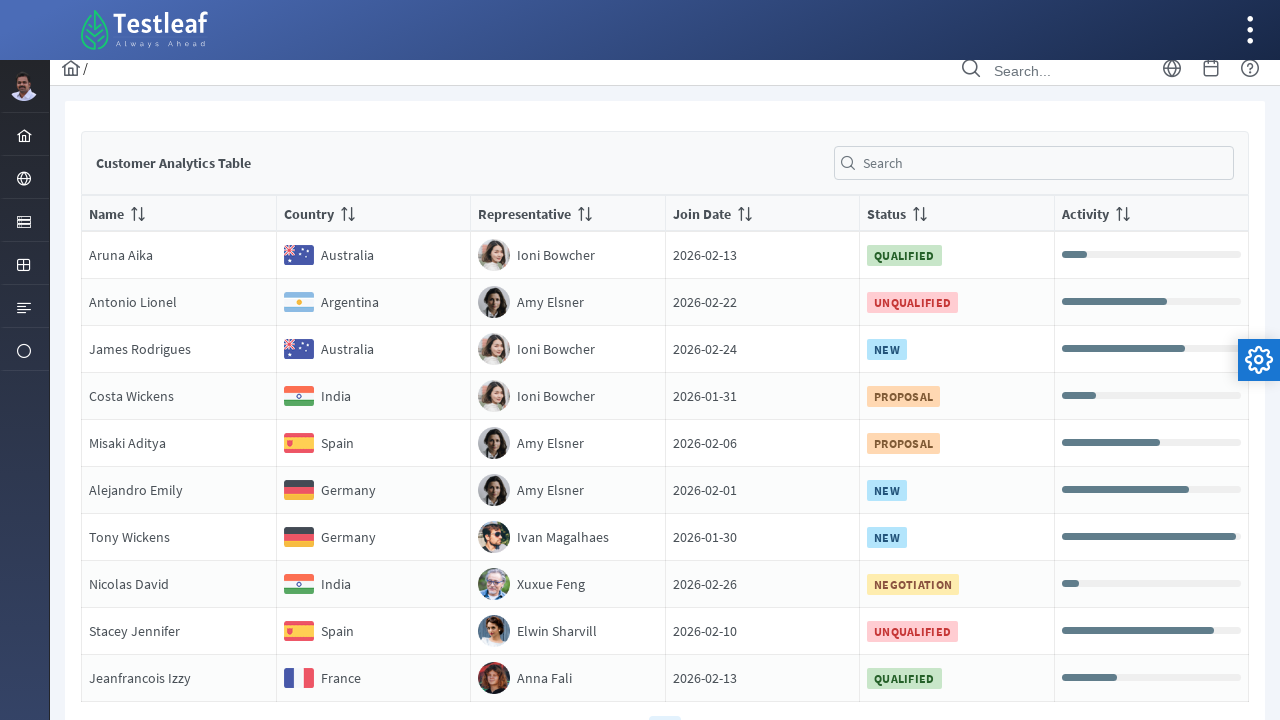

Verified joining date cell exists for India entry in row 8 on page 3
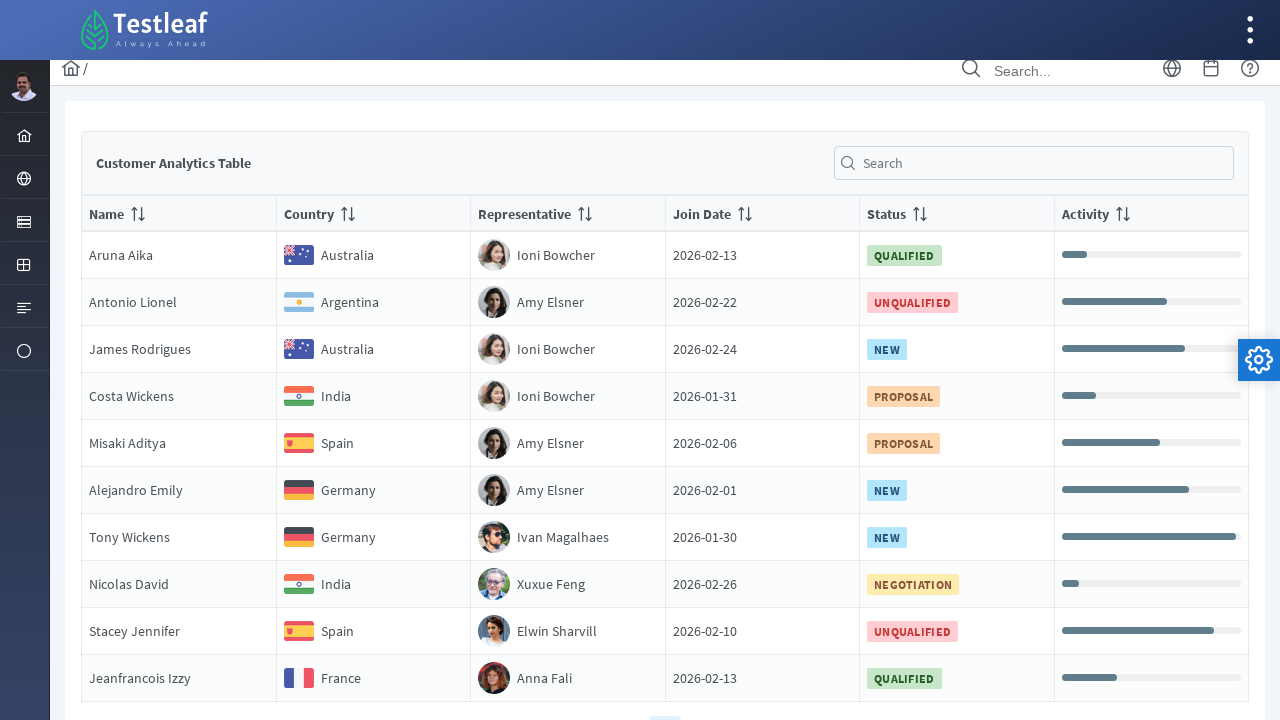

Verified status cell exists for India entry in row 8 on page 3
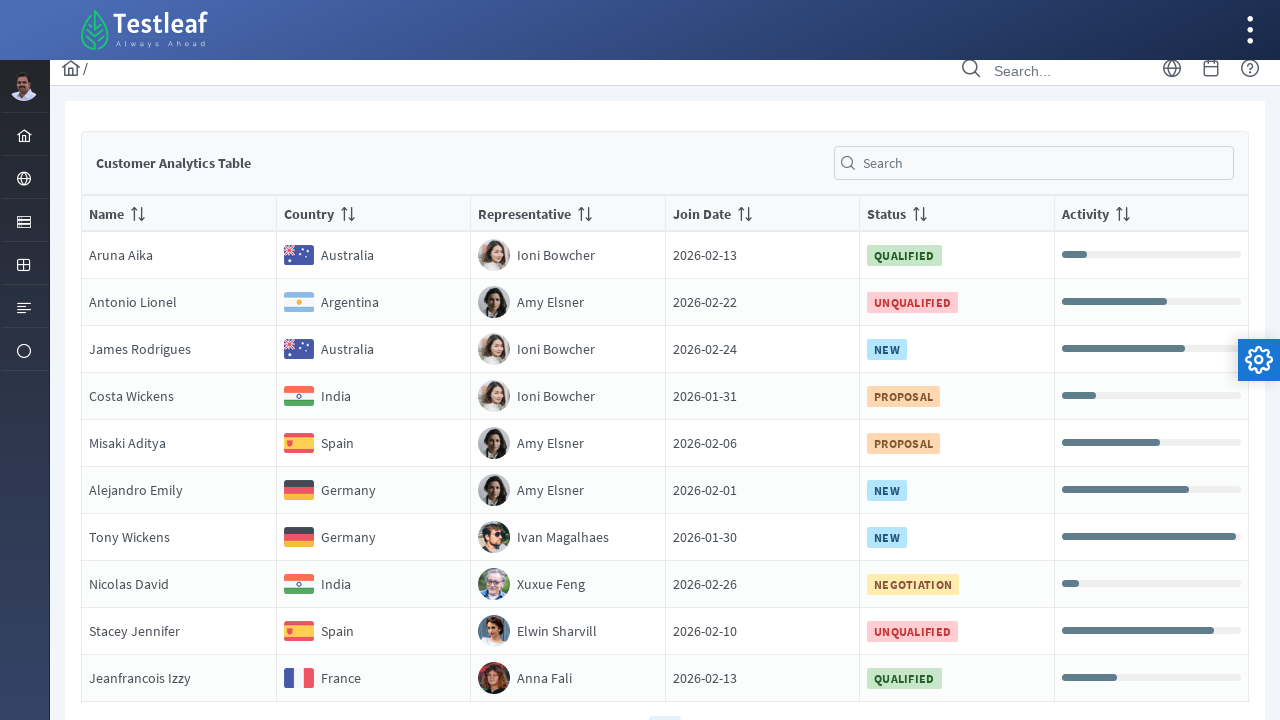

Scrolled row 9 into view on page 3
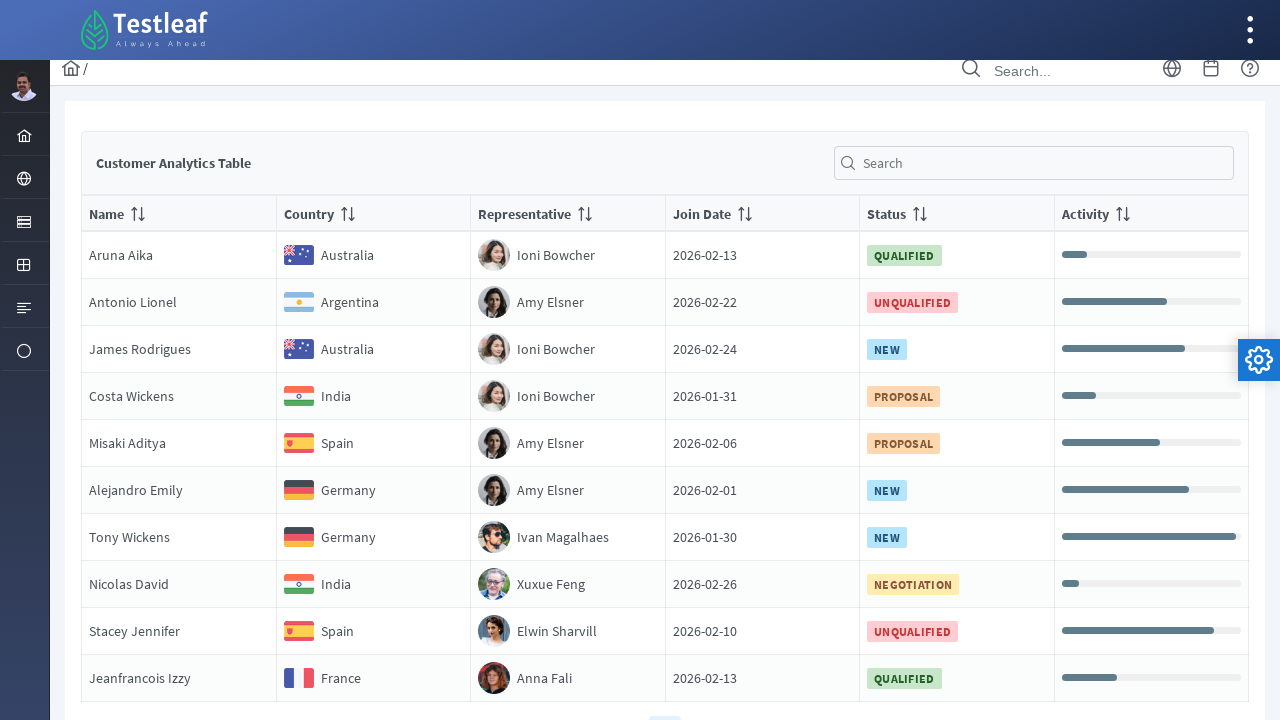

Retrieved country text 'Spain' from row 9
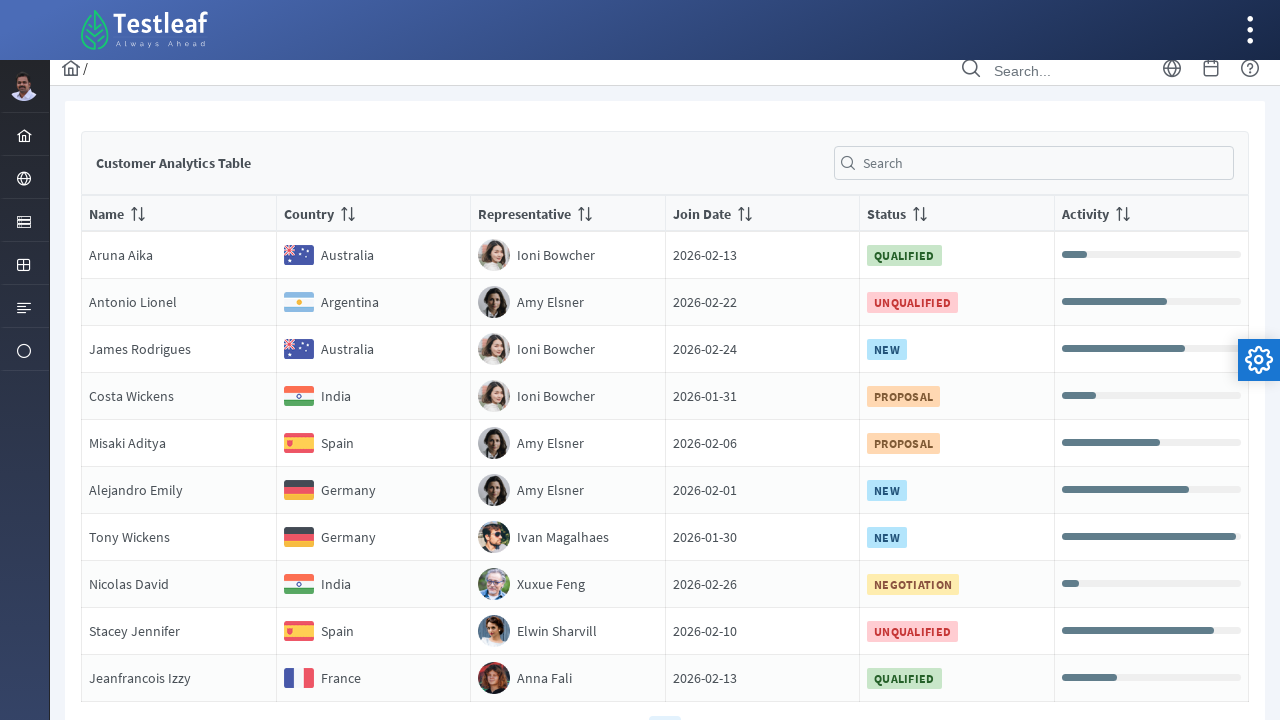

Scrolled row 10 into view on page 3
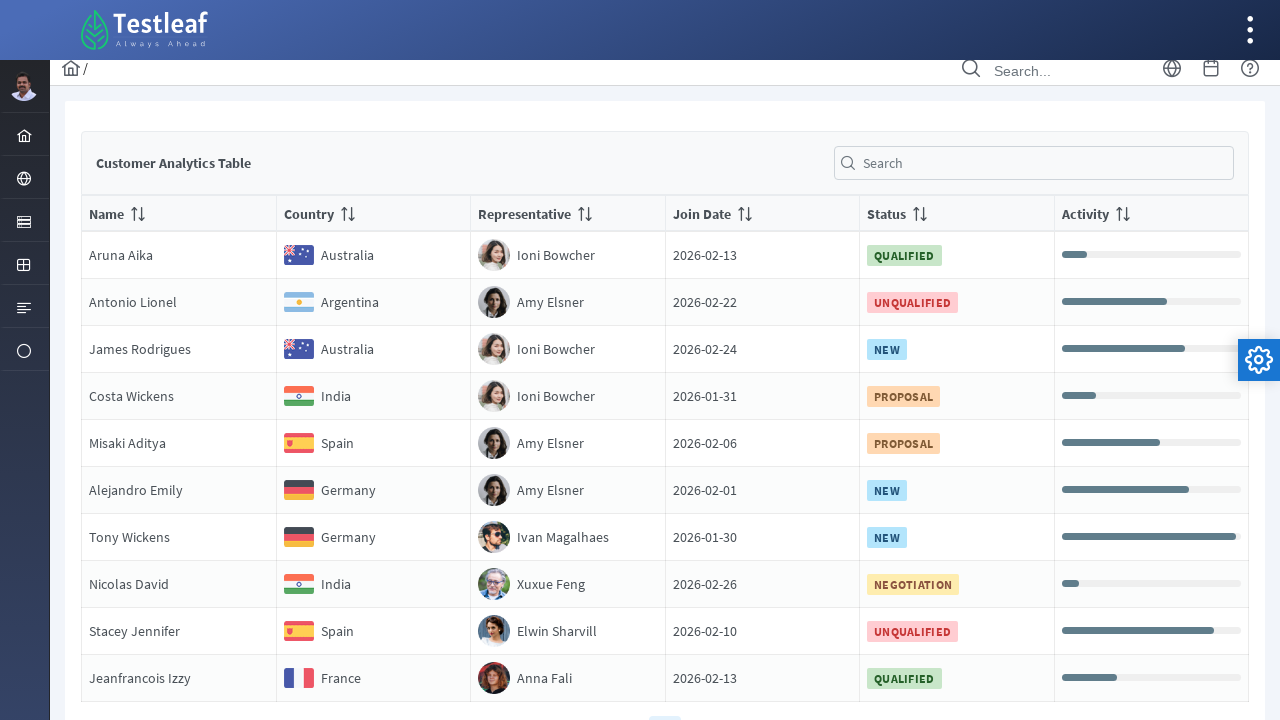

Retrieved country text 'France' from row 10
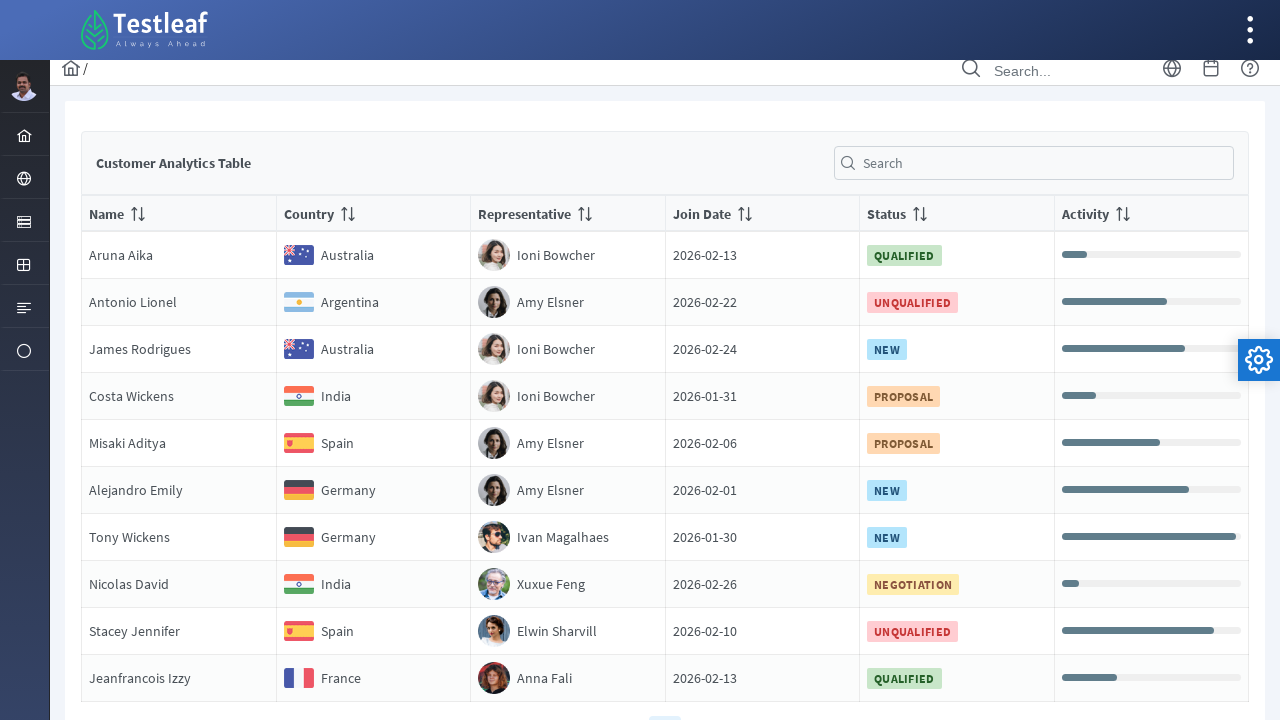

Clicked pagination link 4 at (700, 704) on xpath=//*[@class='ui-paginator-pages']//a[4]
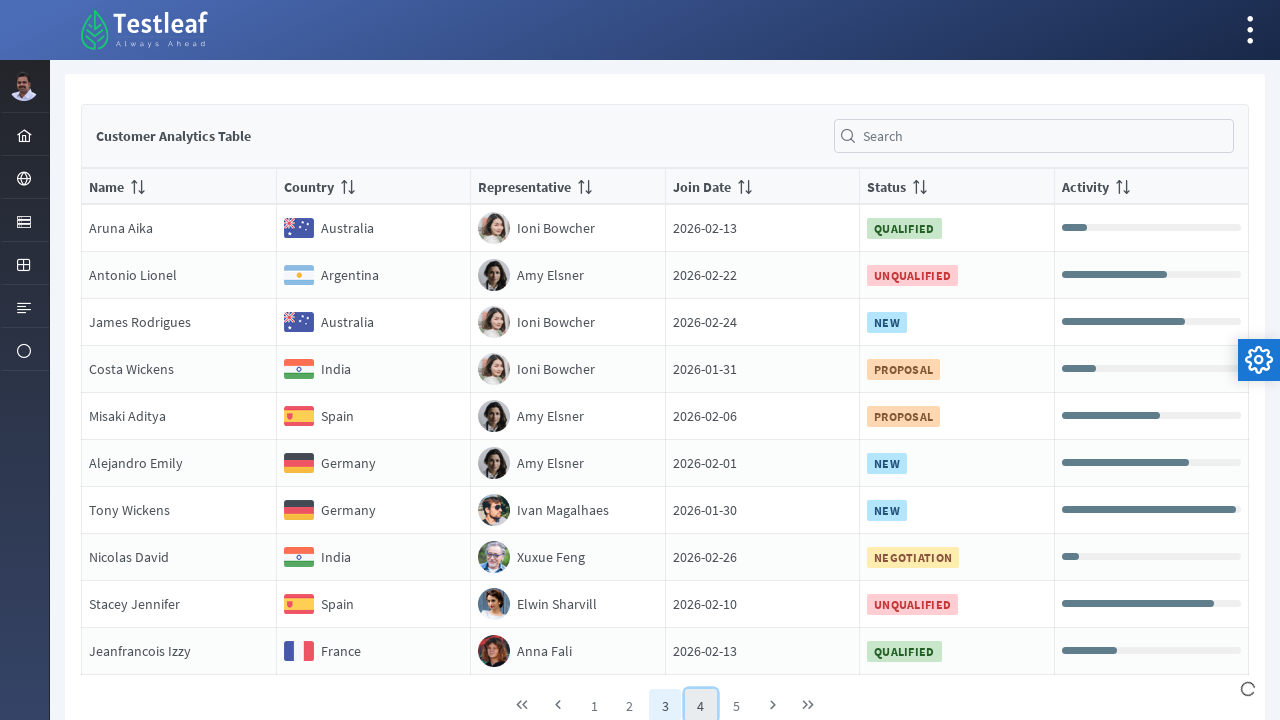

Waited for table content to load on page 4
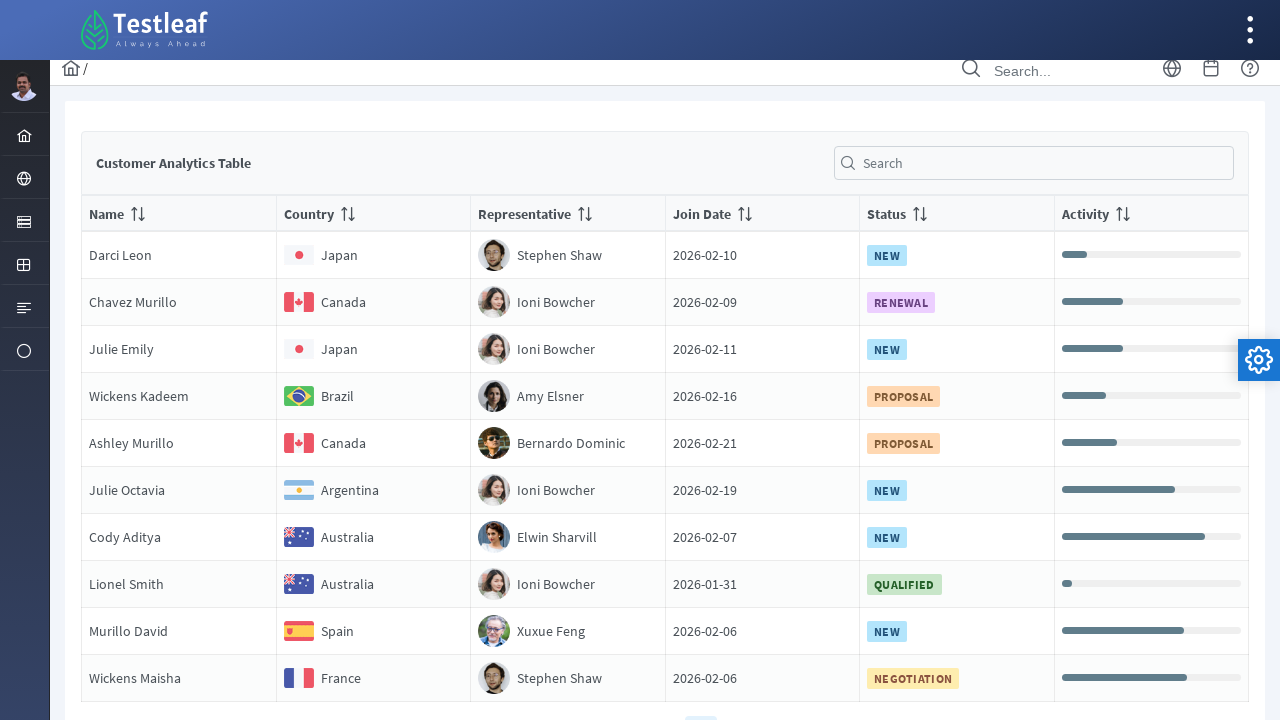

Table rows loaded
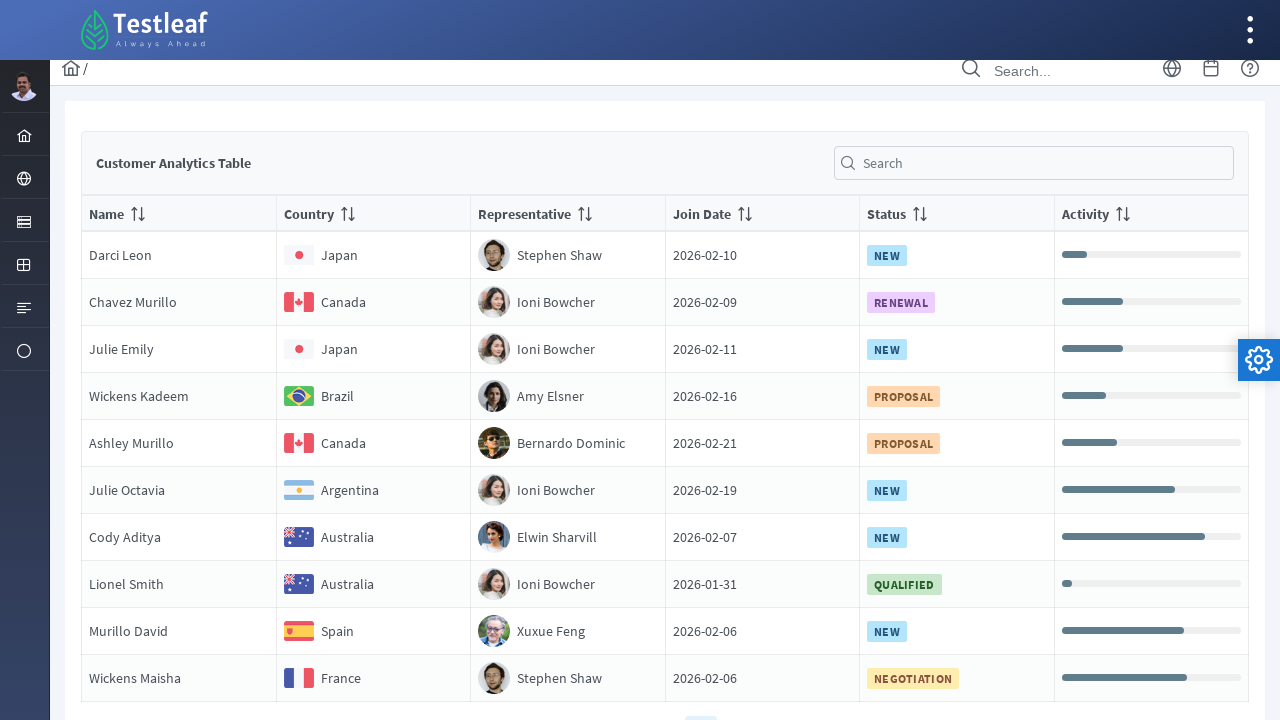

Found 10 rows in table on page 4
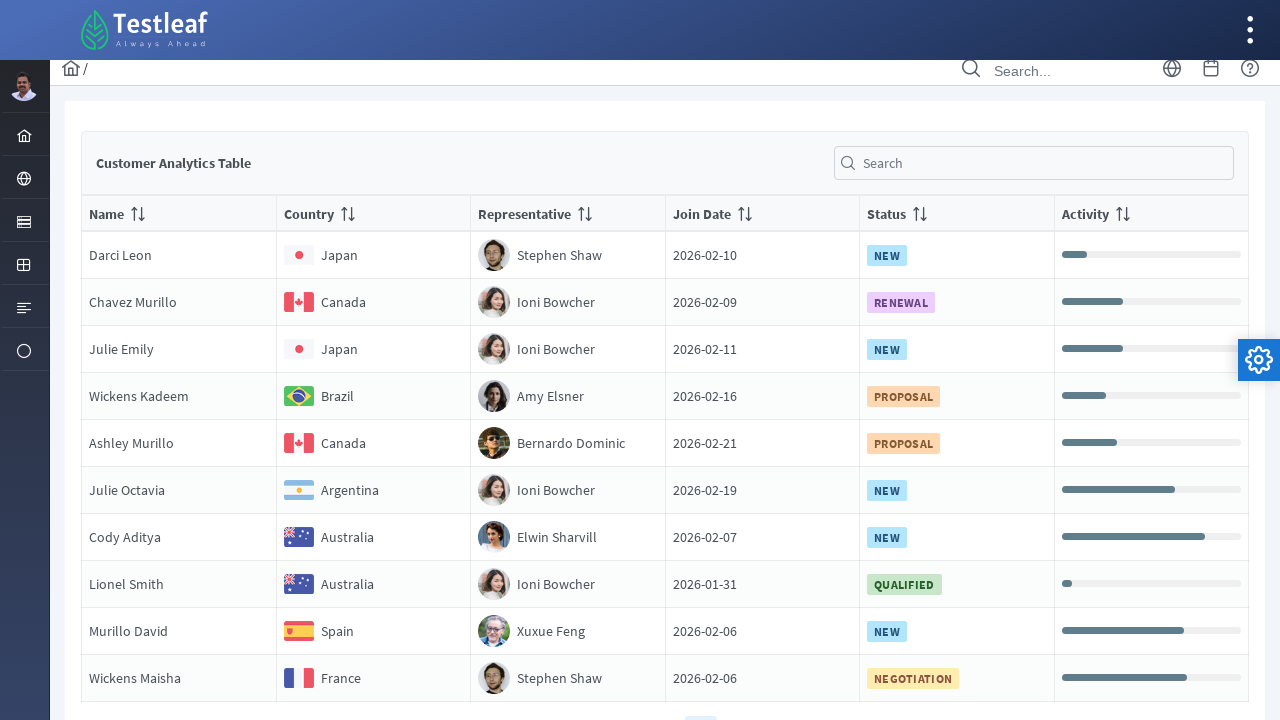

Scrolled row 1 into view on page 4
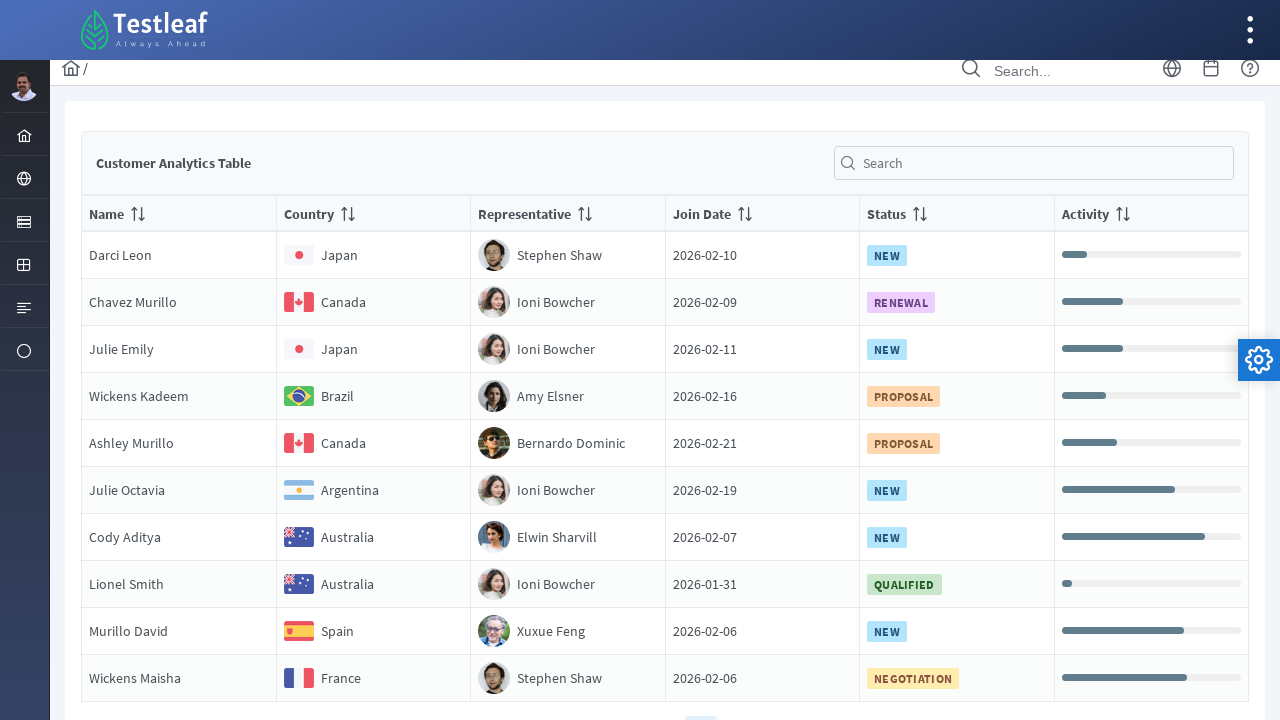

Retrieved country text 'Japan' from row 1
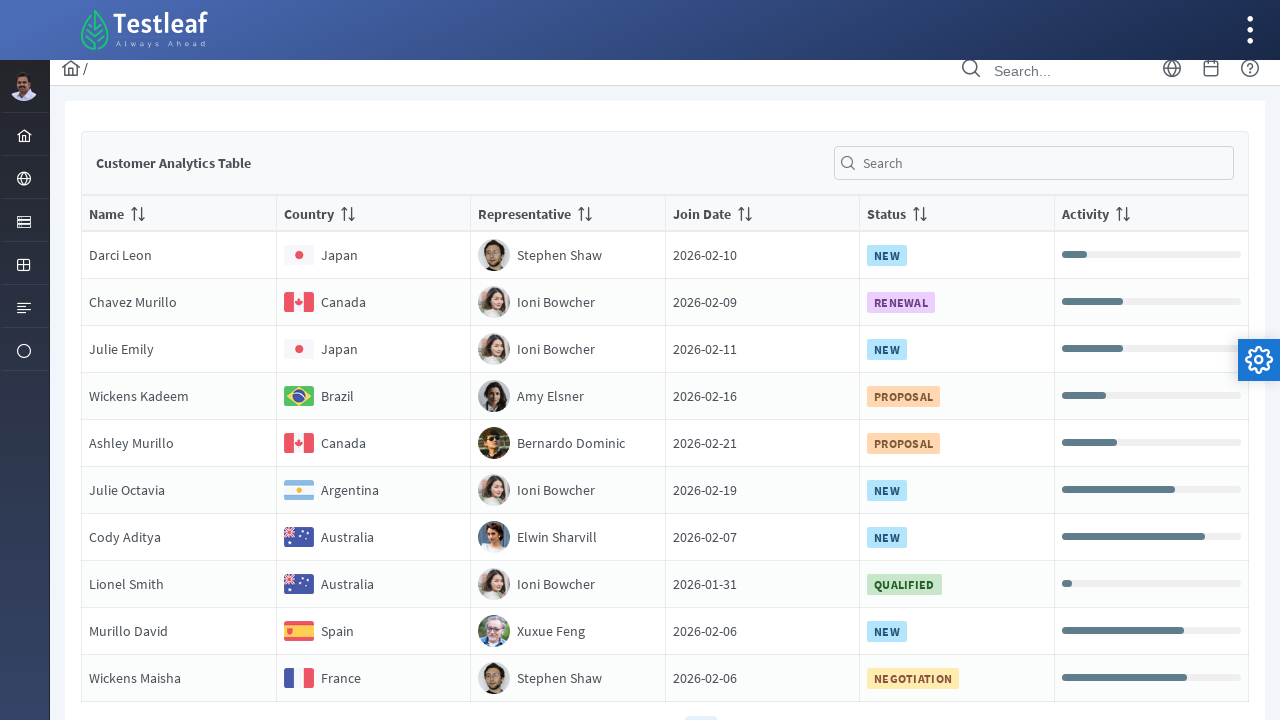

Scrolled row 2 into view on page 4
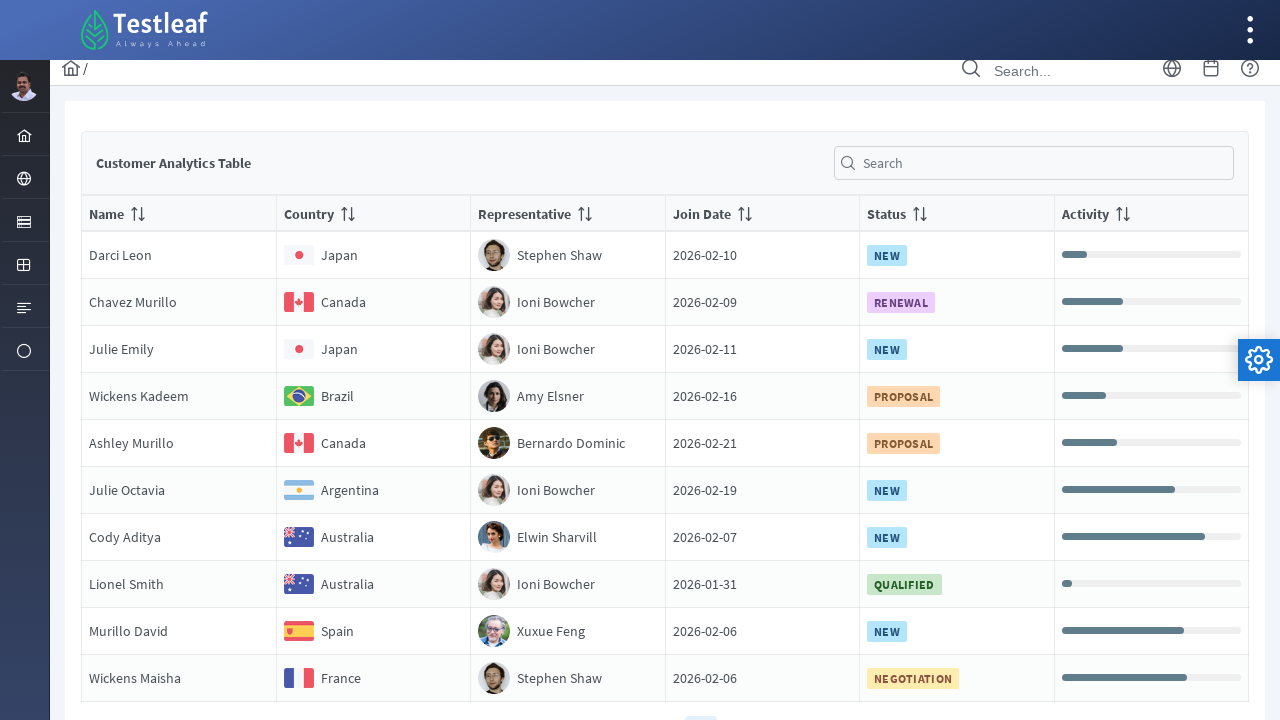

Retrieved country text 'Canada' from row 2
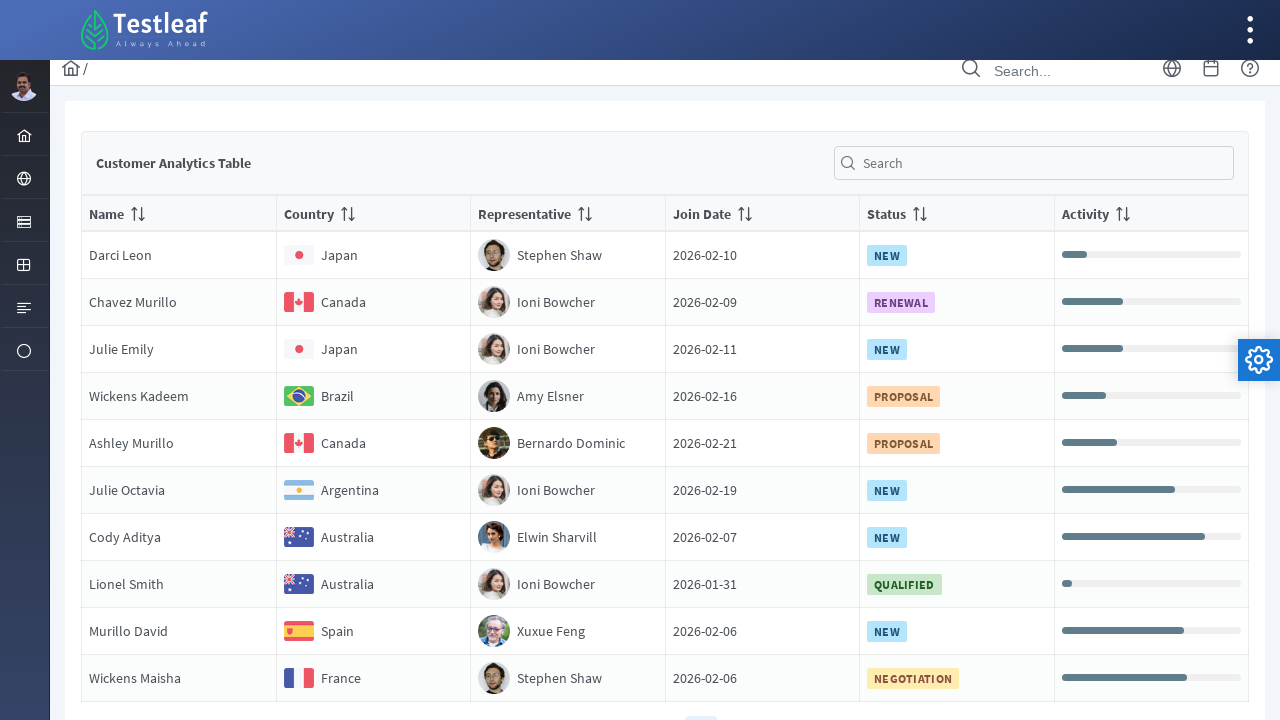

Scrolled row 3 into view on page 4
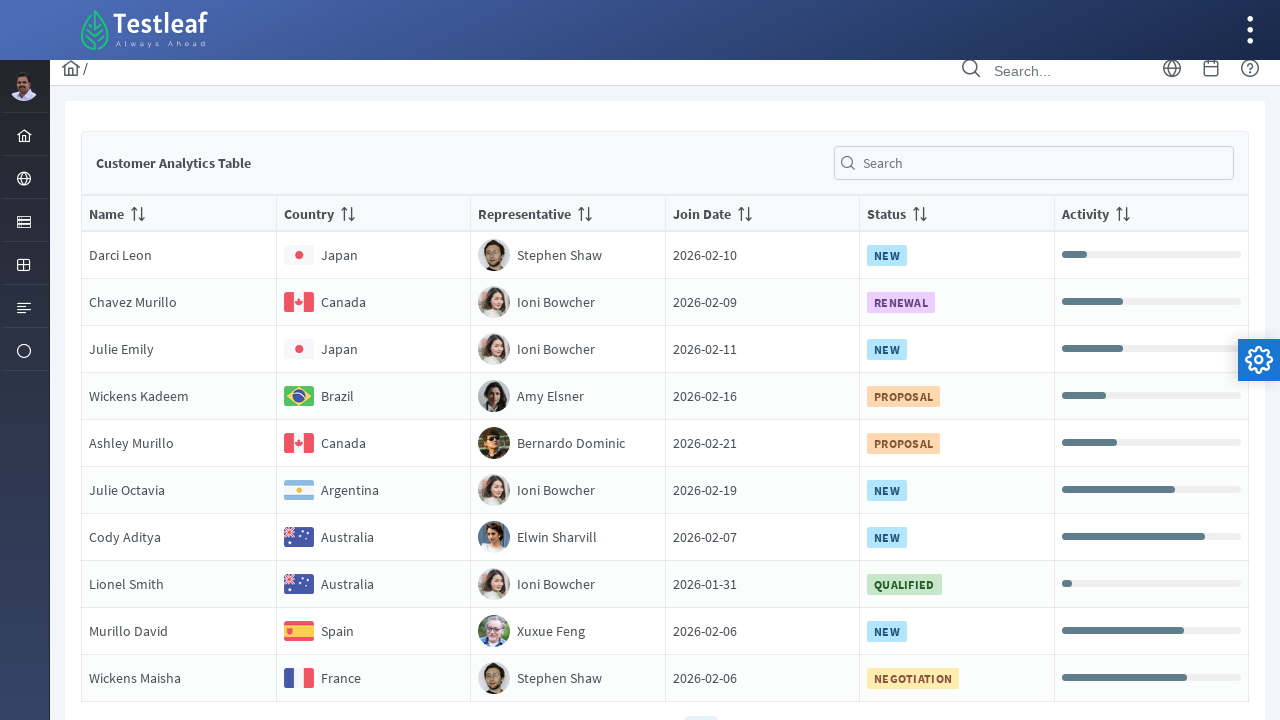

Retrieved country text 'Japan' from row 3
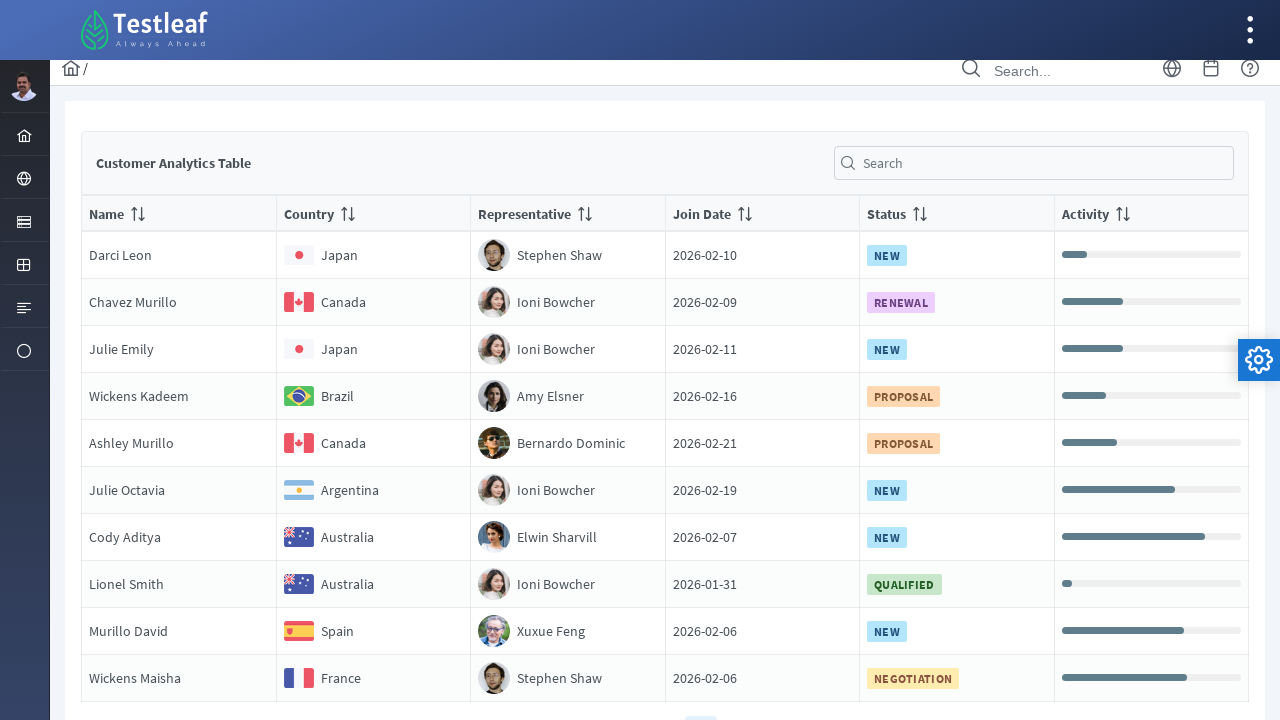

Scrolled row 4 into view on page 4
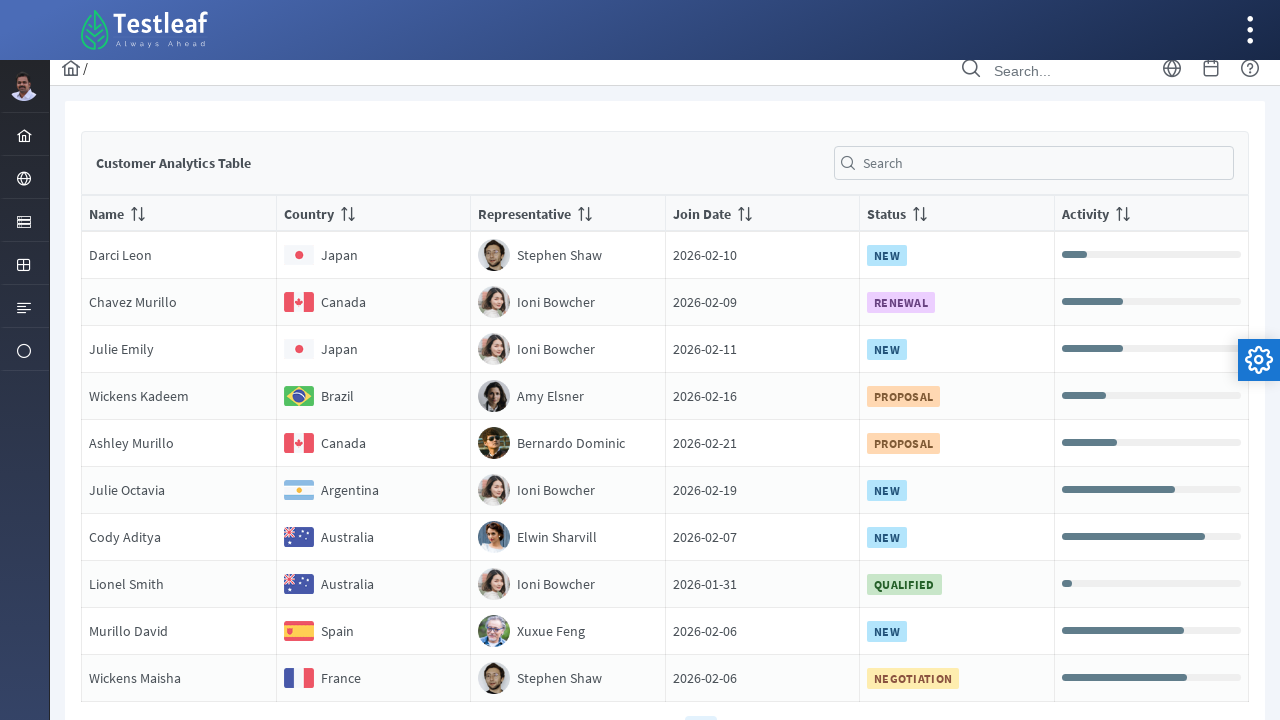

Retrieved country text 'Brazil' from row 4
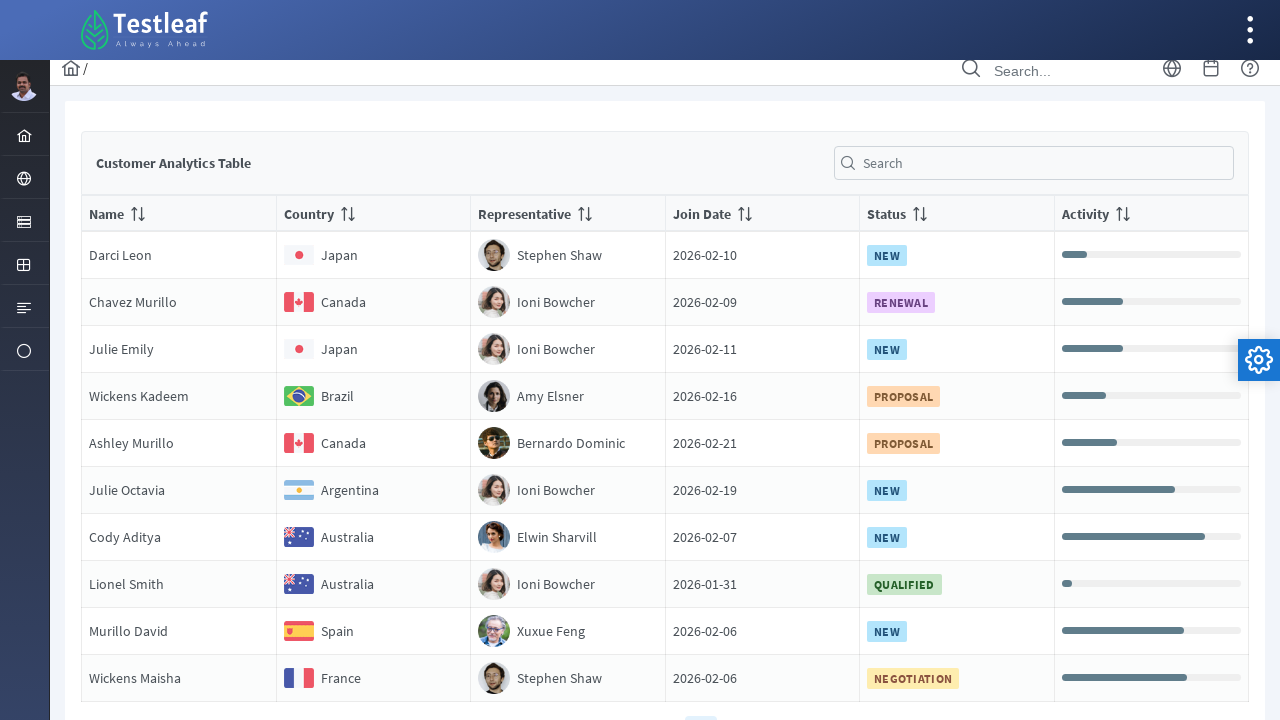

Scrolled row 5 into view on page 4
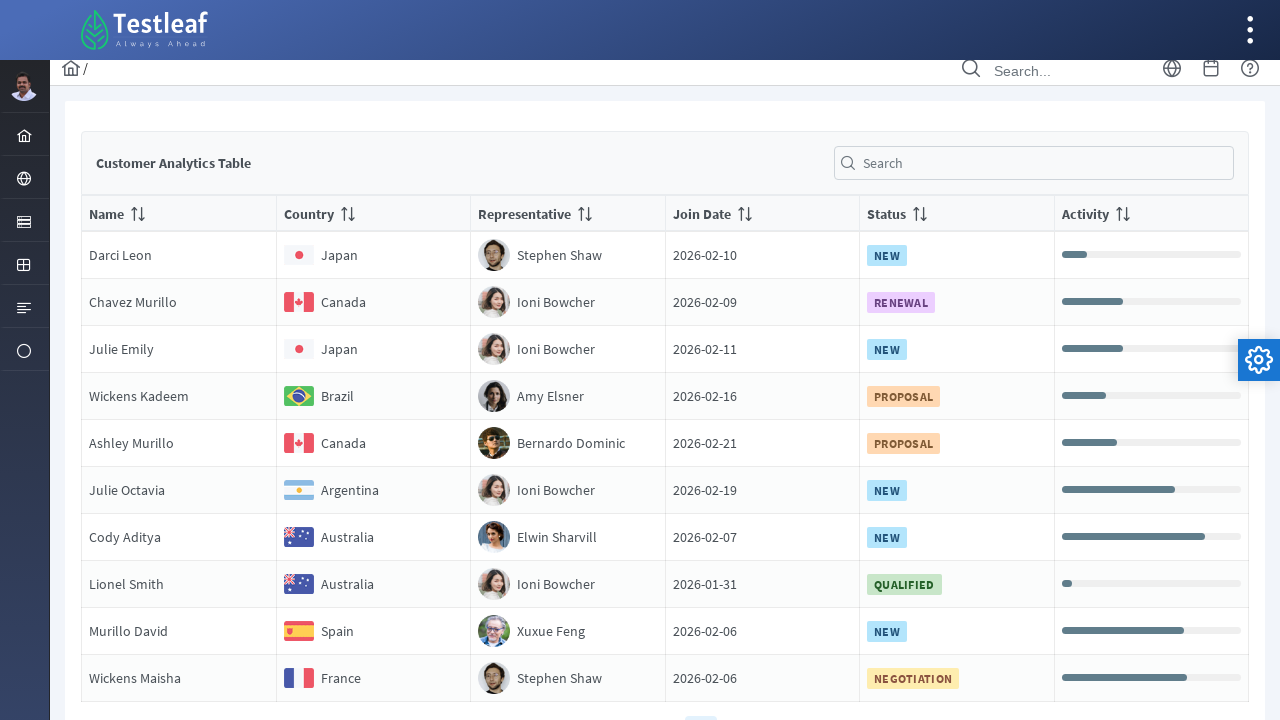

Retrieved country text 'Canada' from row 5
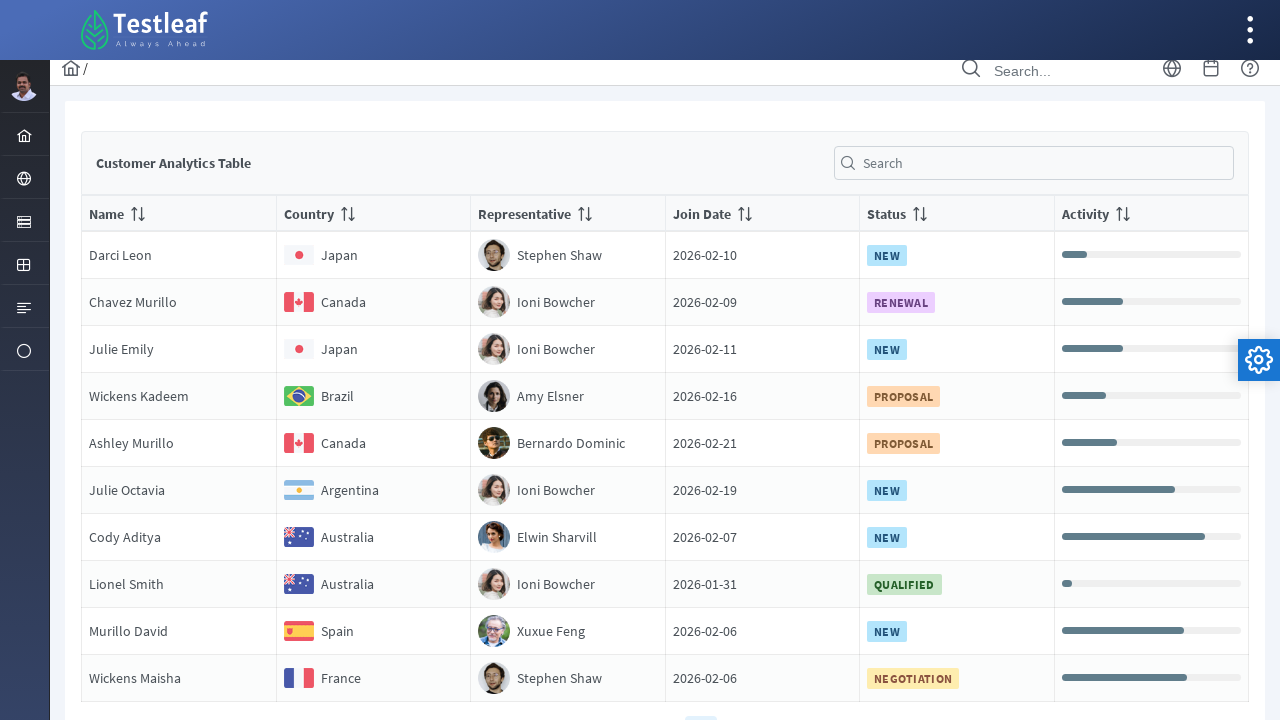

Scrolled row 6 into view on page 4
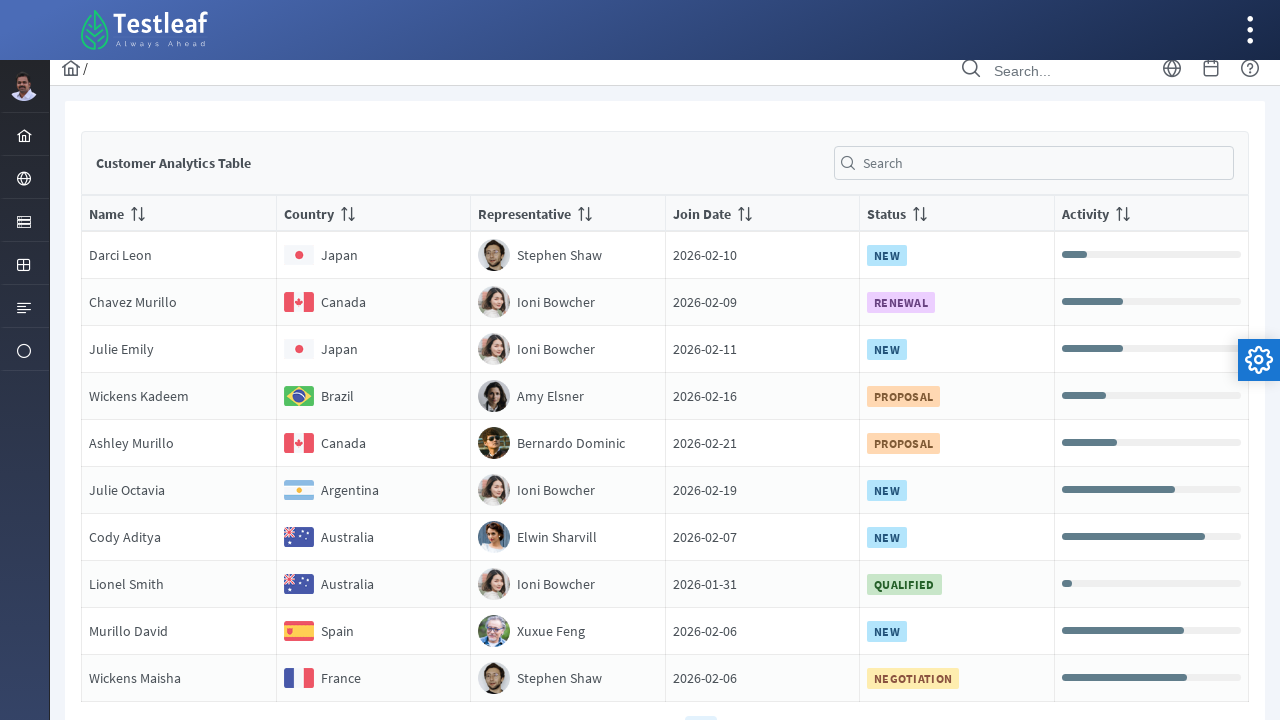

Retrieved country text 'Argentina' from row 6
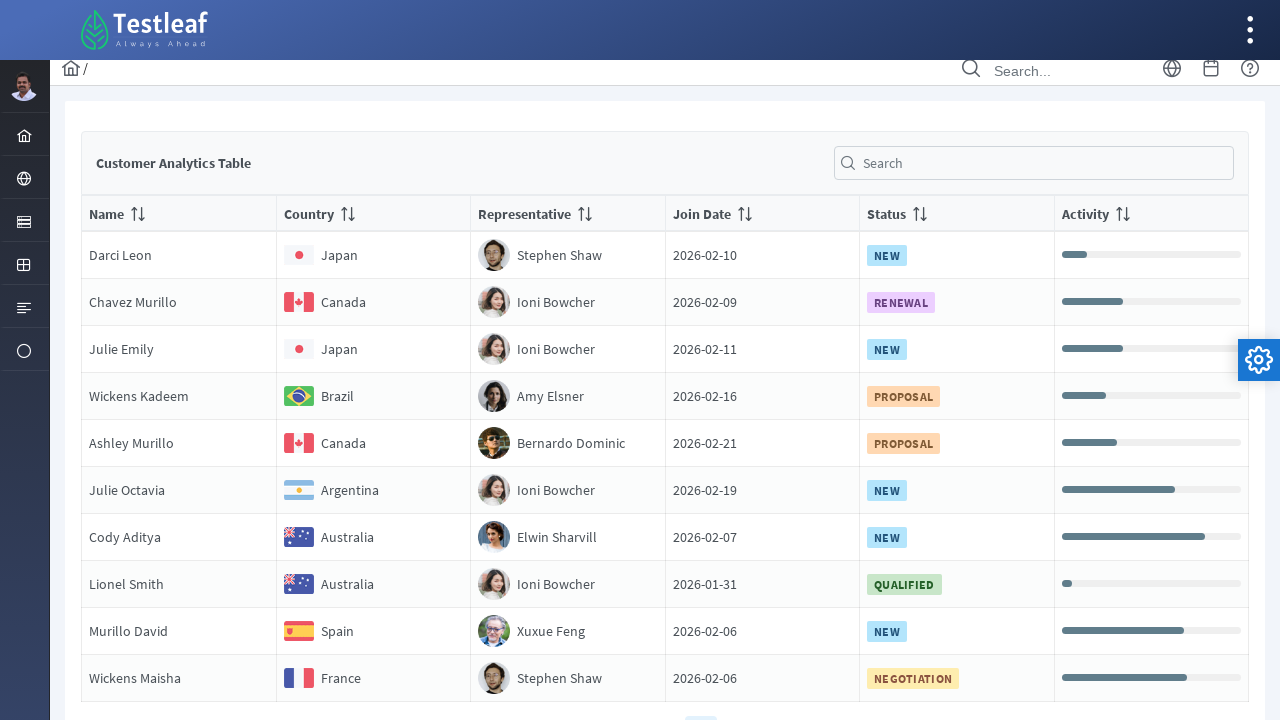

Scrolled row 7 into view on page 4
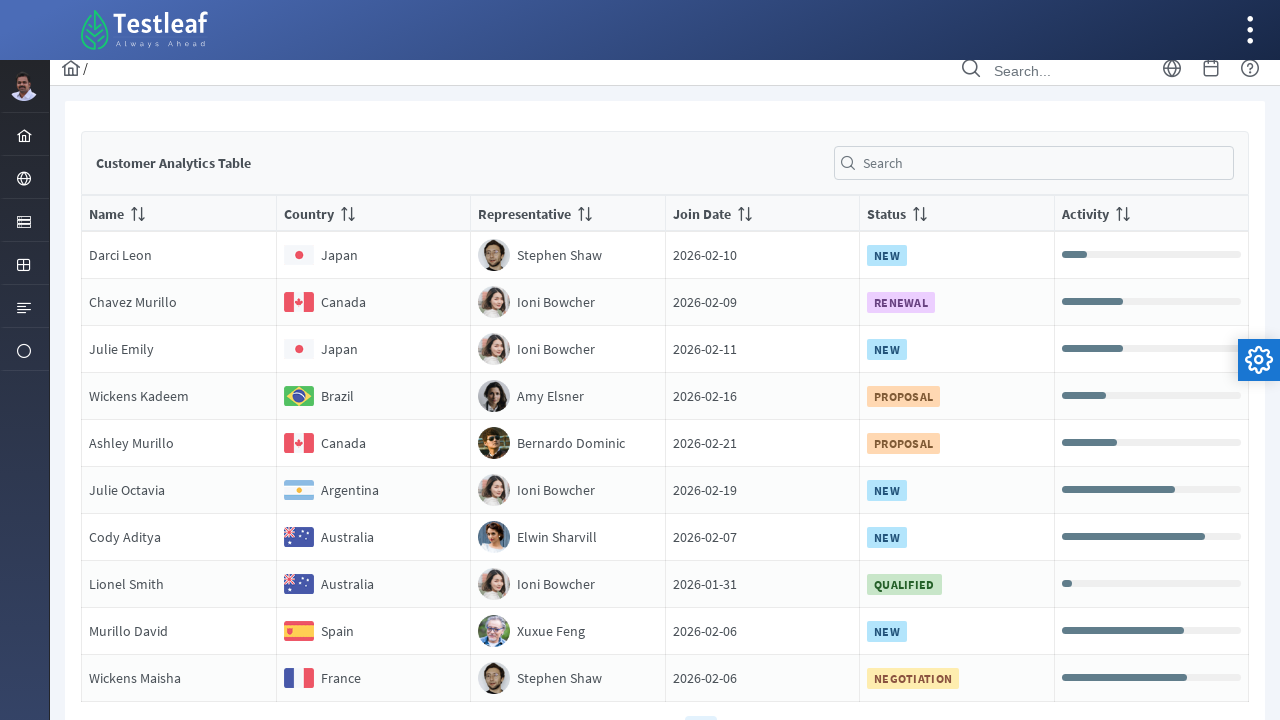

Retrieved country text 'Australia' from row 7
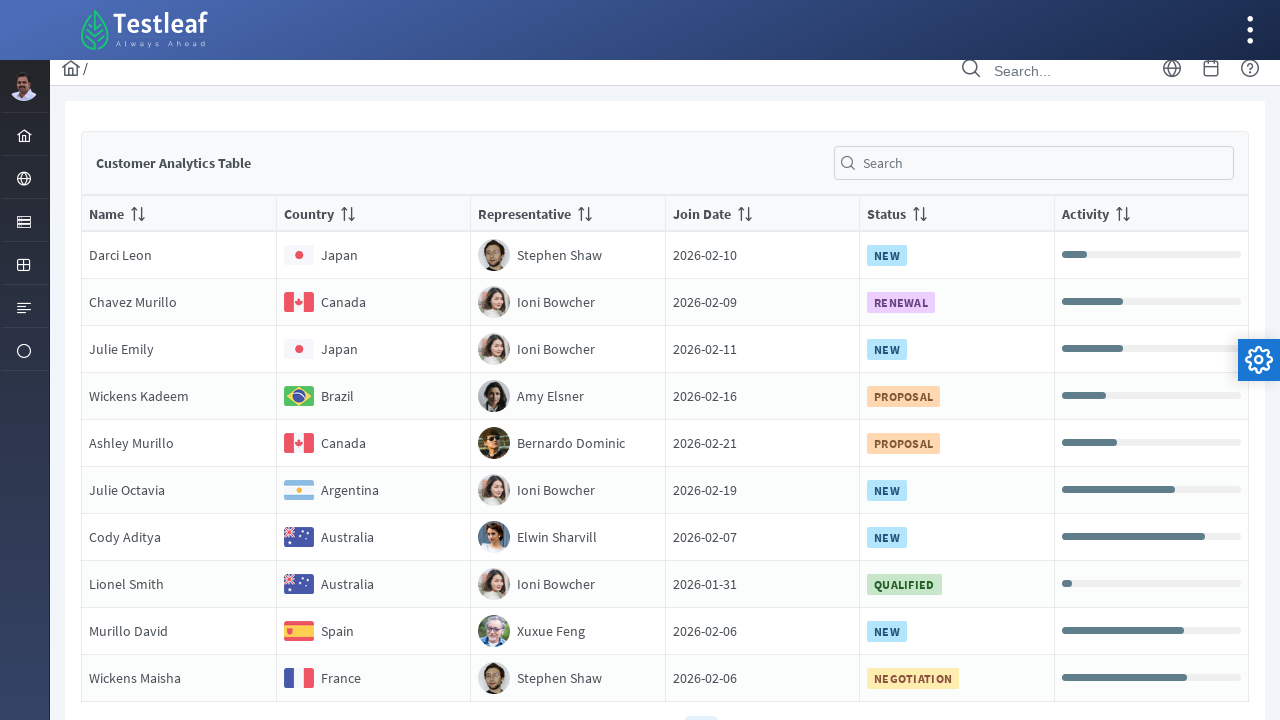

Scrolled row 8 into view on page 4
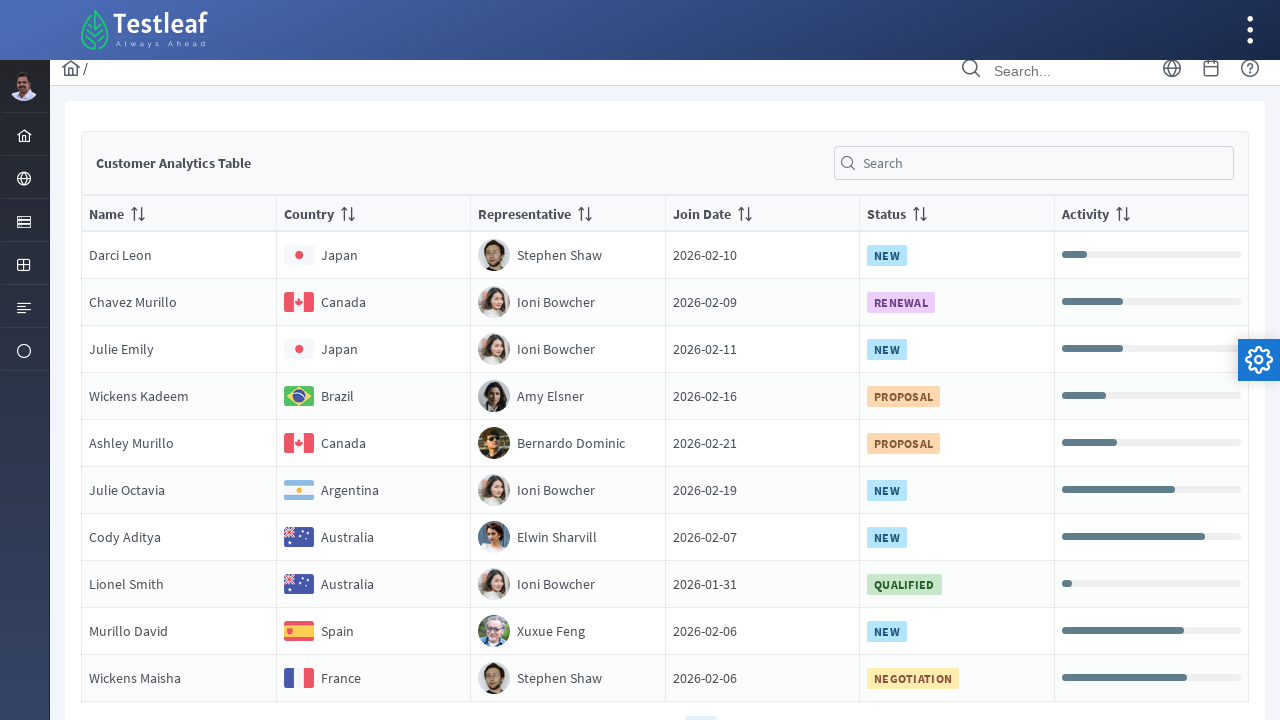

Retrieved country text 'Australia' from row 8
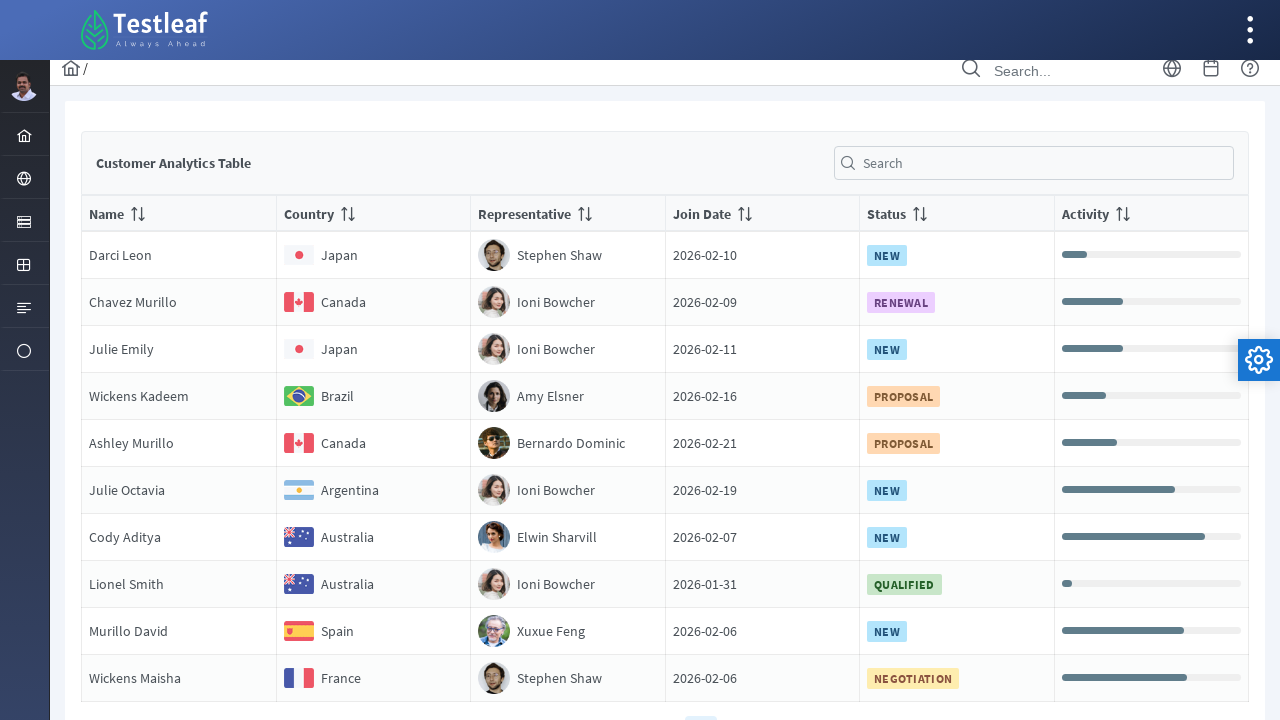

Scrolled row 9 into view on page 4
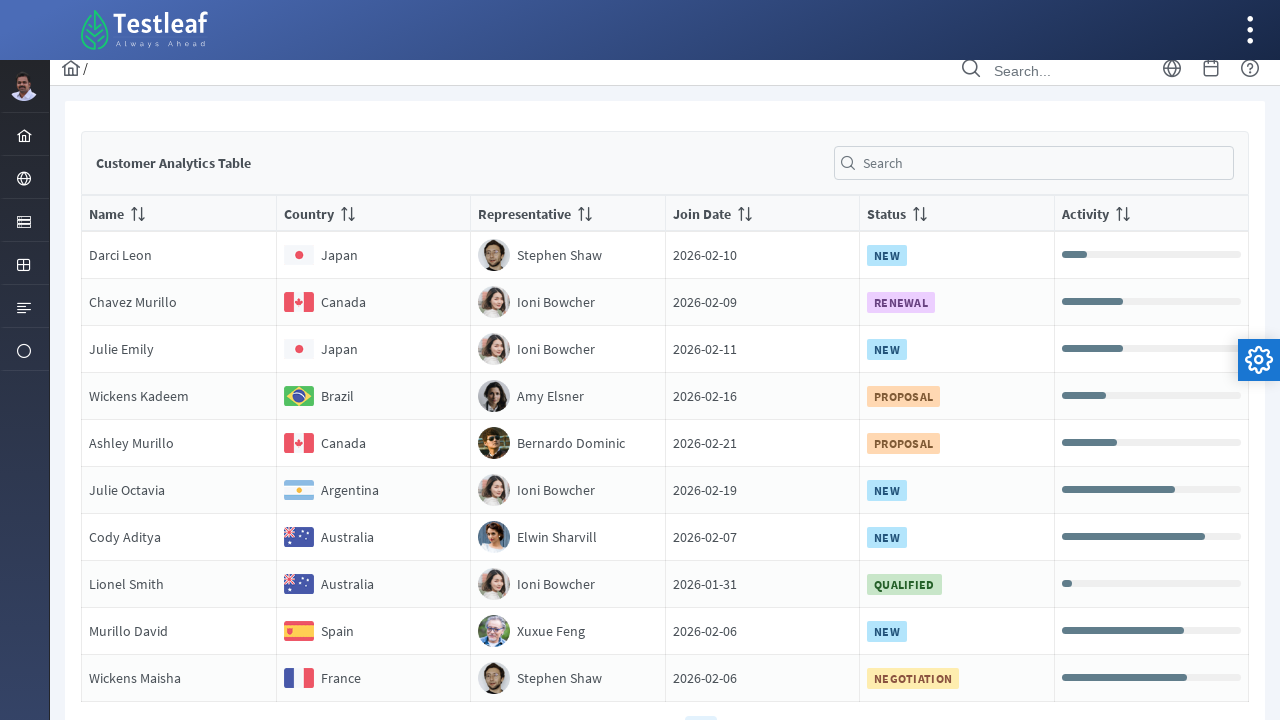

Retrieved country text 'Spain' from row 9
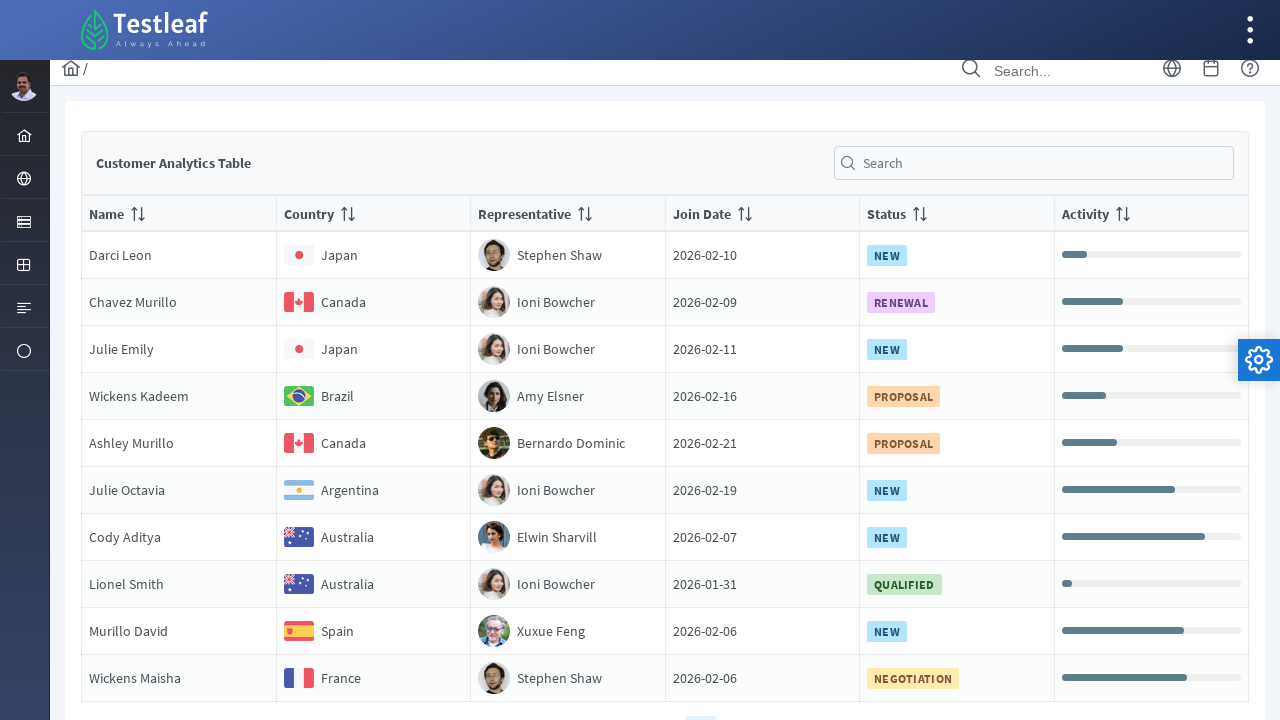

Scrolled row 10 into view on page 4
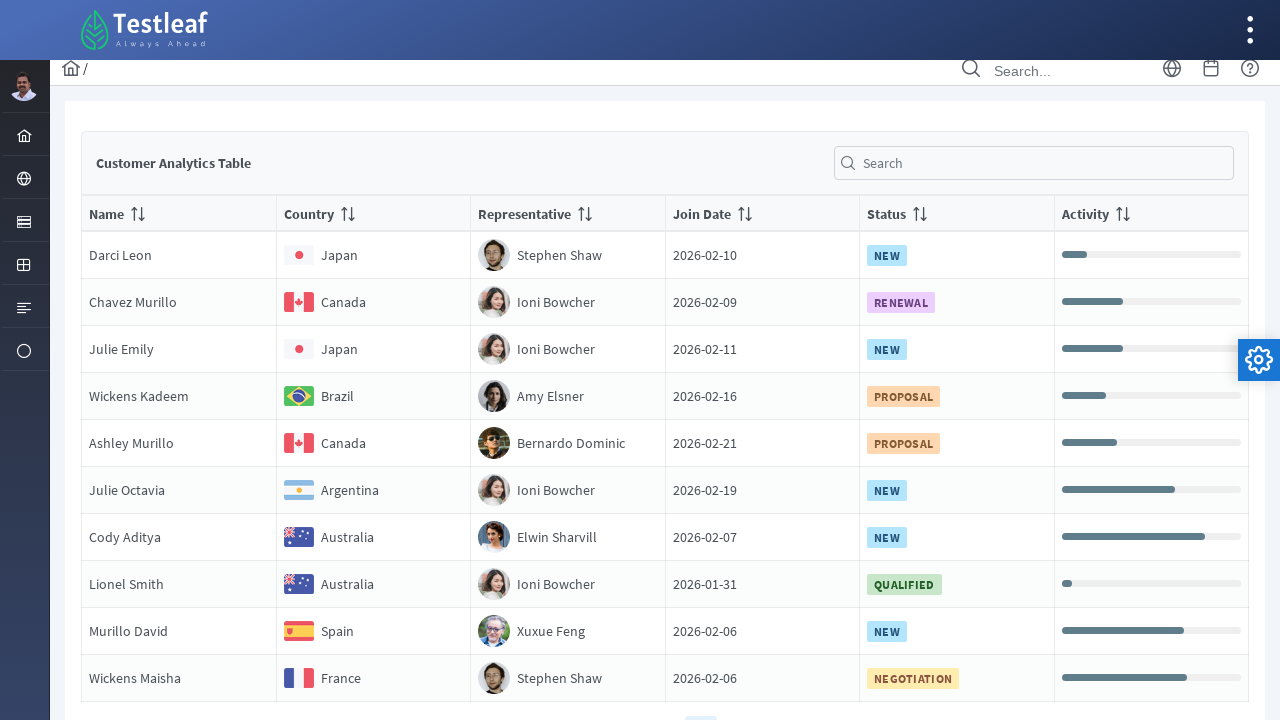

Retrieved country text 'France' from row 10
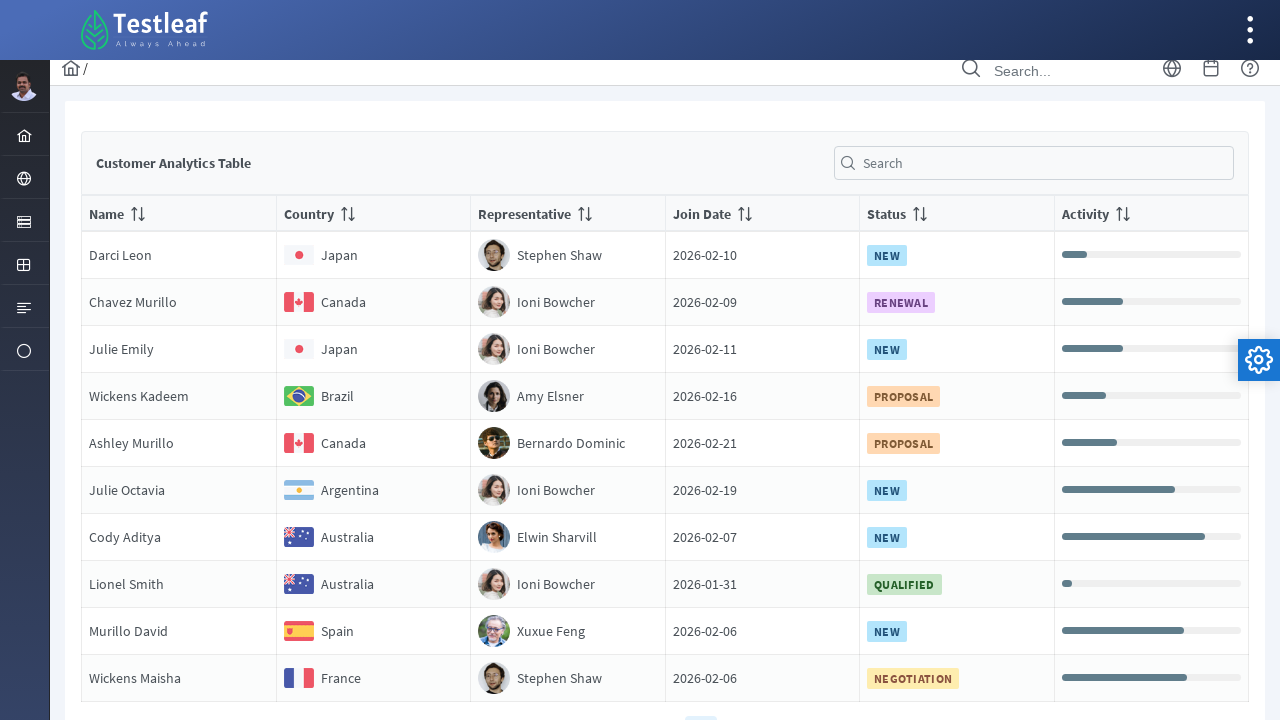

Clicked pagination link 5 at (736, 704) on xpath=//*[@class='ui-paginator-pages']//a[5]
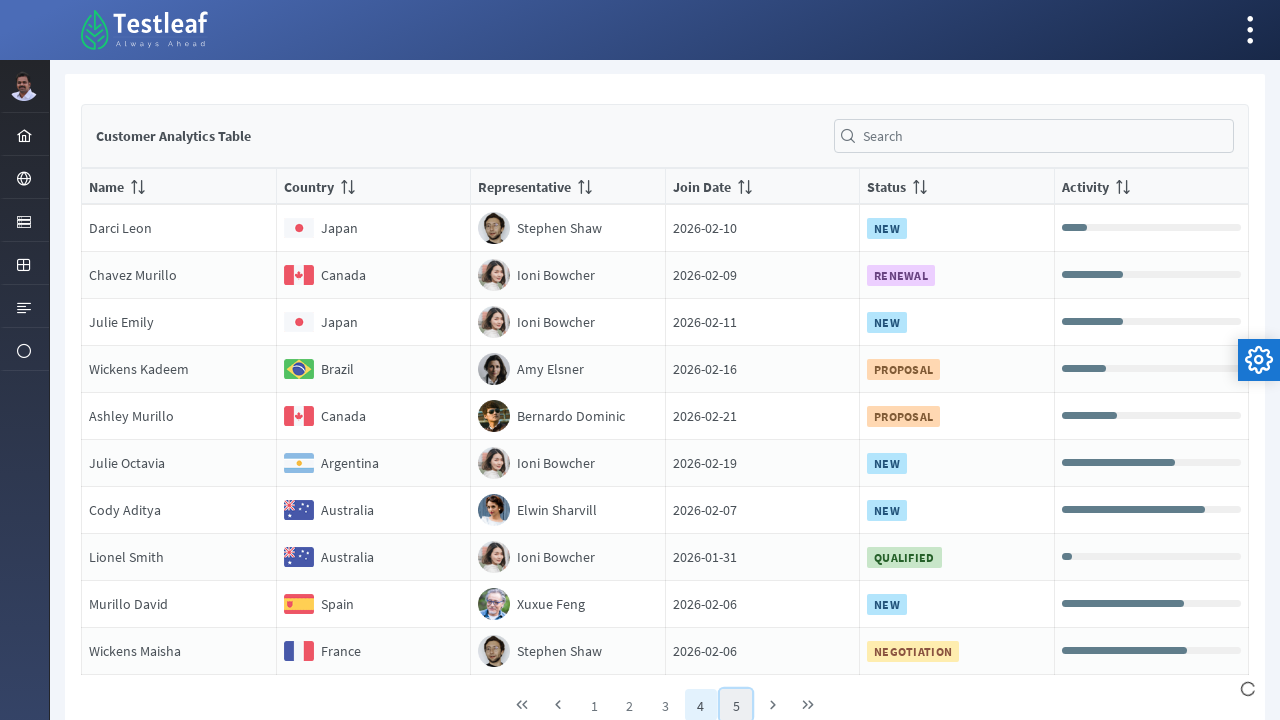

Waited for table content to load on page 5
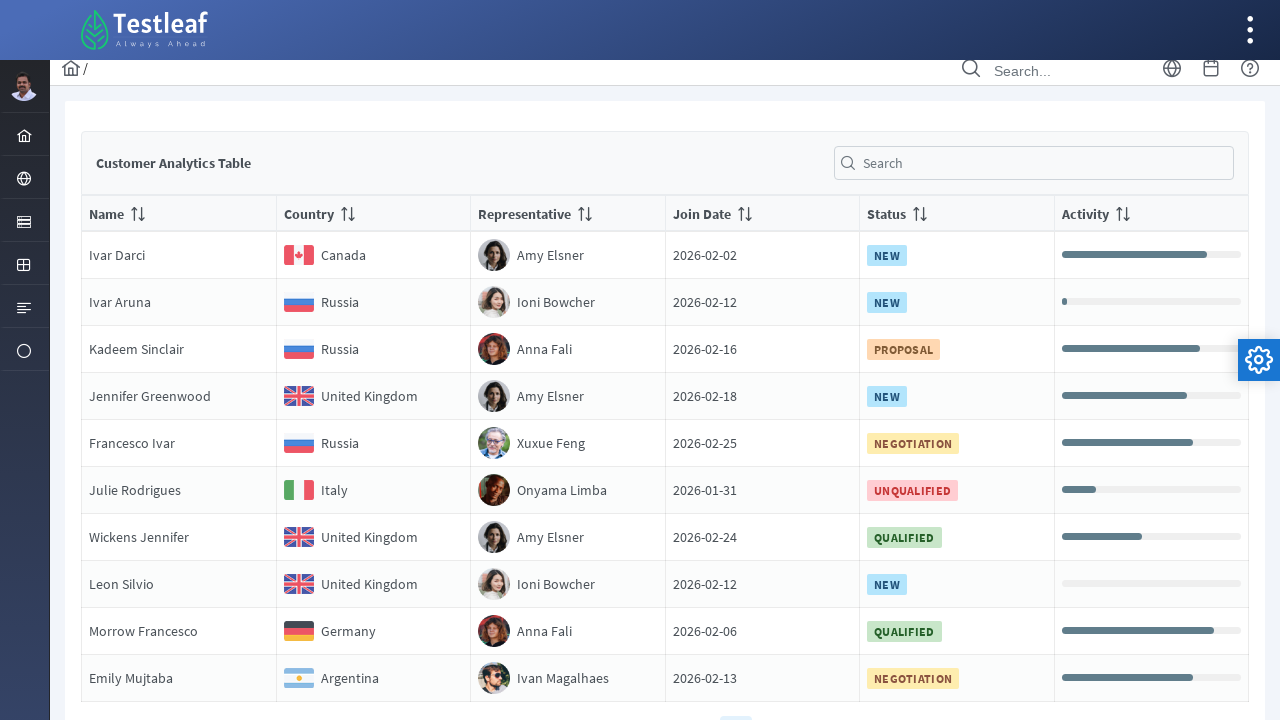

Table rows loaded
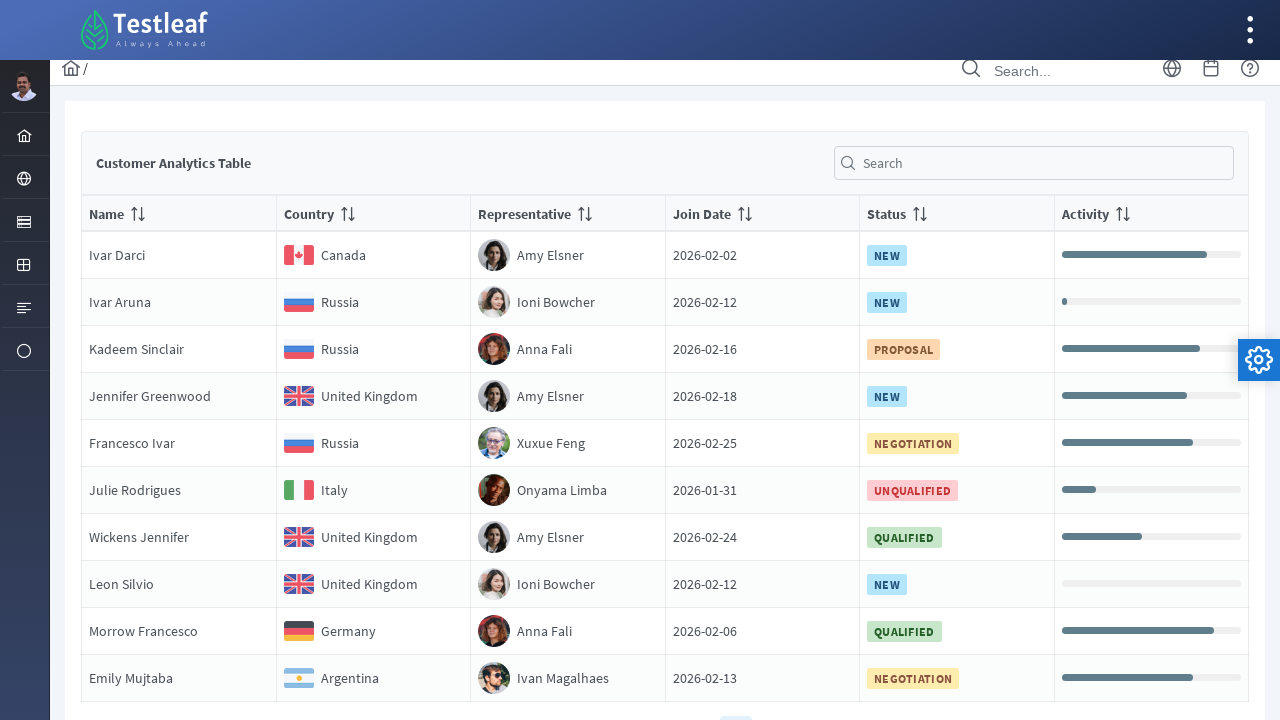

Found 10 rows in table on page 5
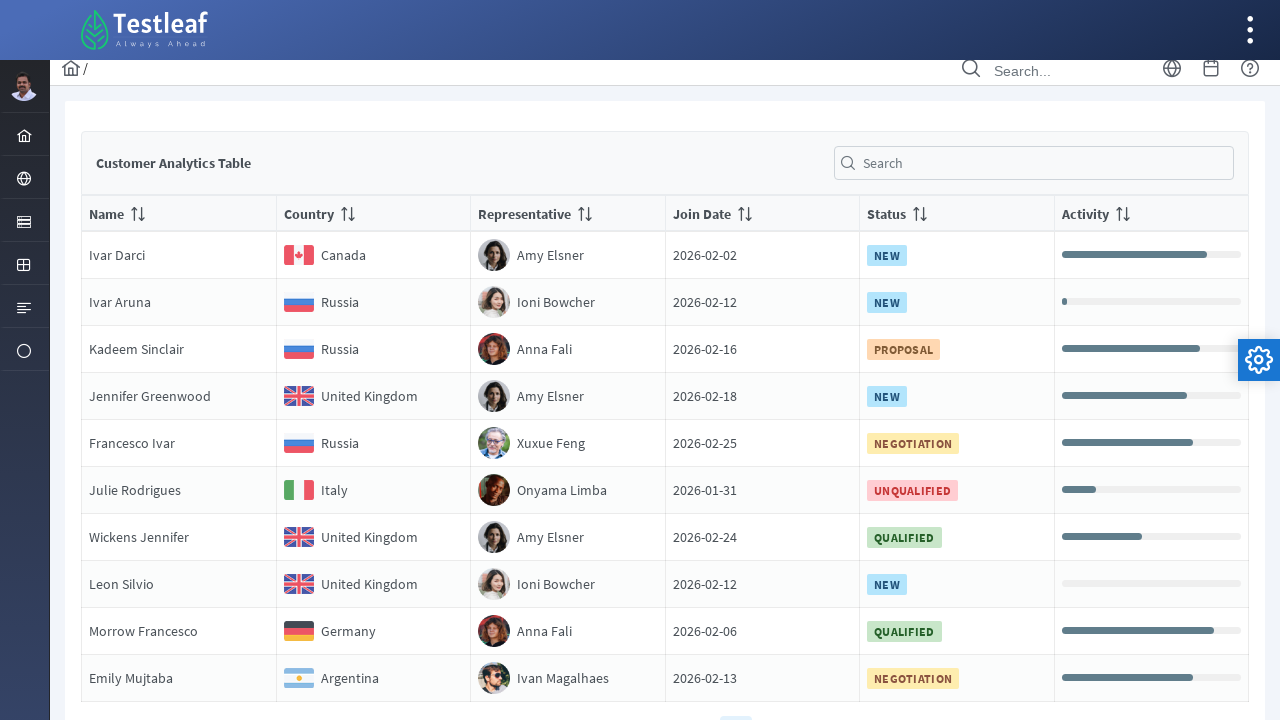

Scrolled row 1 into view on page 5
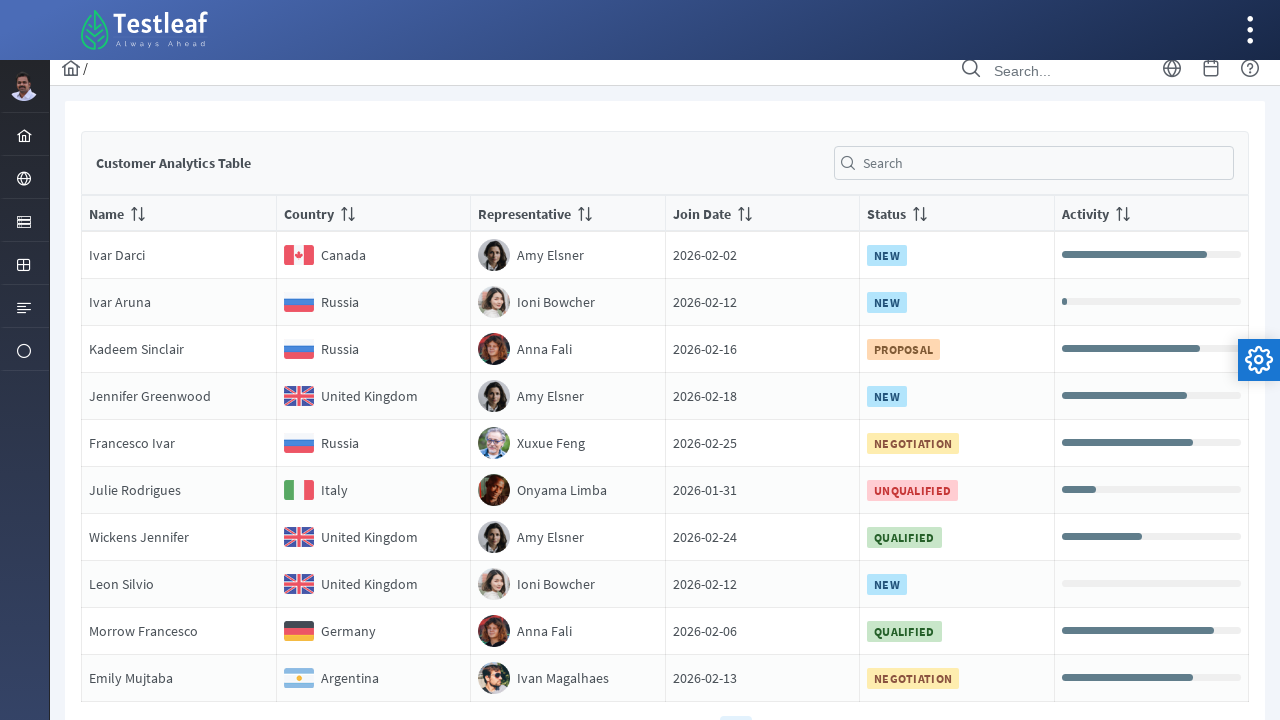

Retrieved country text 'Canada' from row 1
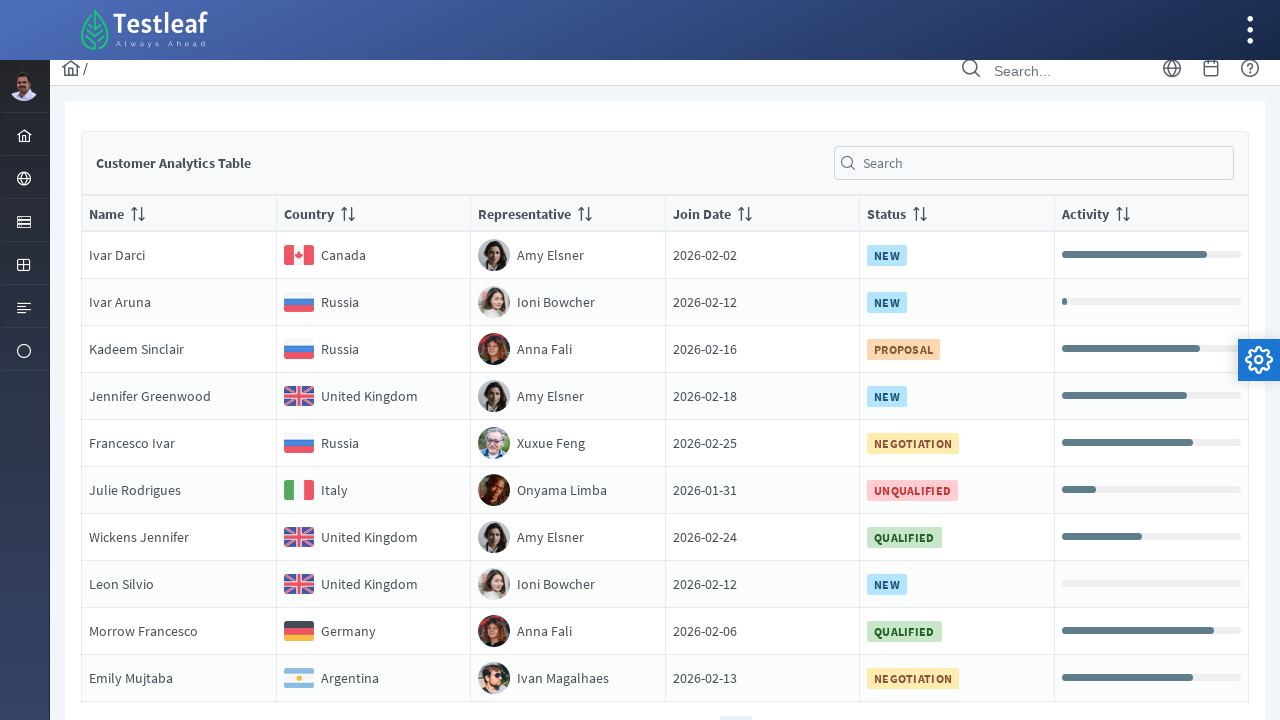

Scrolled row 2 into view on page 5
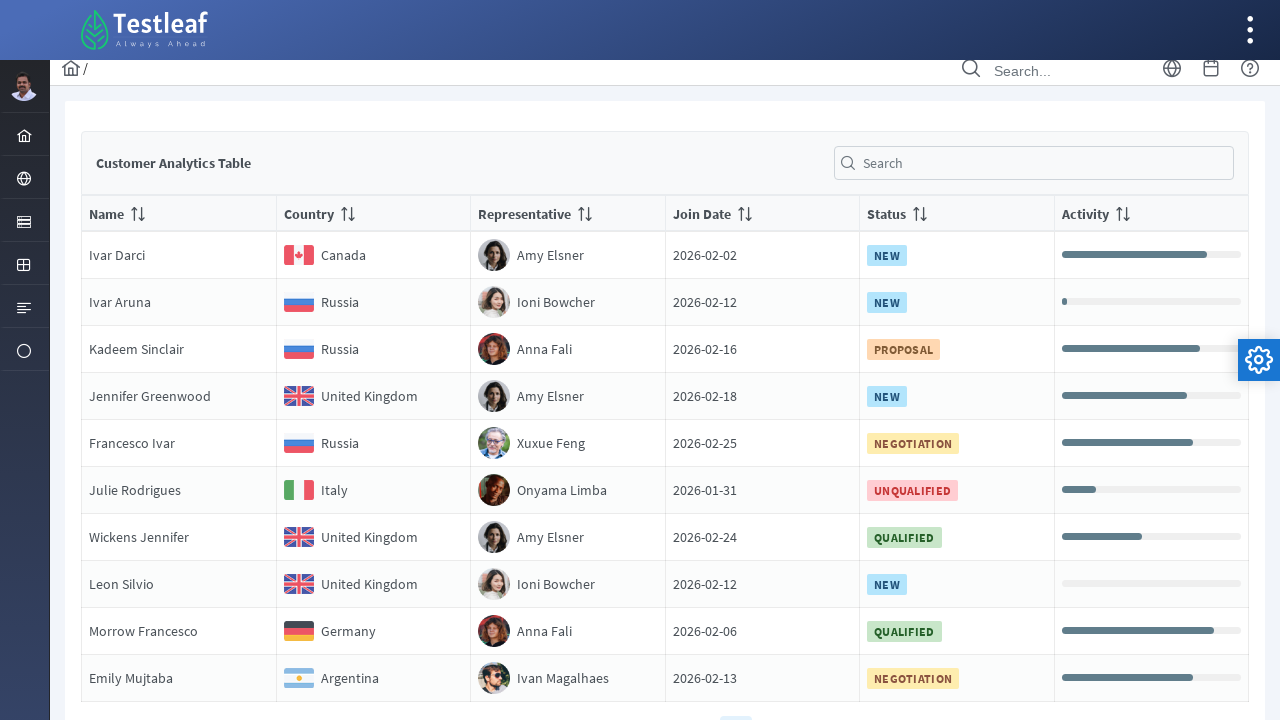

Retrieved country text 'Russia' from row 2
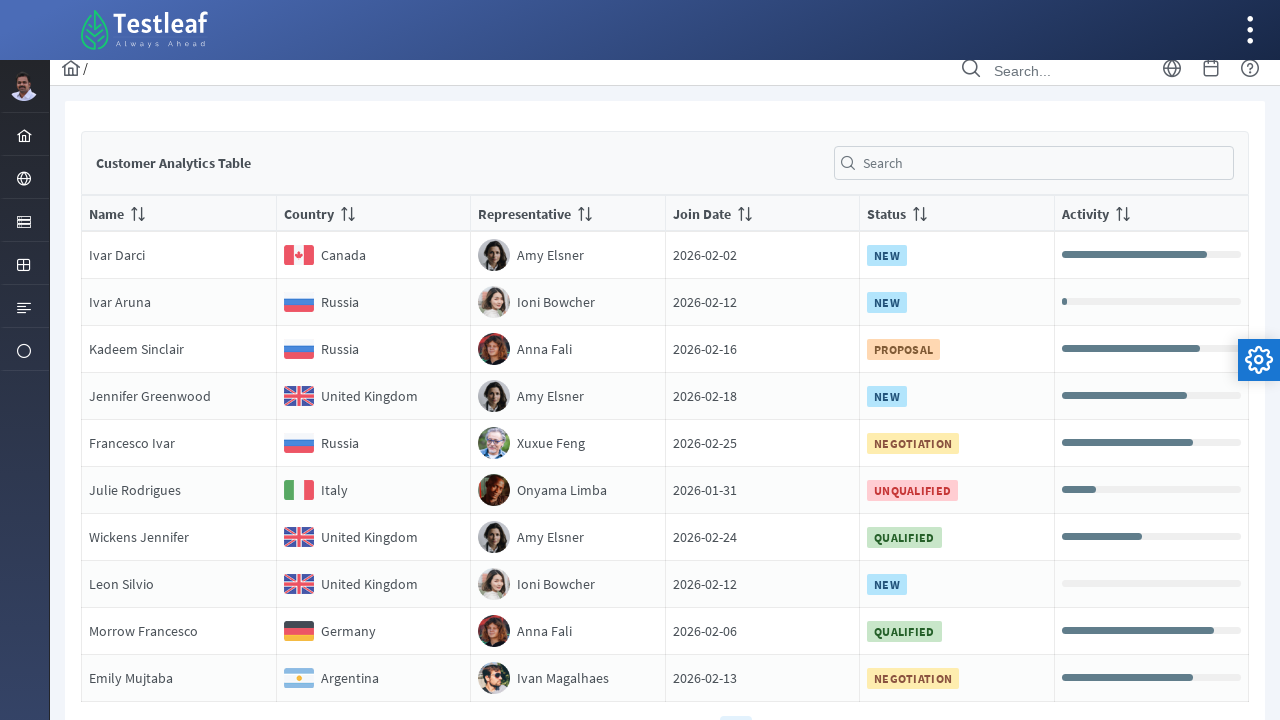

Scrolled row 3 into view on page 5
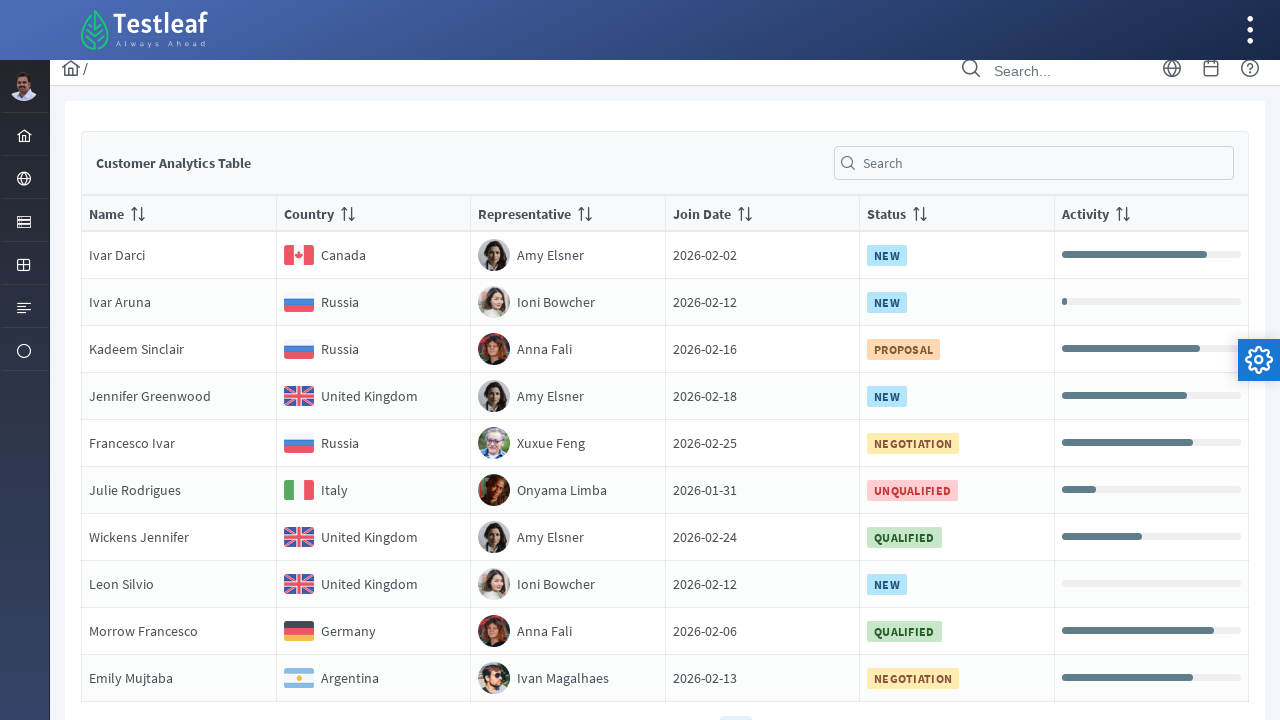

Retrieved country text 'Russia' from row 3
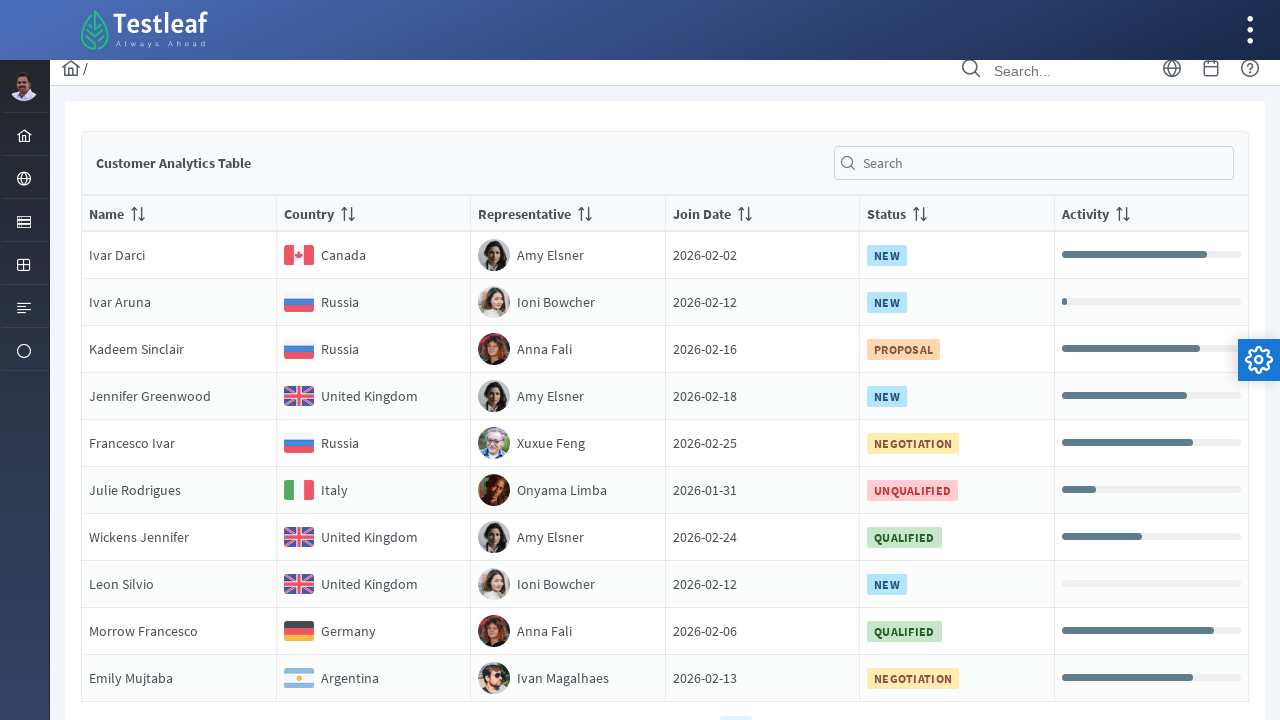

Scrolled row 4 into view on page 5
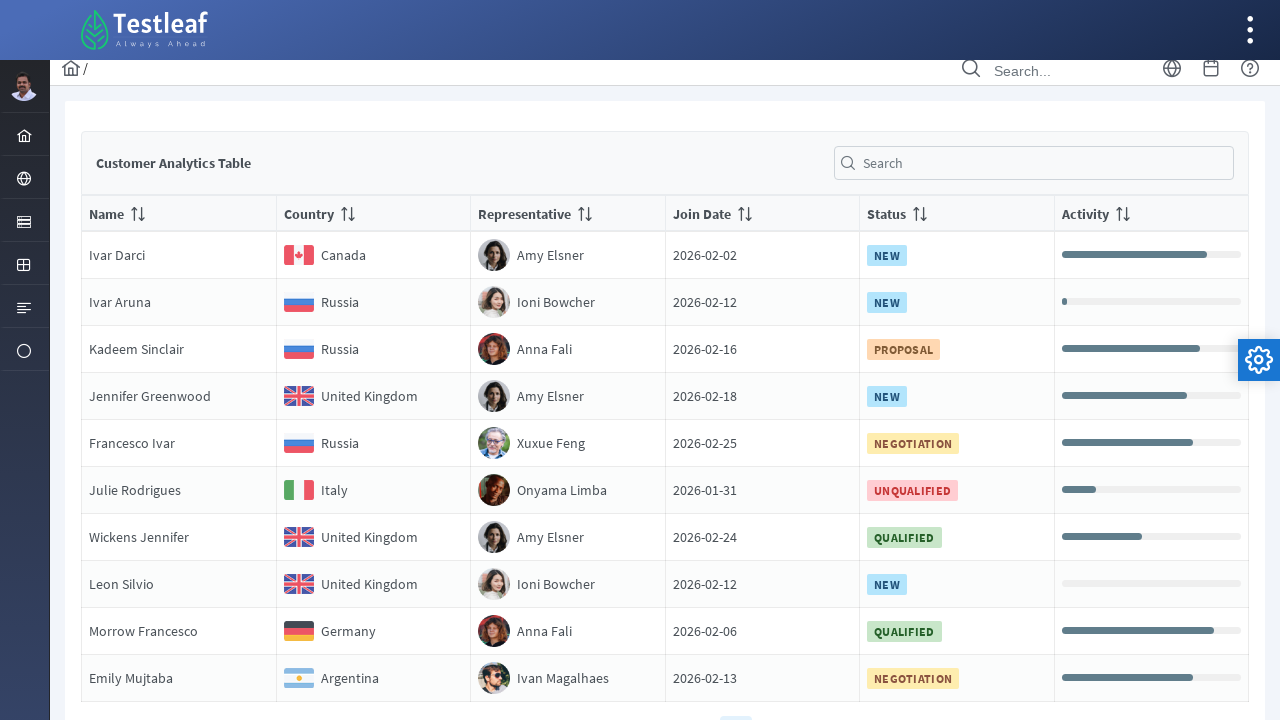

Retrieved country text 'United Kingdom' from row 4
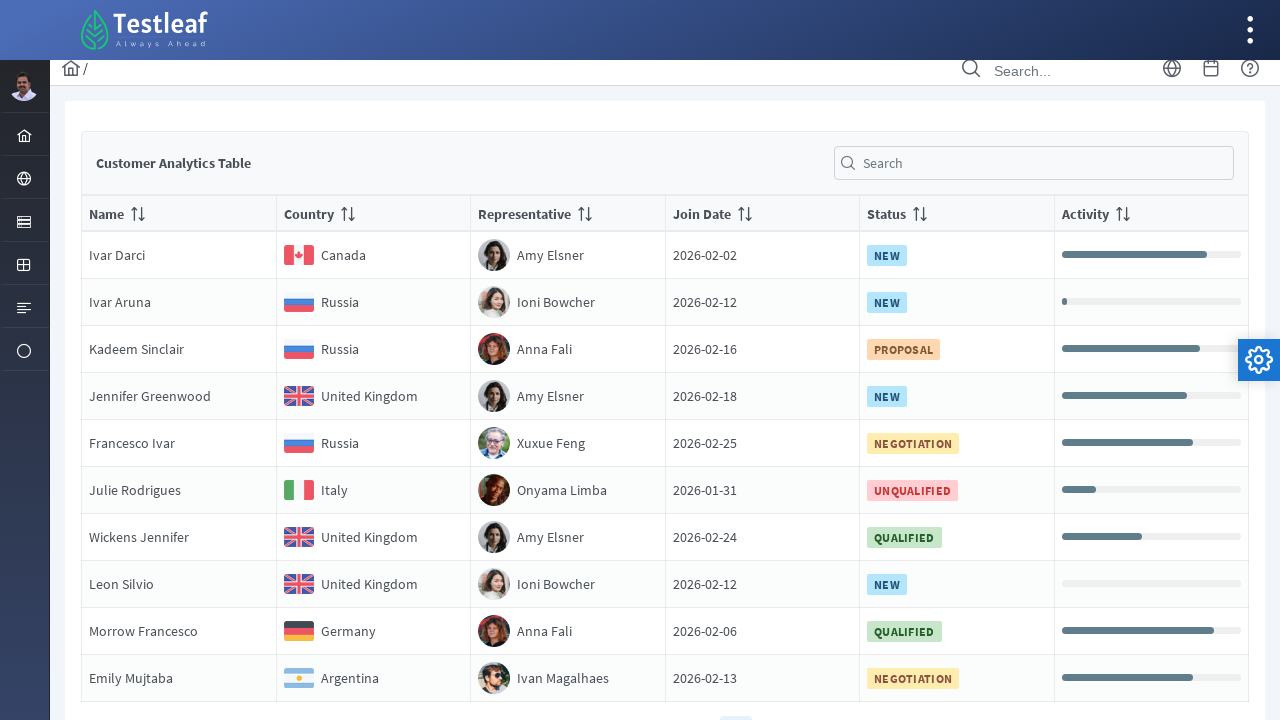

Scrolled row 5 into view on page 5
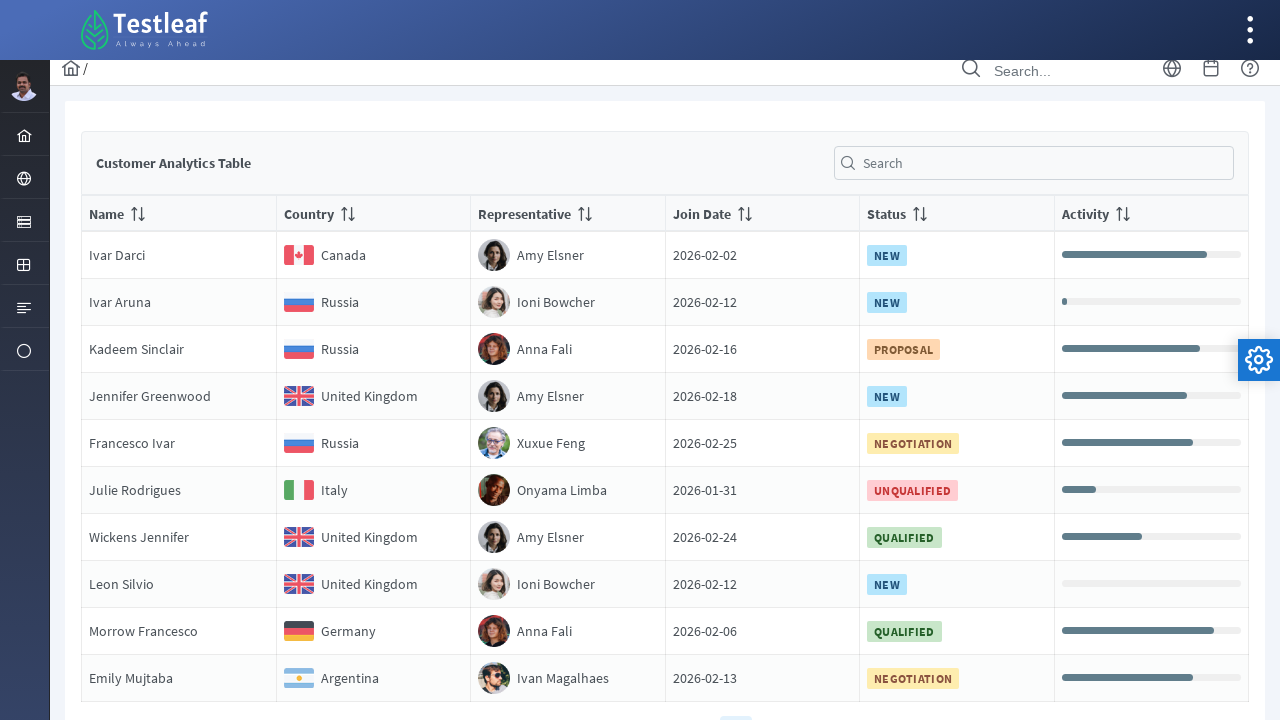

Retrieved country text 'Russia' from row 5
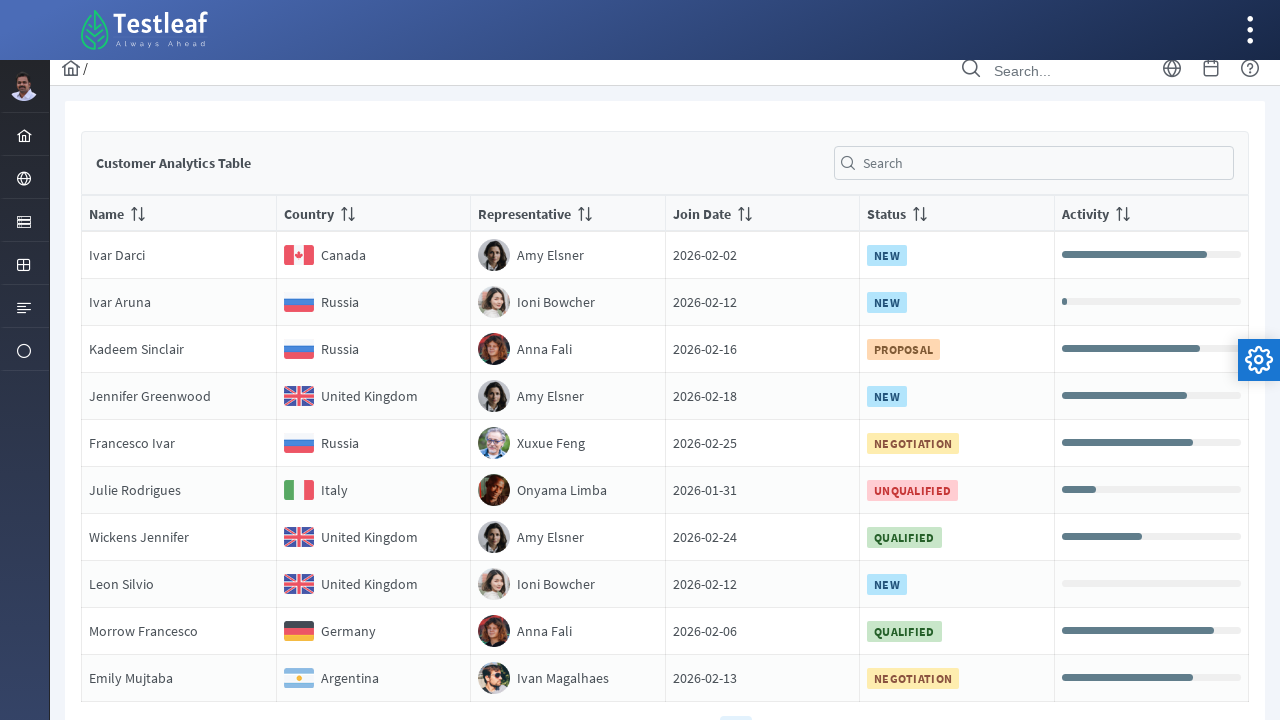

Scrolled row 6 into view on page 5
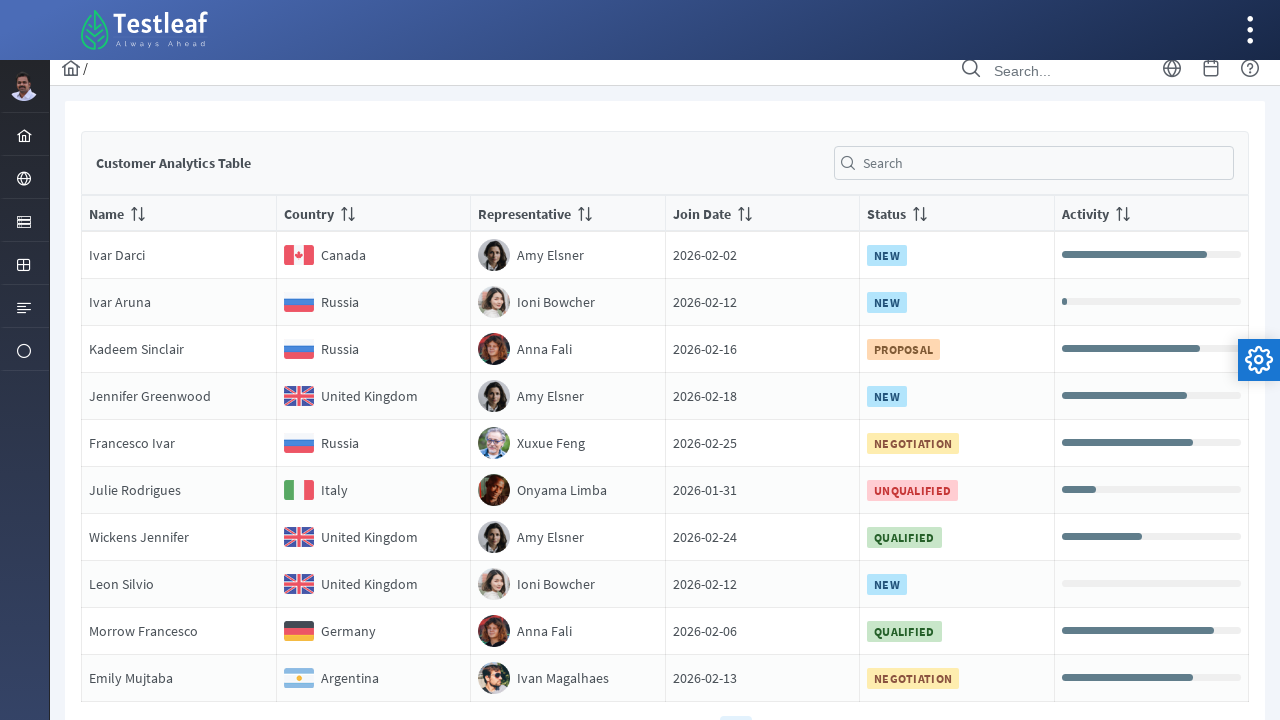

Retrieved country text 'Italy' from row 6
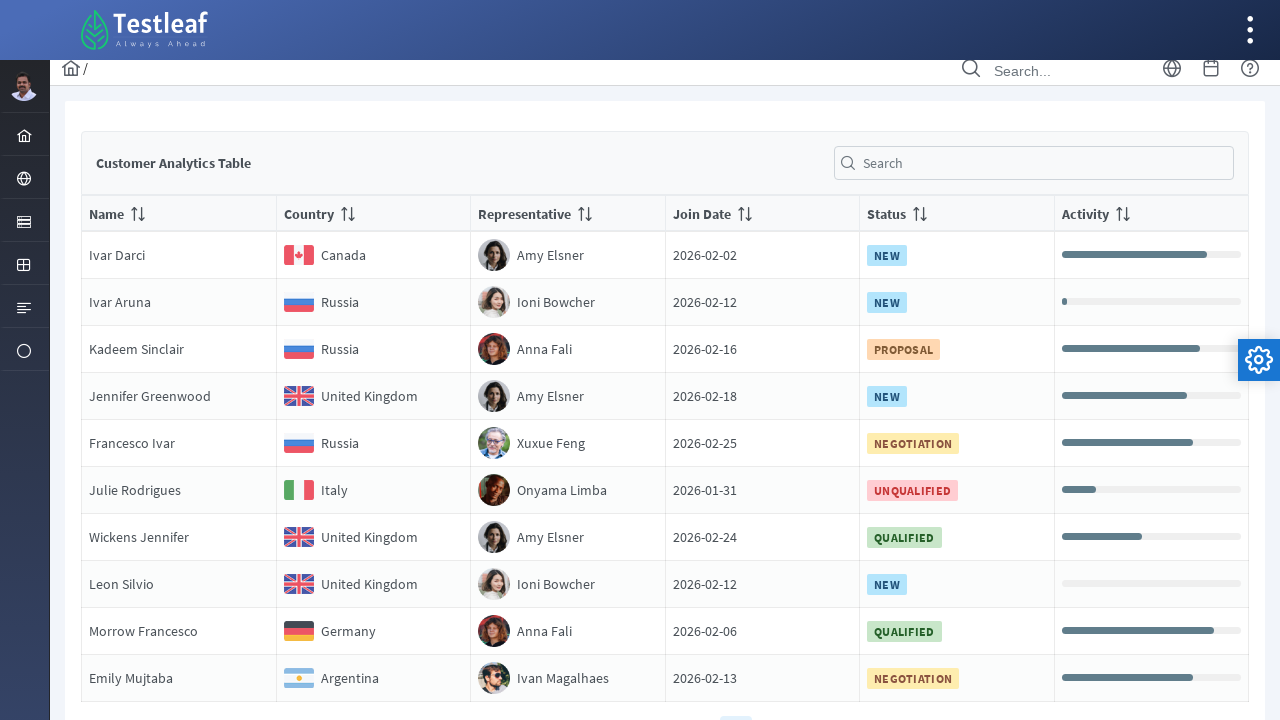

Scrolled row 7 into view on page 5
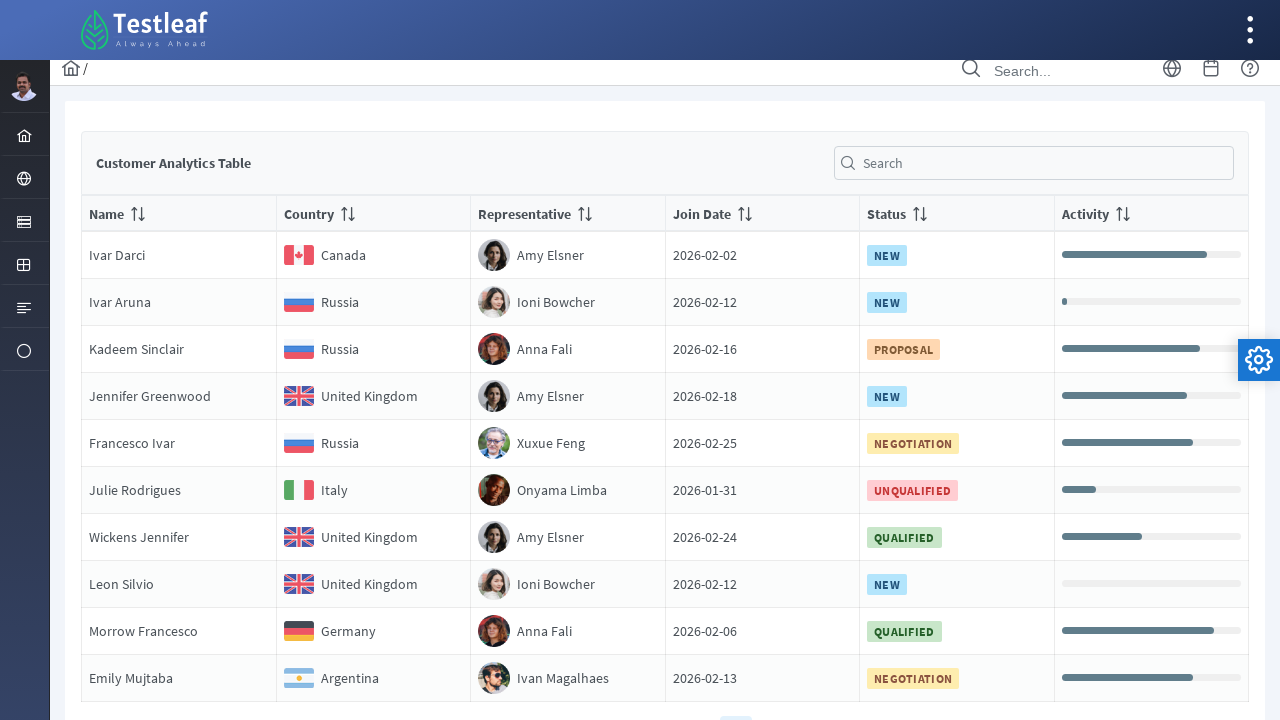

Retrieved country text 'United Kingdom' from row 7
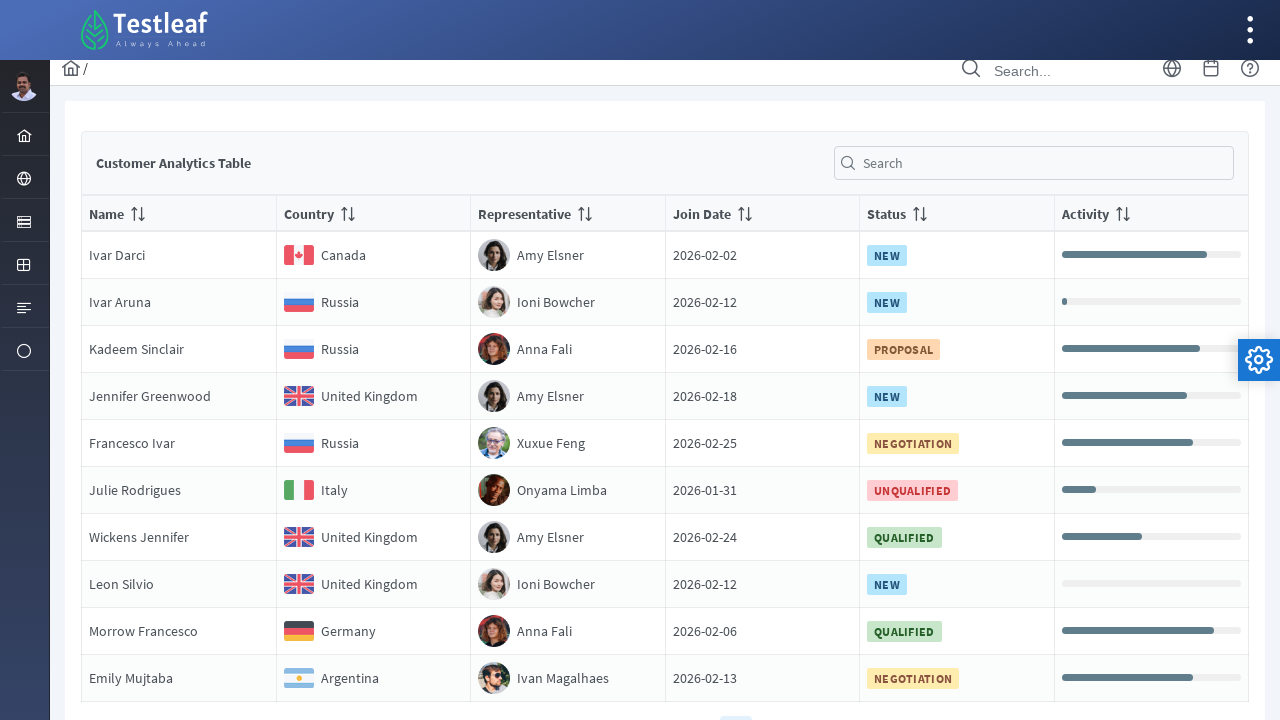

Scrolled row 8 into view on page 5
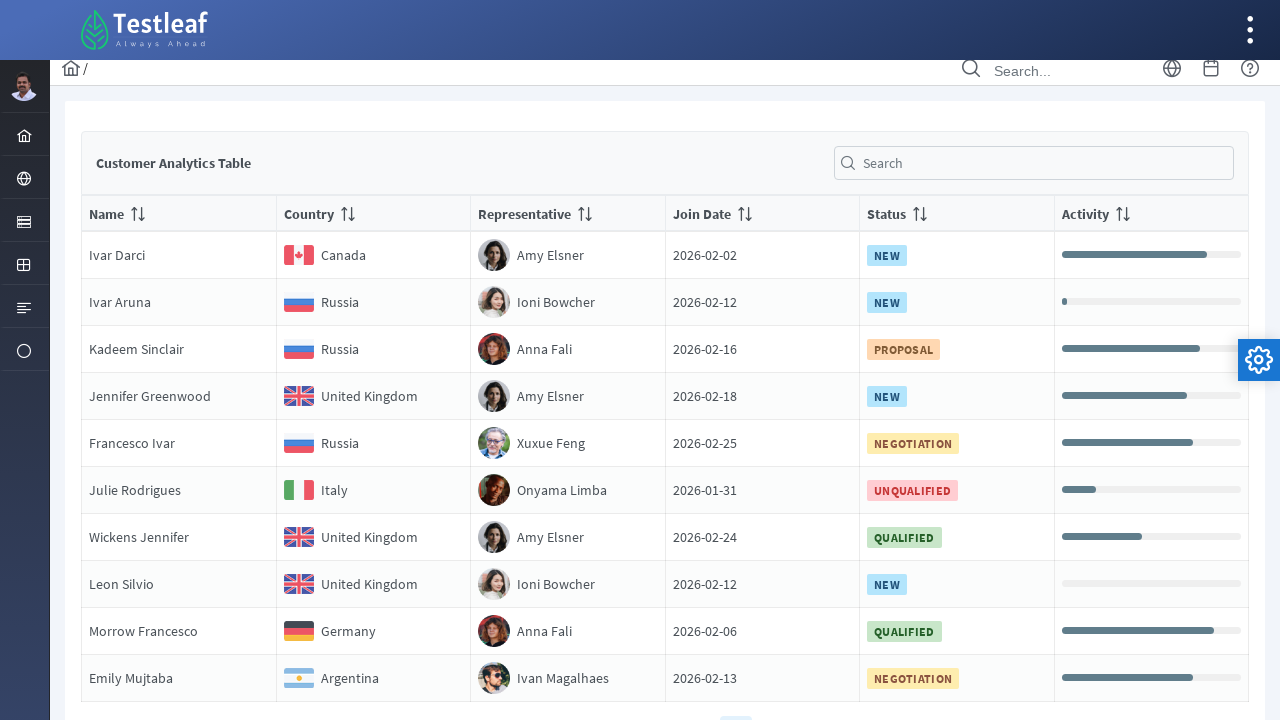

Retrieved country text 'United Kingdom' from row 8
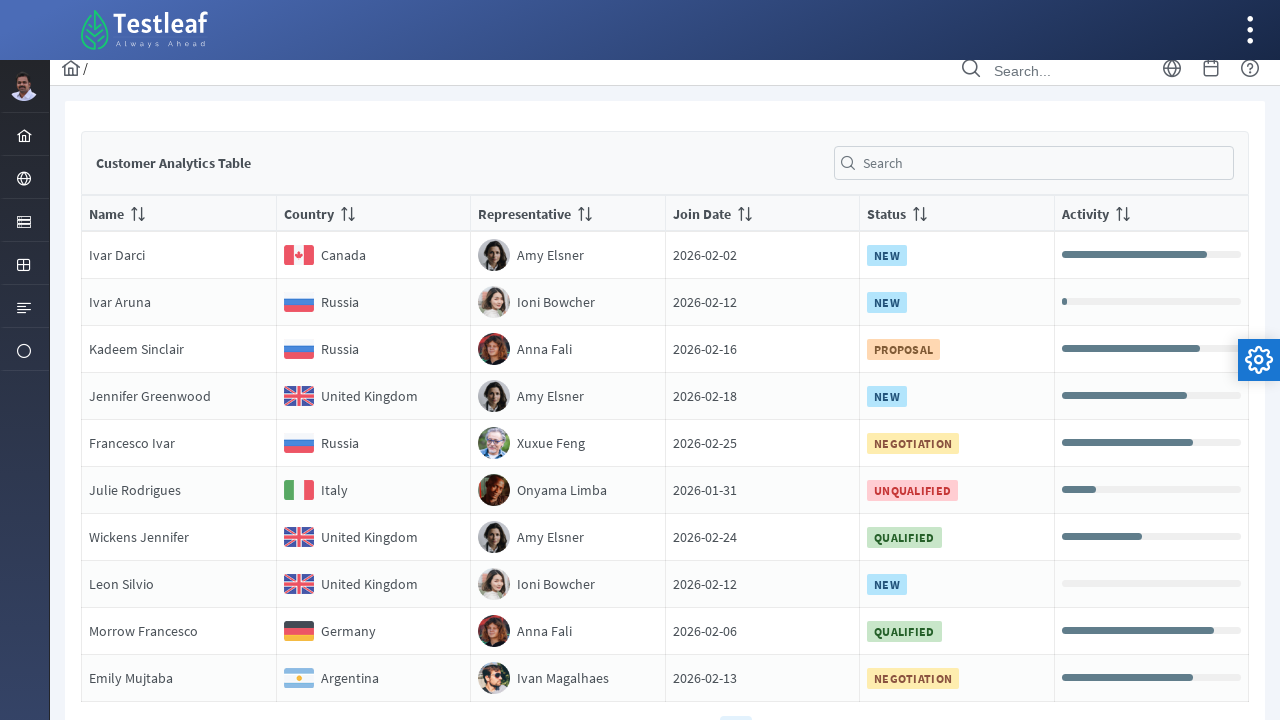

Scrolled row 9 into view on page 5
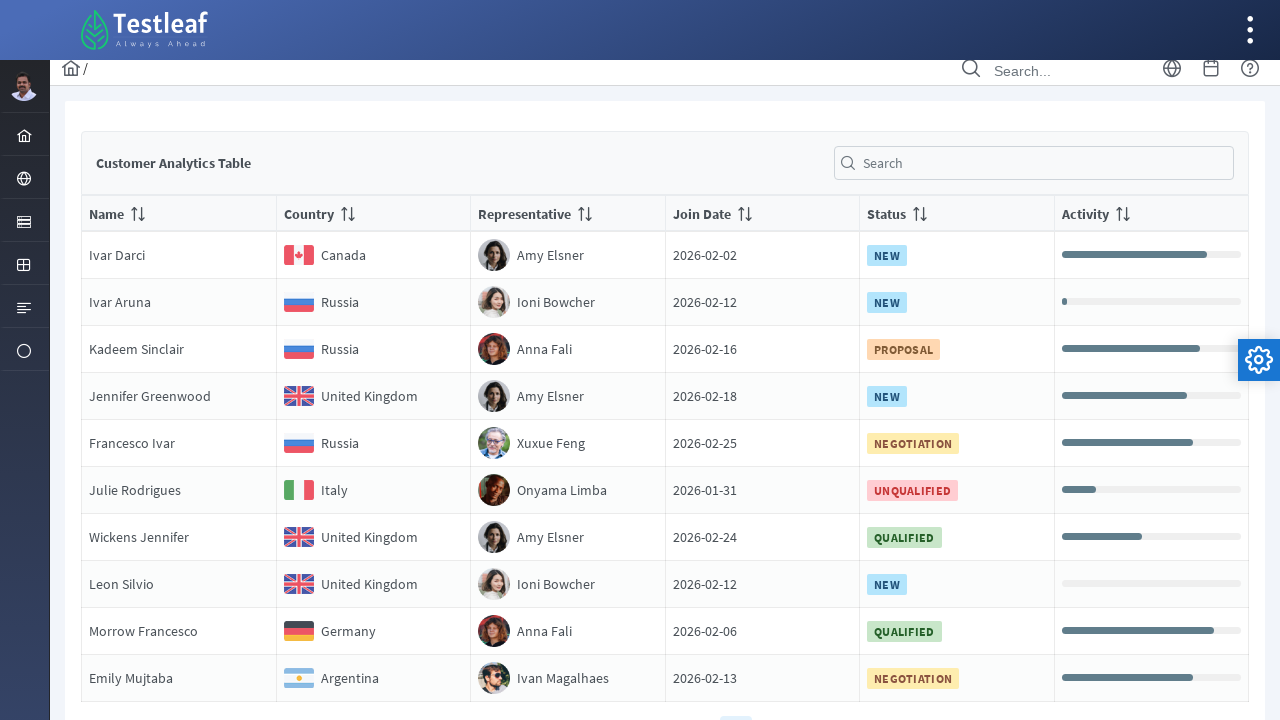

Retrieved country text 'Germany' from row 9
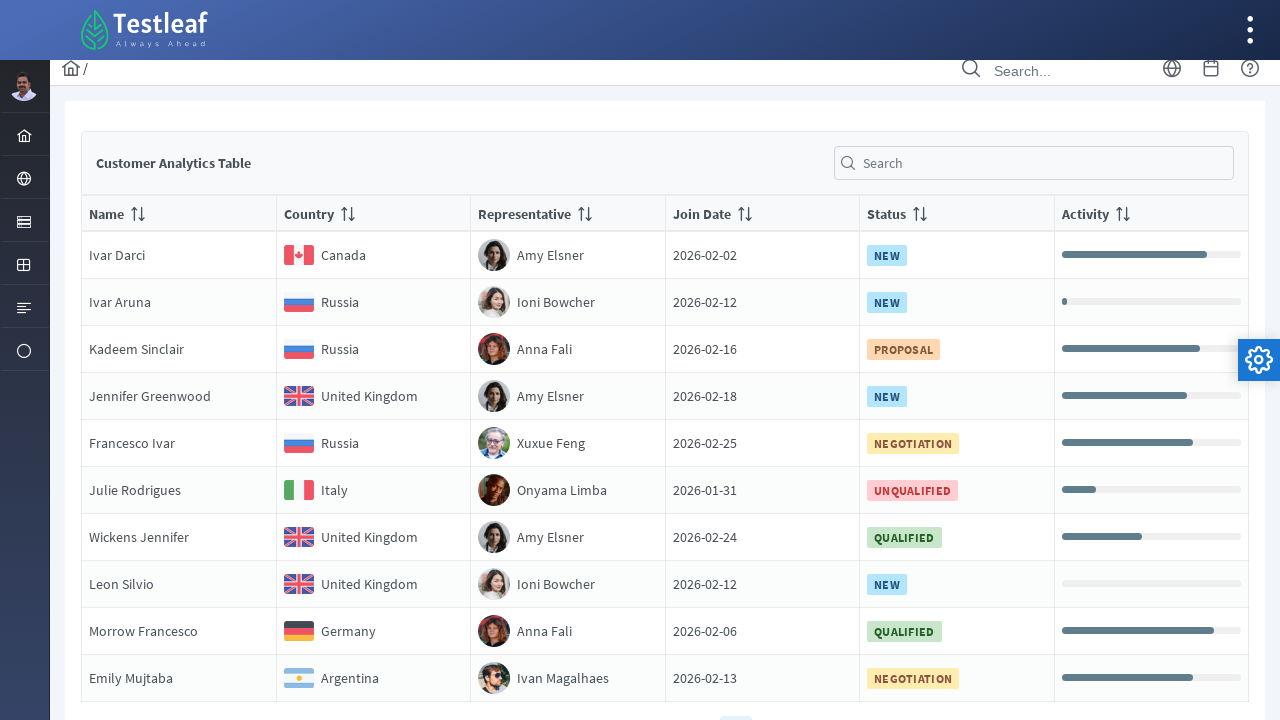

Scrolled row 10 into view on page 5
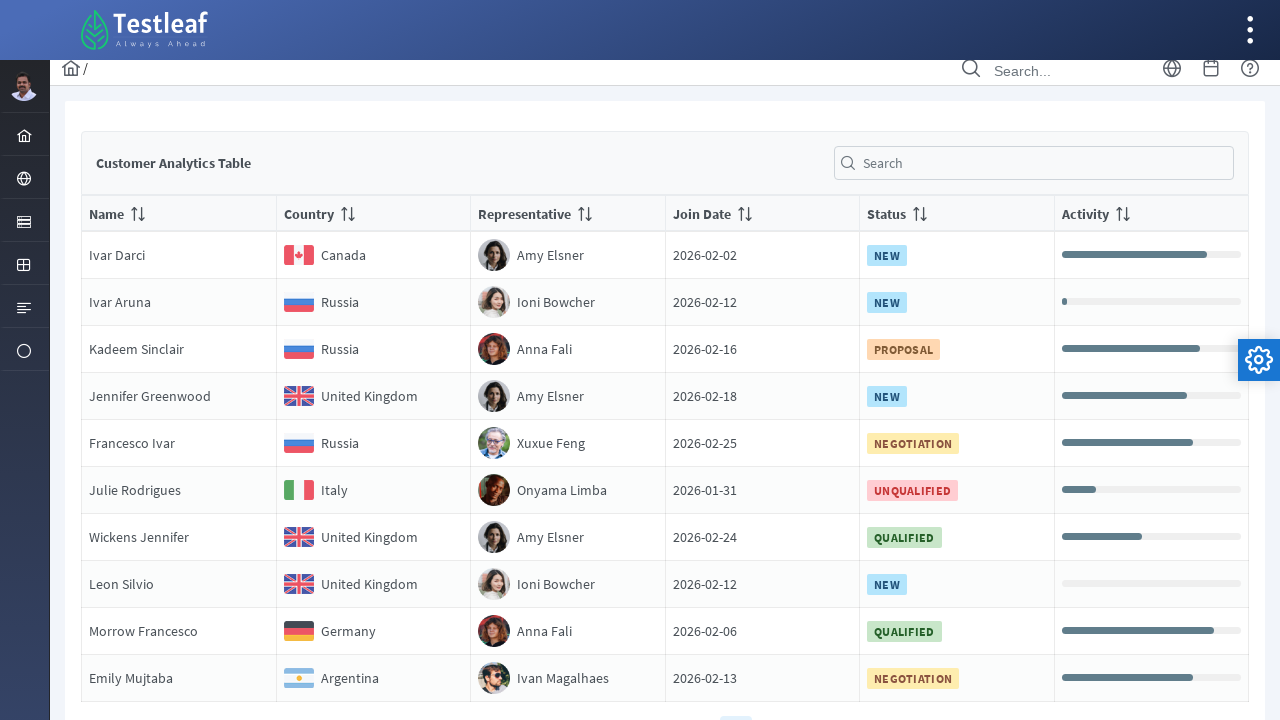

Retrieved country text 'Argentina' from row 10
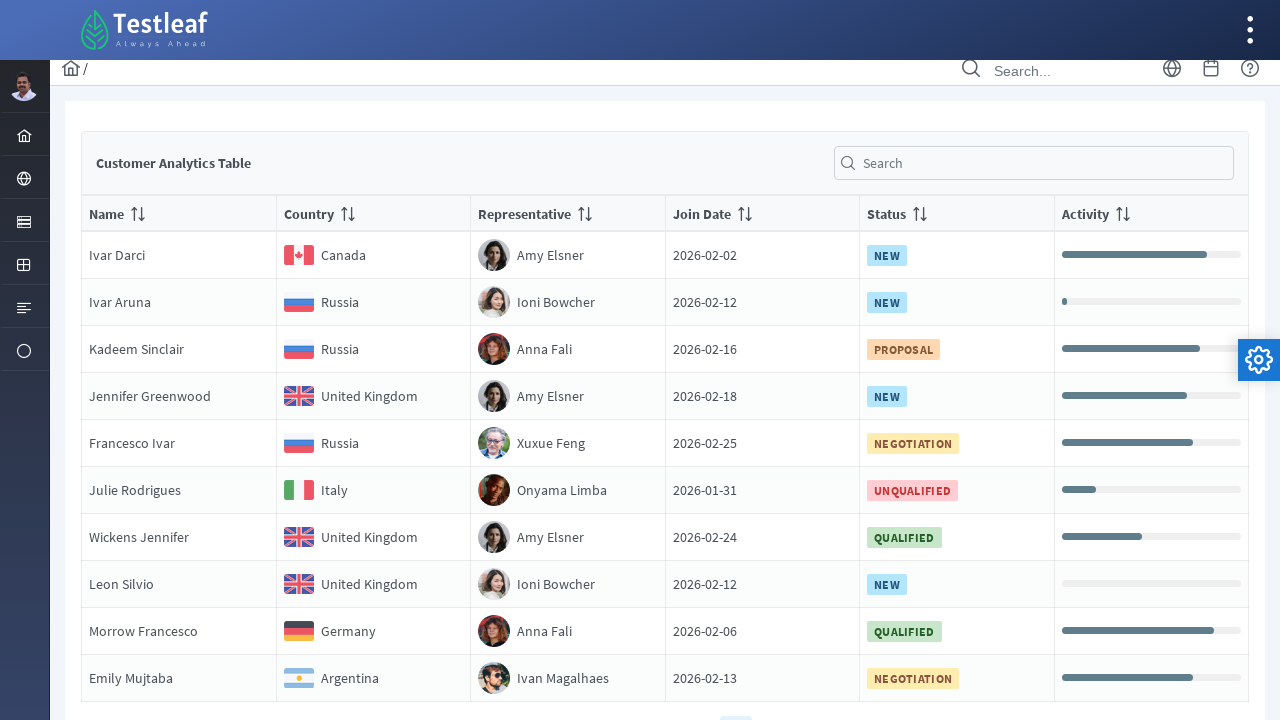

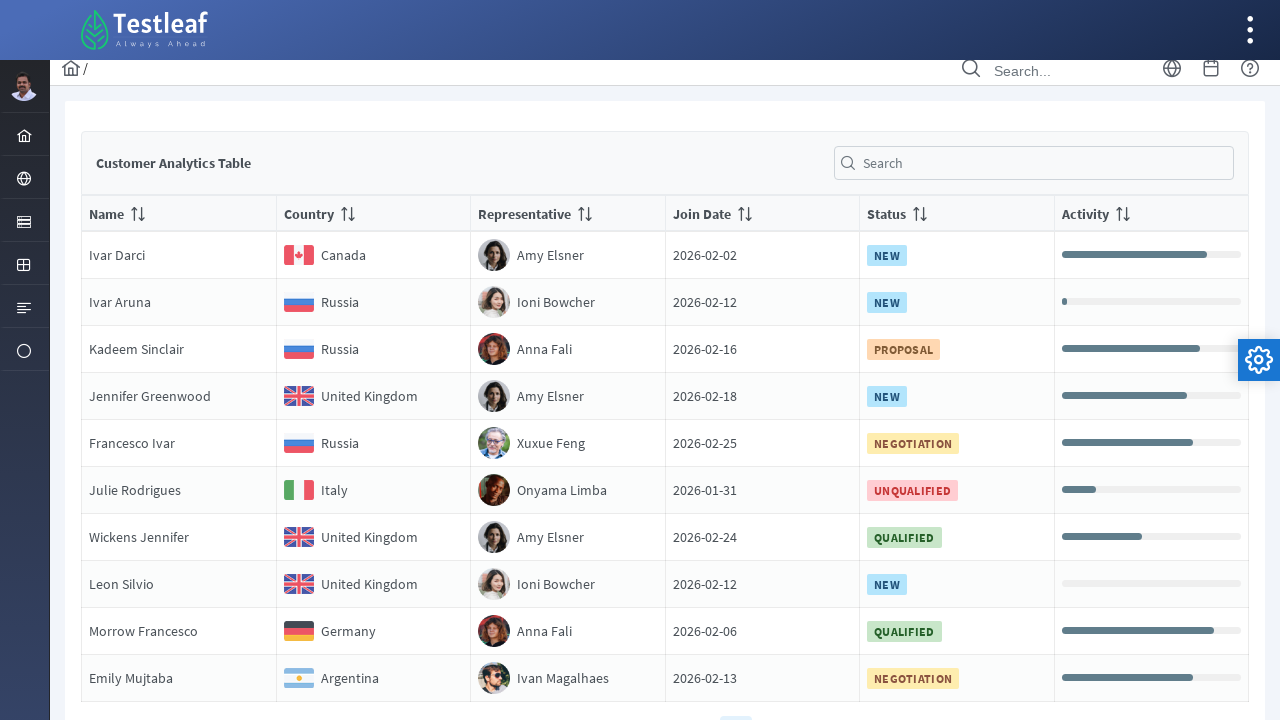